Tests responsive design by resizing the browser window to different widths (500px, 960px, 1366px, 1920px) and scrolling through the entire page at each size to verify layout rendering.

Starting URL: https://nomadcoders.co

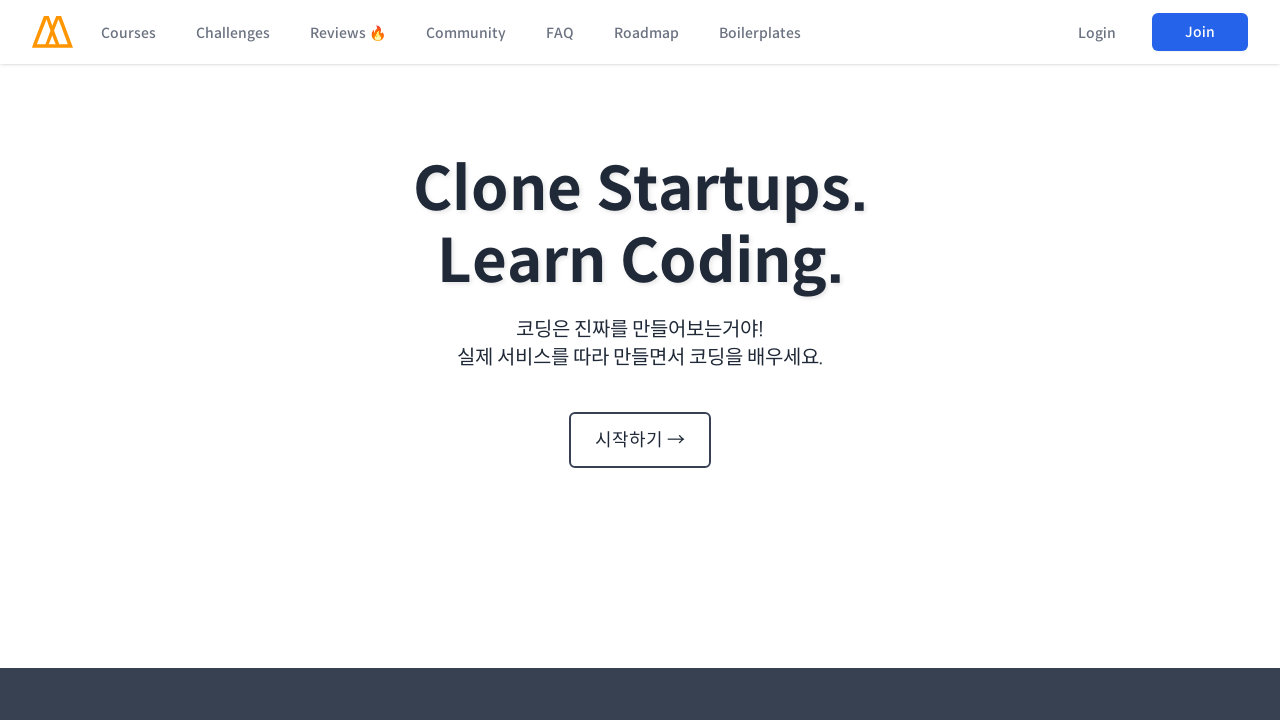

Set viewport to 500px width x 1055px height
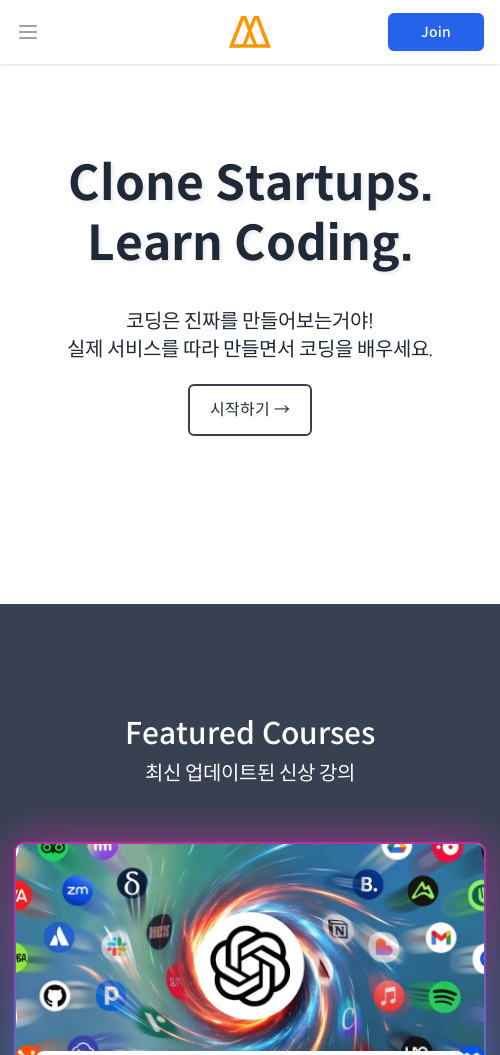

Waited 1000ms for page to adjust to 500px viewport
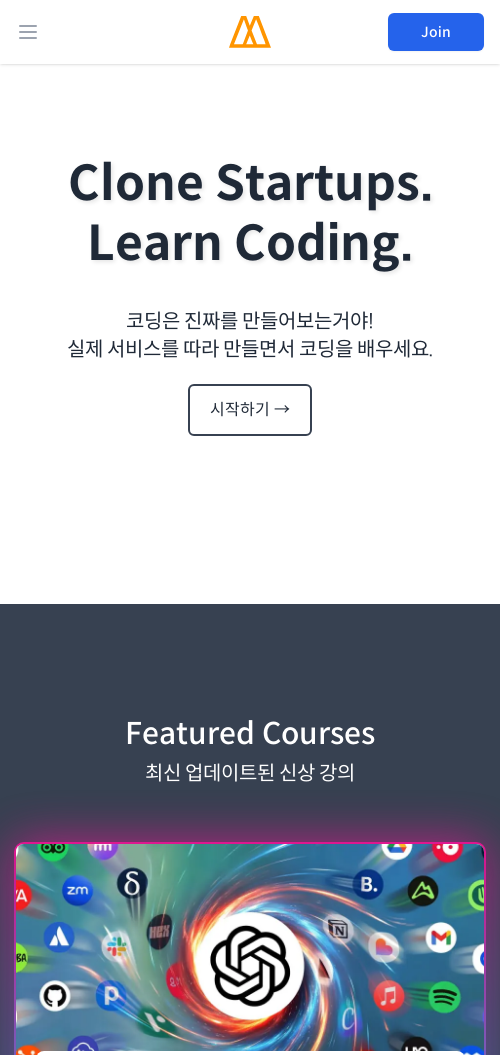

Retrieved total scroll height: 12657px at 500px viewport width
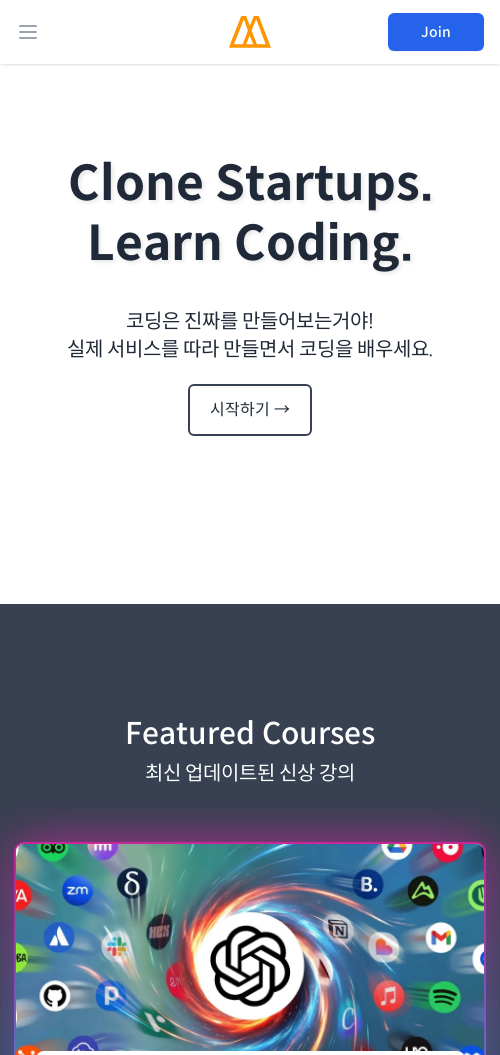

Scrolled to section 1/12 (position 1055px) at 500px viewport width
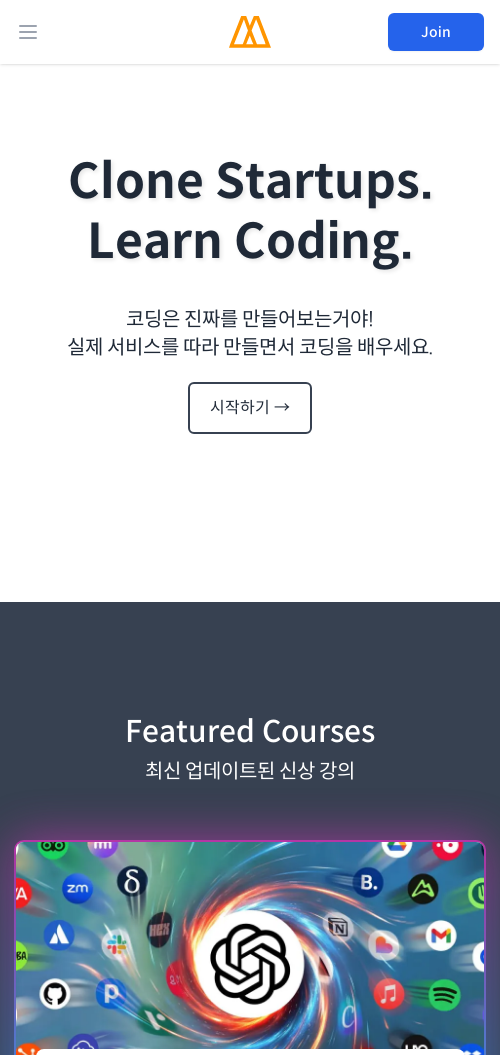

Waited 500ms for section 1/12 to render at 500px viewport width
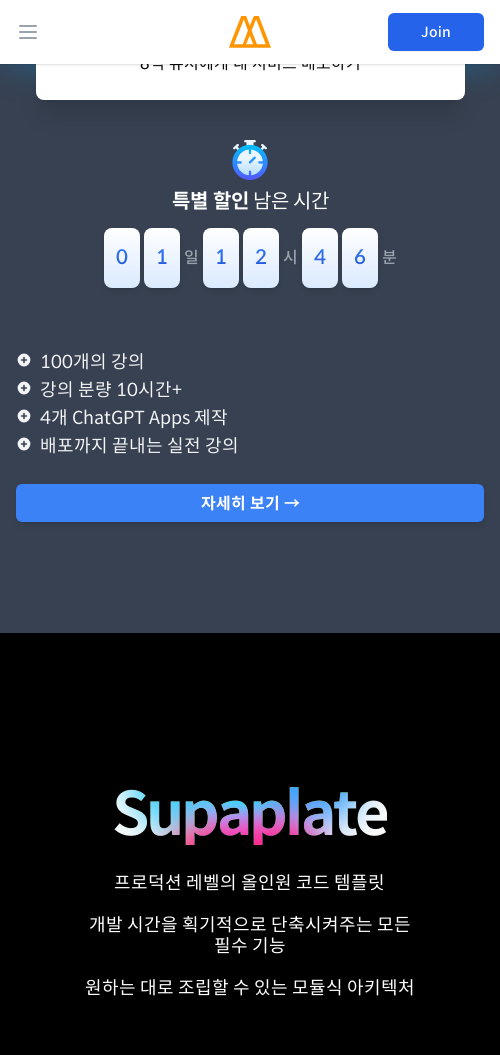

Scrolled to section 2/12 (position 2110px) at 500px viewport width
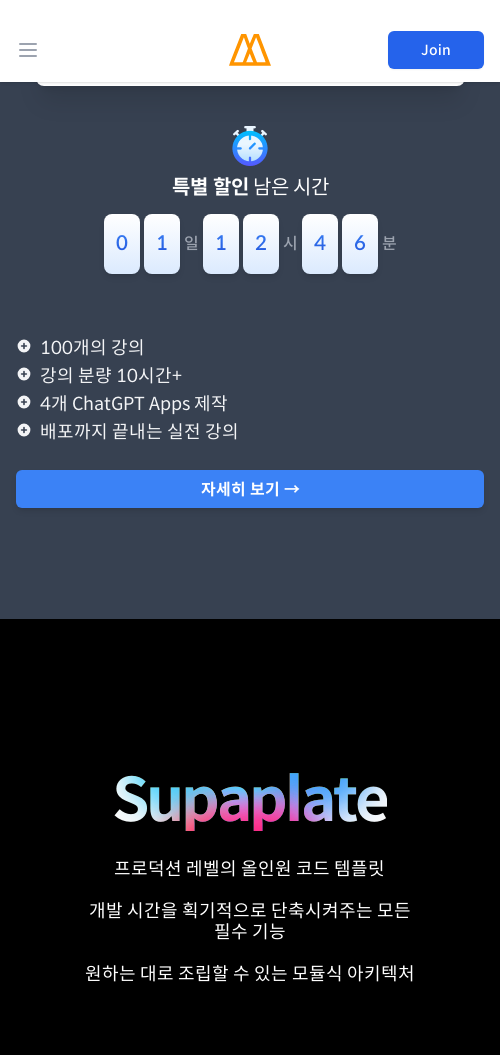

Waited 500ms for section 2/12 to render at 500px viewport width
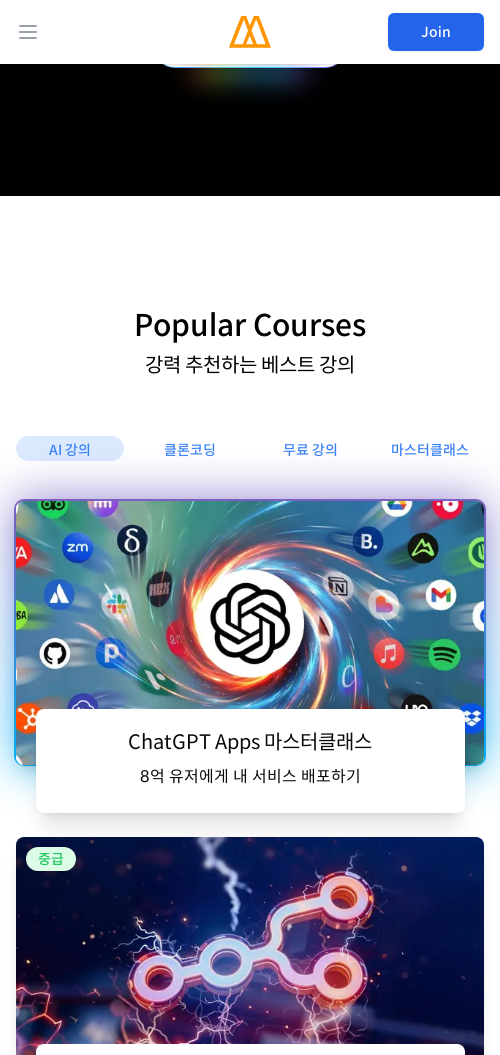

Scrolled to section 3/12 (position 3165px) at 500px viewport width
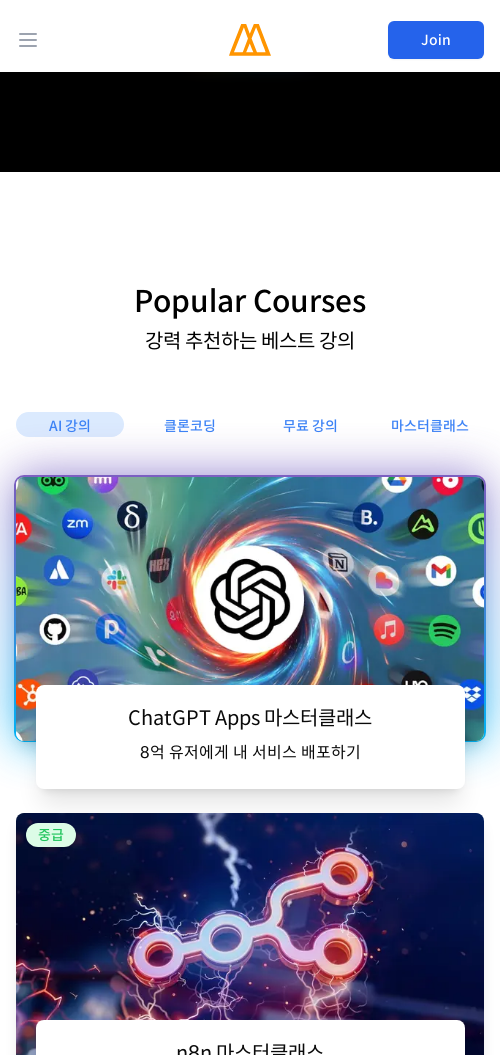

Waited 500ms for section 3/12 to render at 500px viewport width
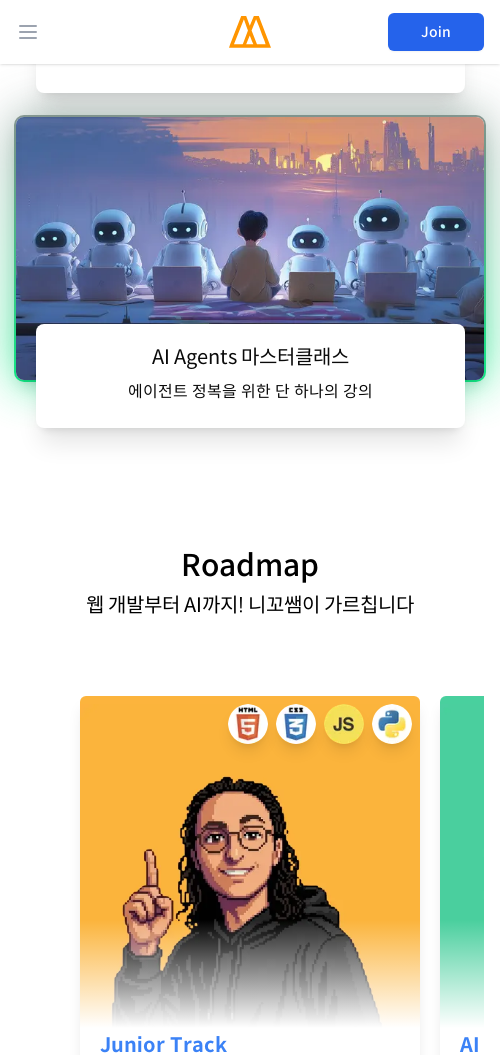

Scrolled to section 4/12 (position 4220px) at 500px viewport width
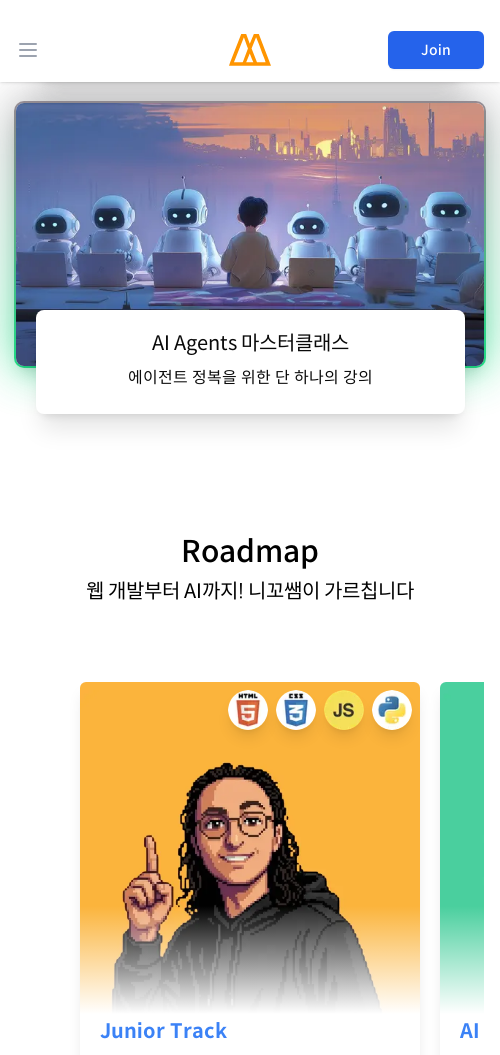

Waited 500ms for section 4/12 to render at 500px viewport width
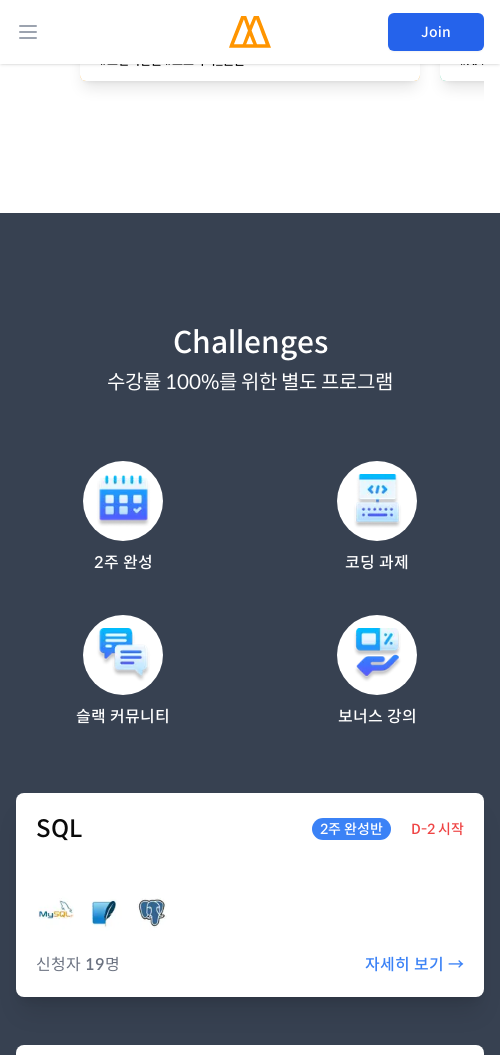

Scrolled to section 5/12 (position 5275px) at 500px viewport width
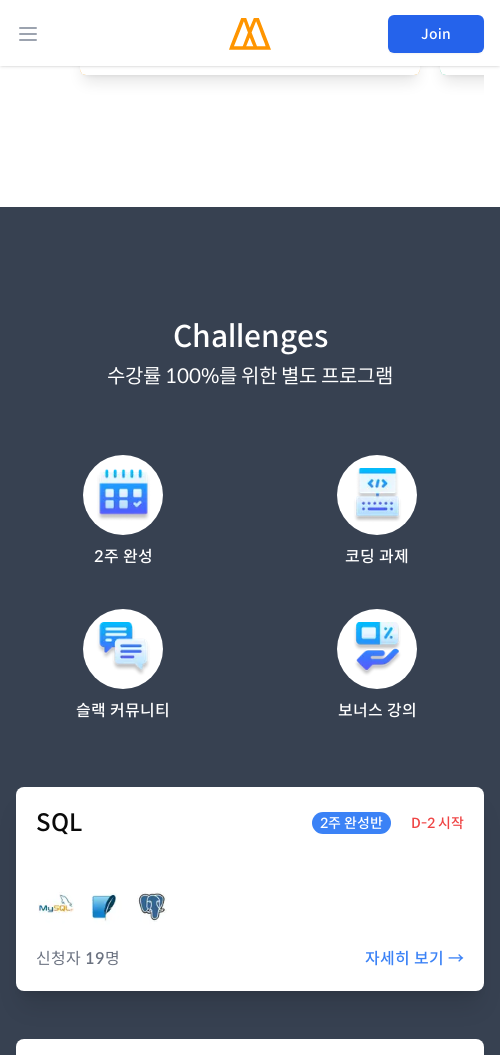

Waited 500ms for section 5/12 to render at 500px viewport width
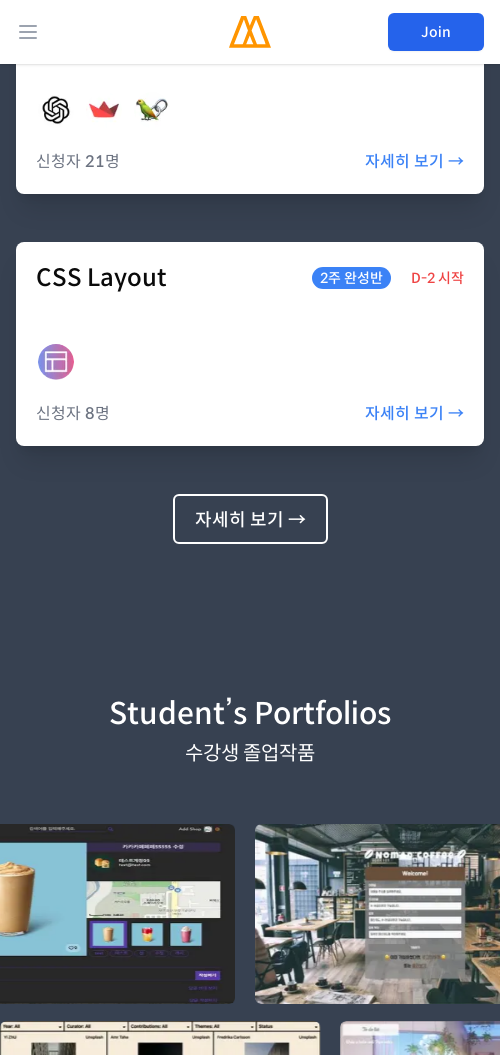

Scrolled to section 6/12 (position 6330px) at 500px viewport width
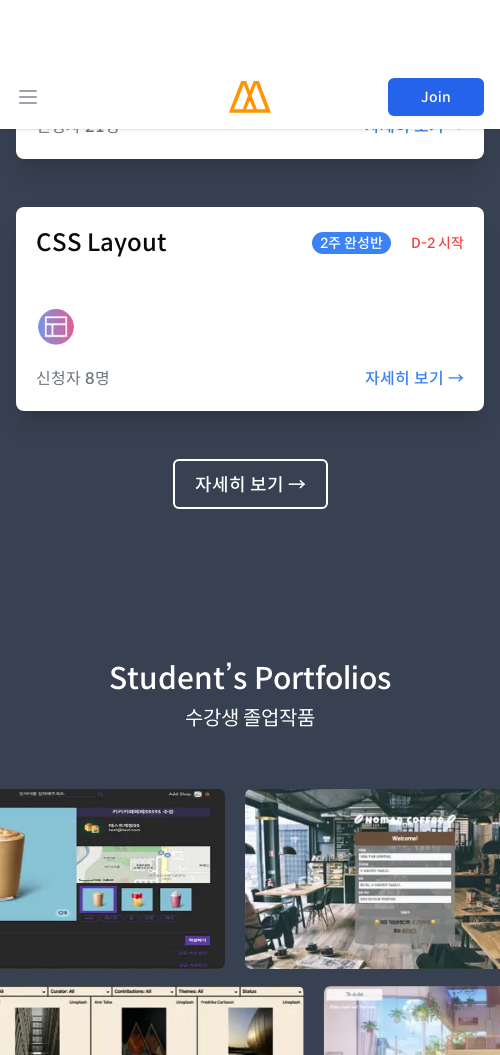

Waited 500ms for section 6/12 to render at 500px viewport width
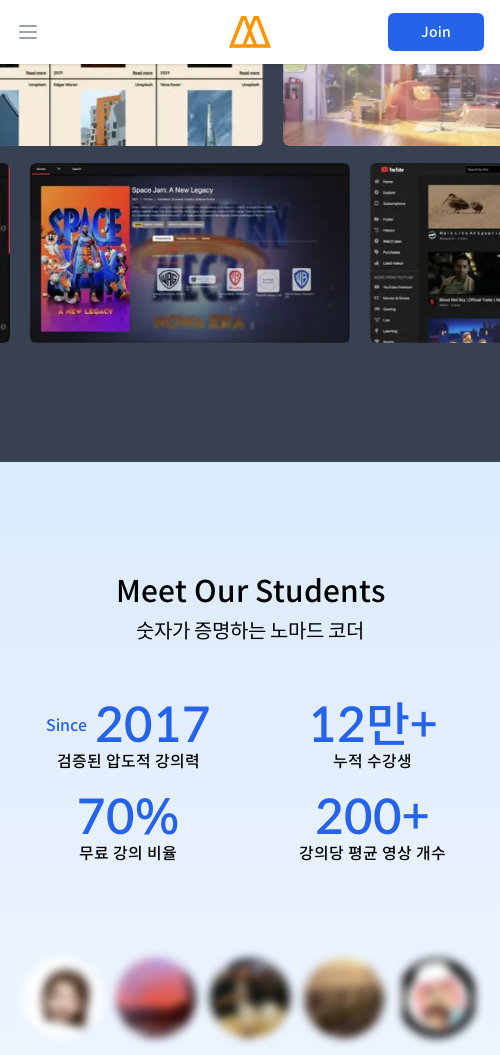

Scrolled to section 7/12 (position 7385px) at 500px viewport width
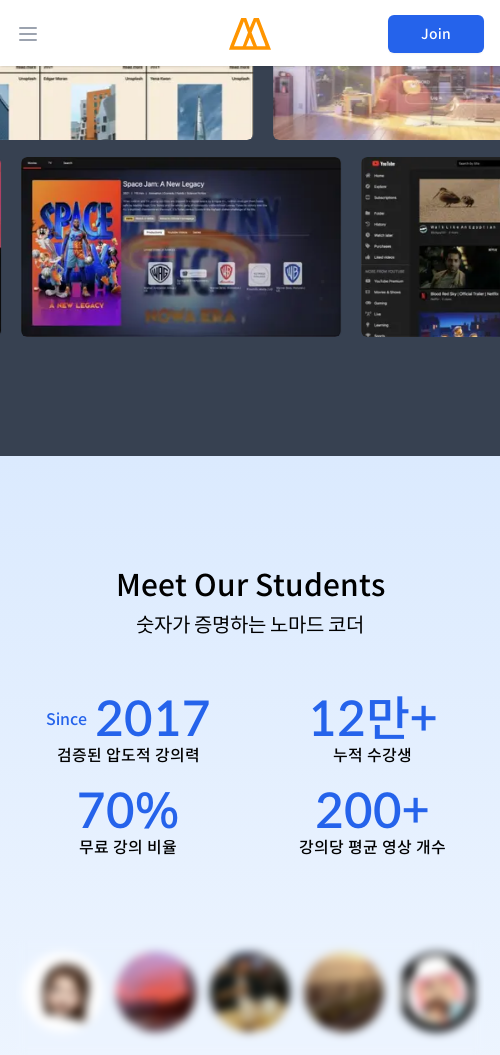

Waited 500ms for section 7/12 to render at 500px viewport width
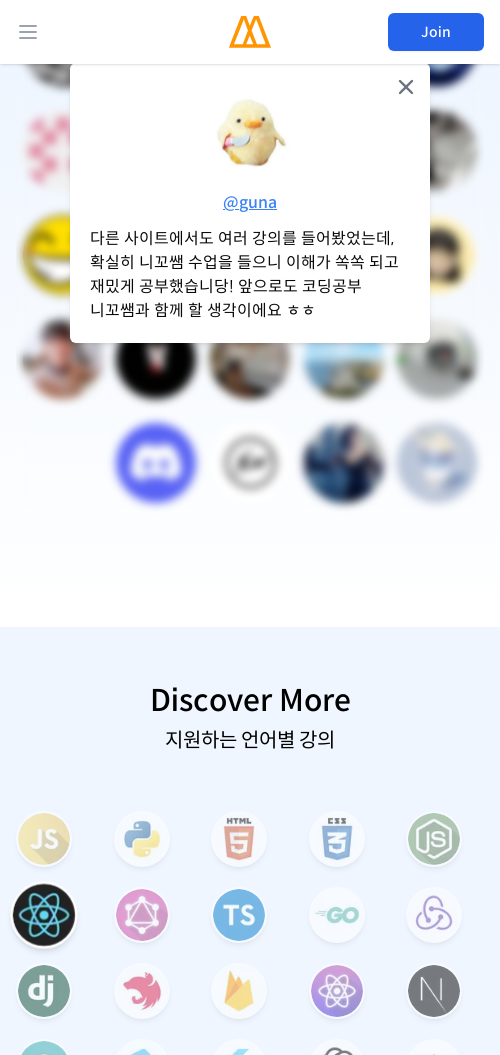

Scrolled to section 8/12 (position 8440px) at 500px viewport width
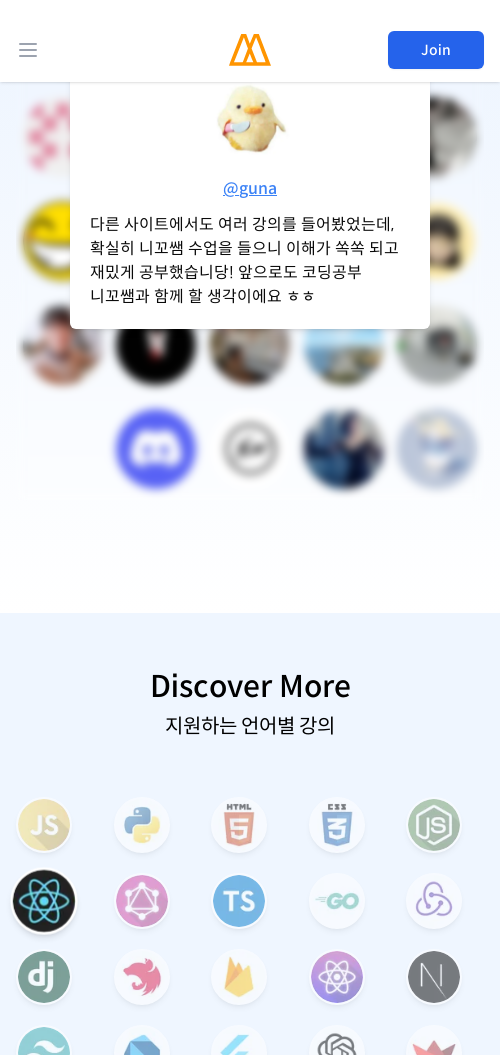

Waited 500ms for section 8/12 to render at 500px viewport width
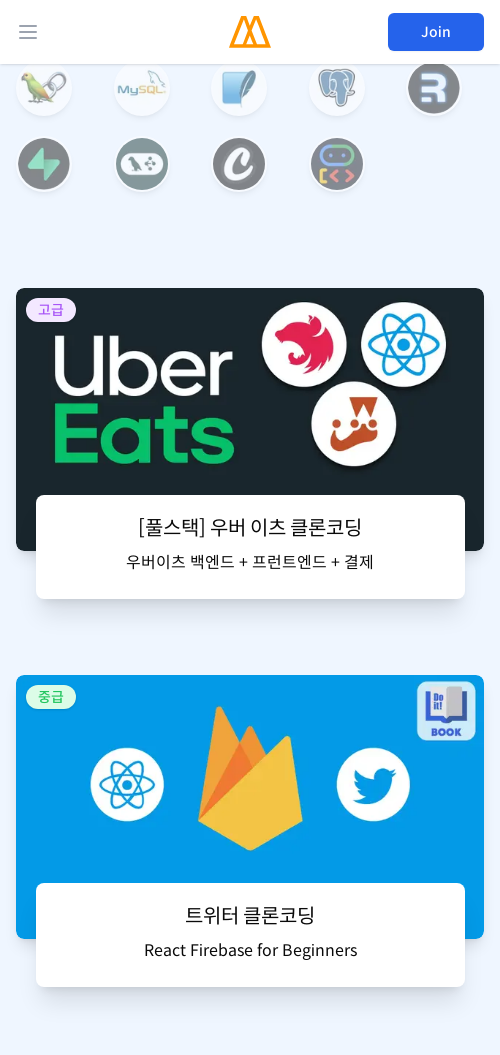

Scrolled to section 9/12 (position 9495px) at 500px viewport width
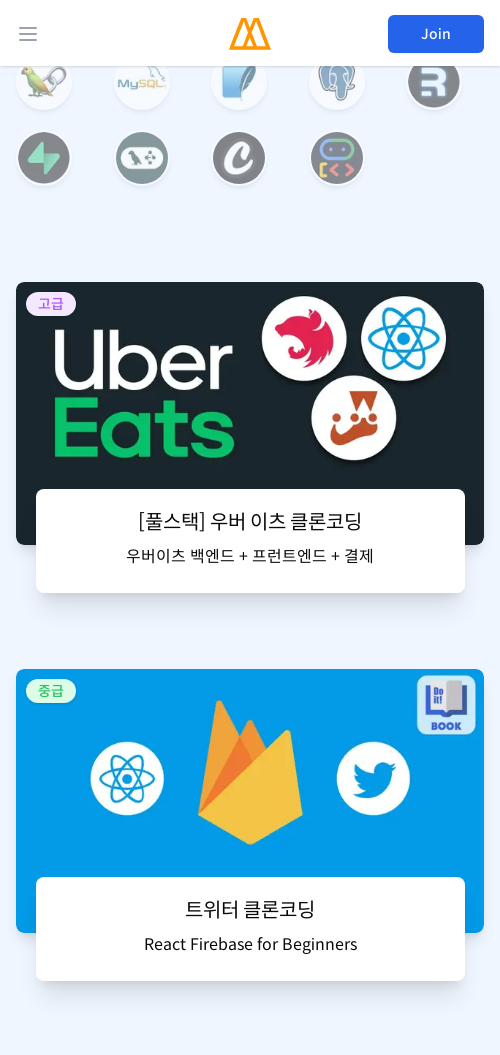

Waited 500ms for section 9/12 to render at 500px viewport width
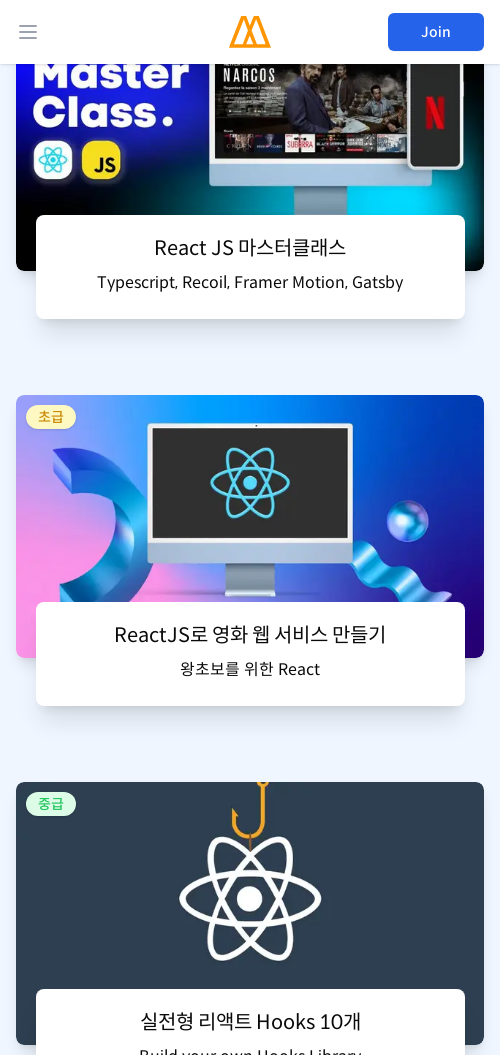

Scrolled to section 10/12 (position 10550px) at 500px viewport width
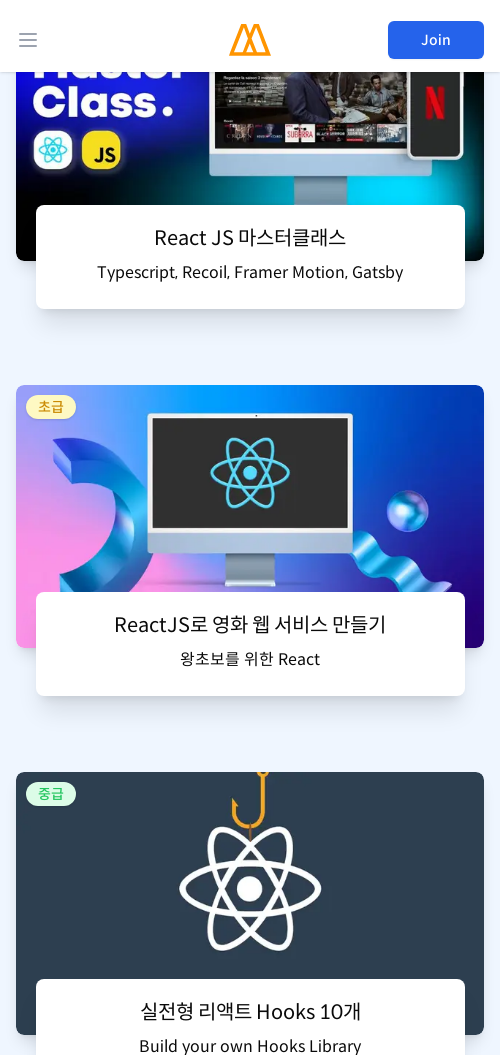

Waited 500ms for section 10/12 to render at 500px viewport width
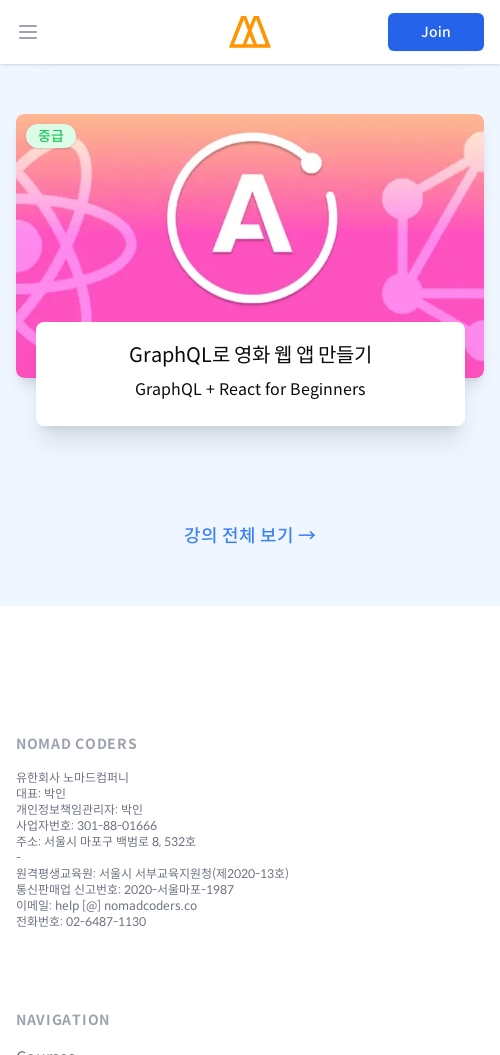

Scrolled to section 11/12 (position 11605px) at 500px viewport width
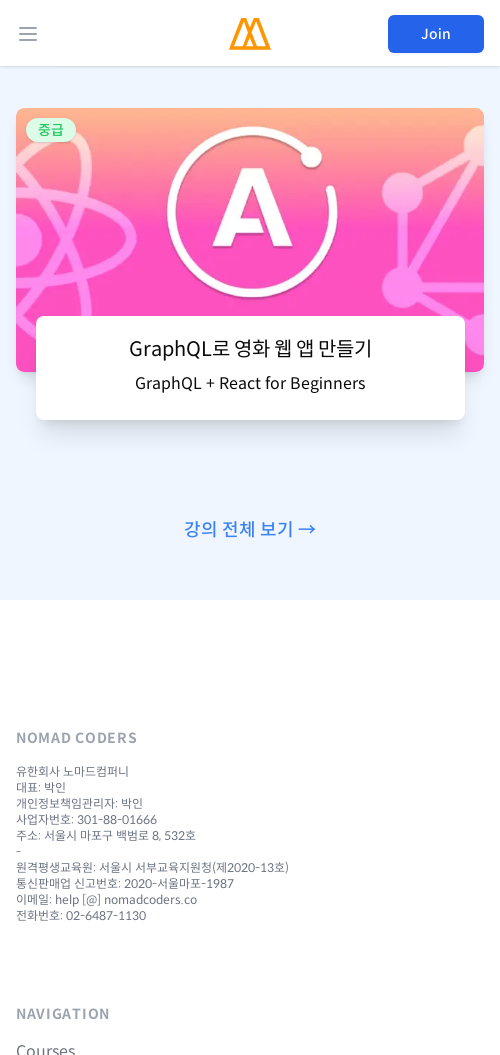

Waited 500ms for section 11/12 to render at 500px viewport width
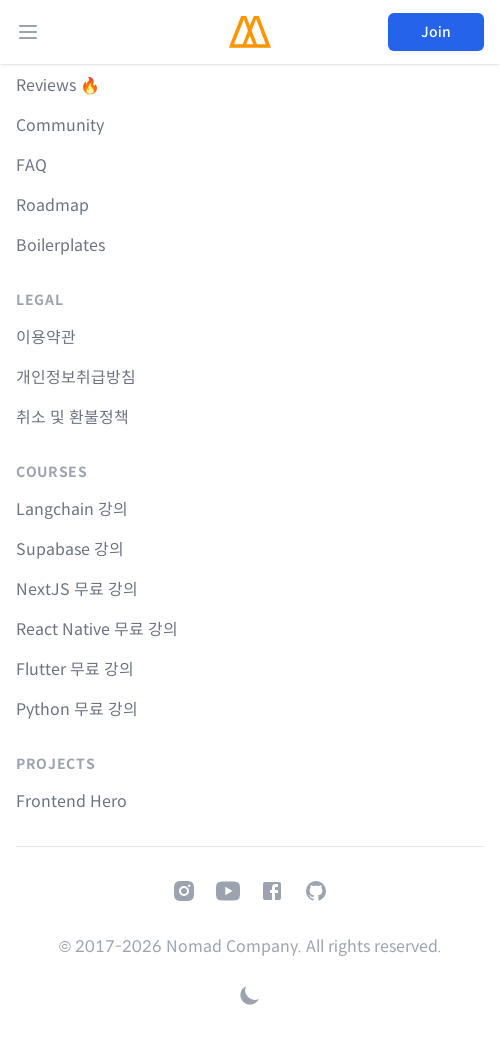

Scrolled to section 12/12 (position 12660px) at 500px viewport width
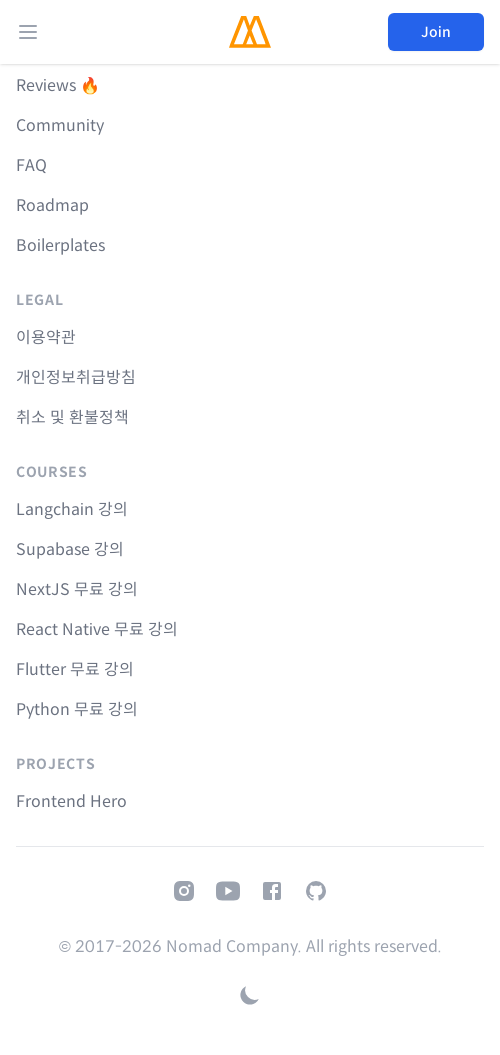

Waited 500ms for section 12/12 to render at 500px viewport width
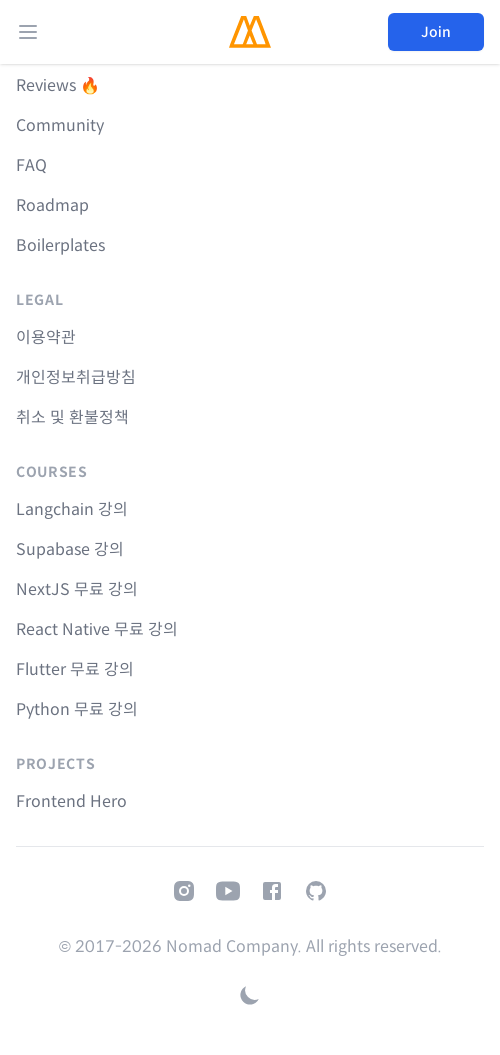

Set viewport to 960px width x 1055px height
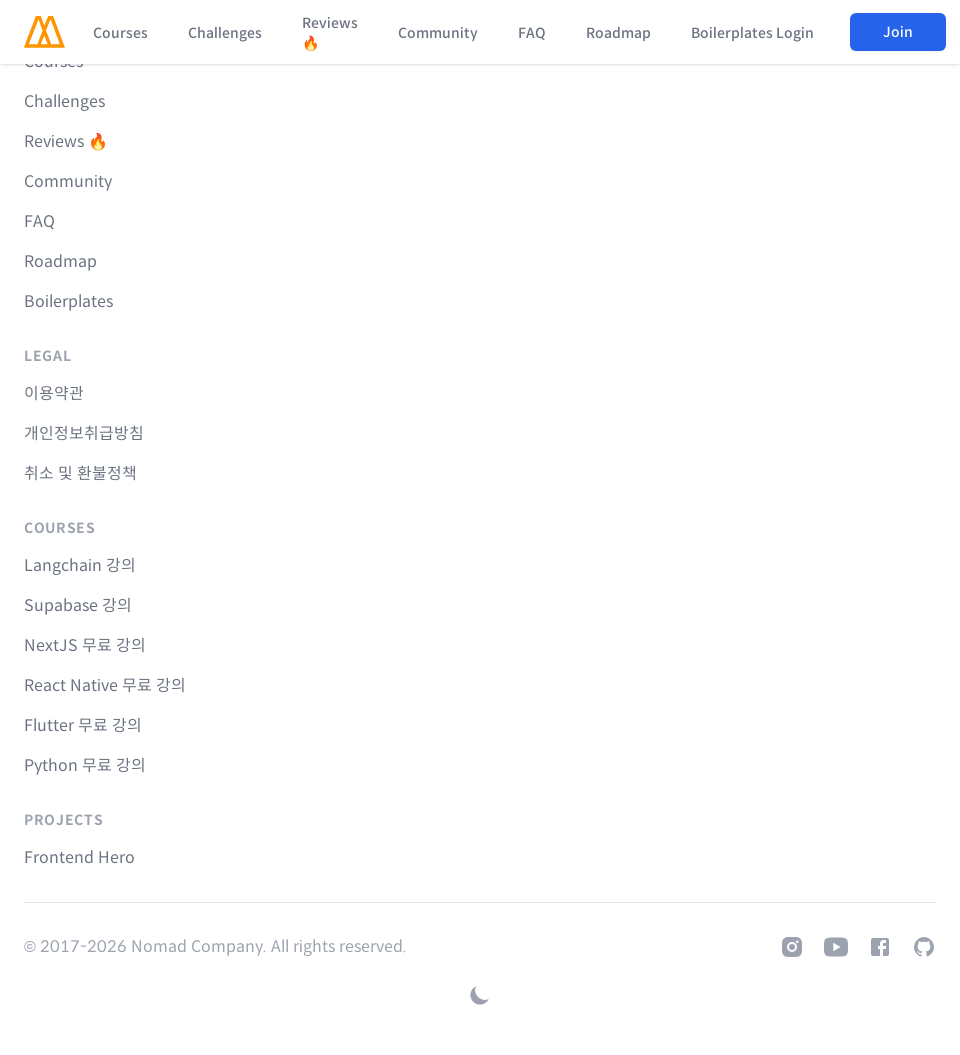

Waited 1000ms for page to adjust to 960px viewport
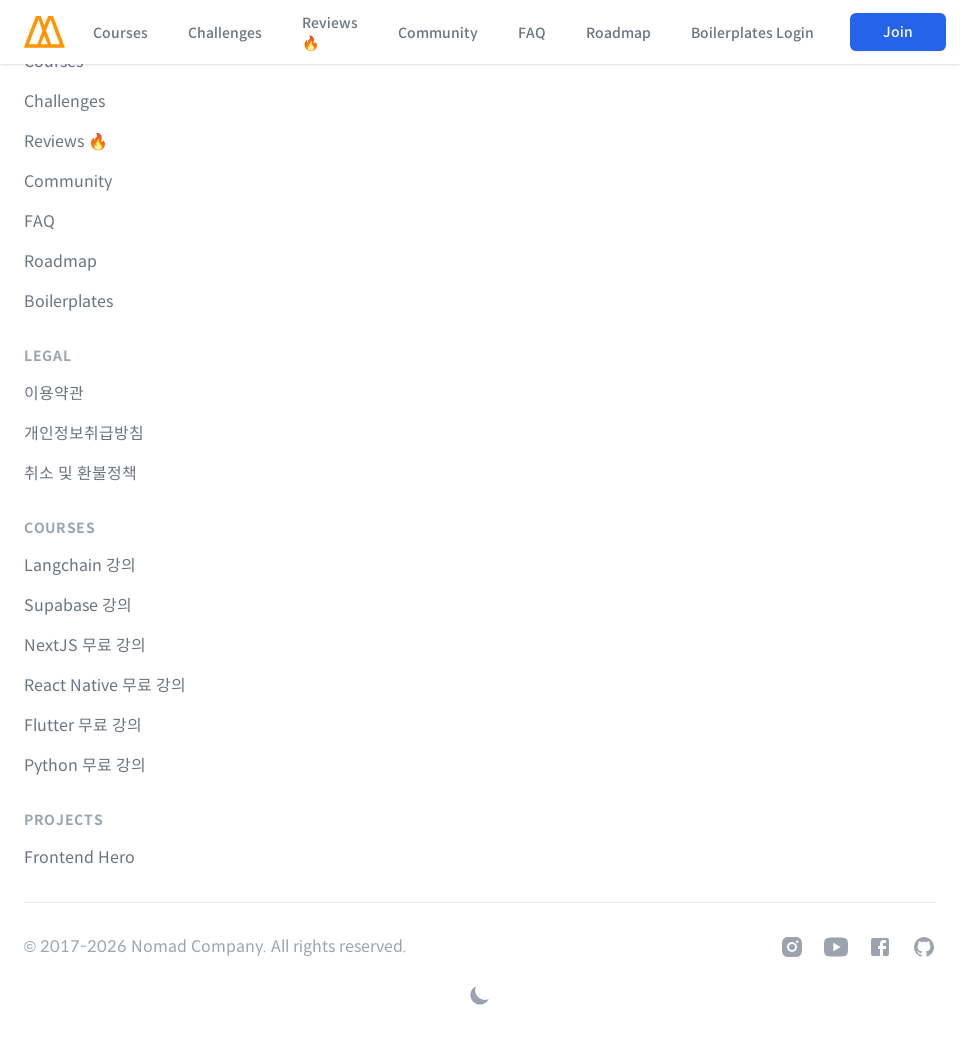

Retrieved total scroll height: 10643px at 960px viewport width
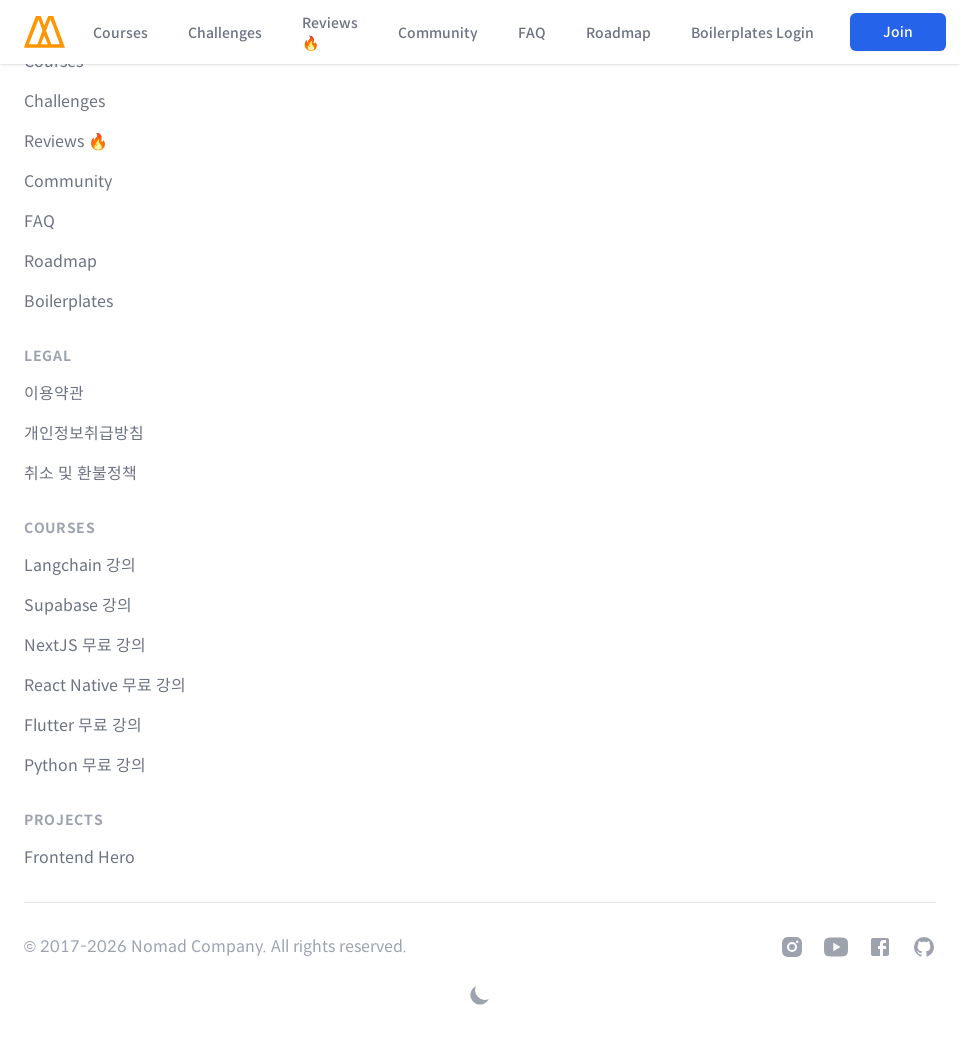

Scrolled to section 1/11 (position 1055px) at 960px viewport width
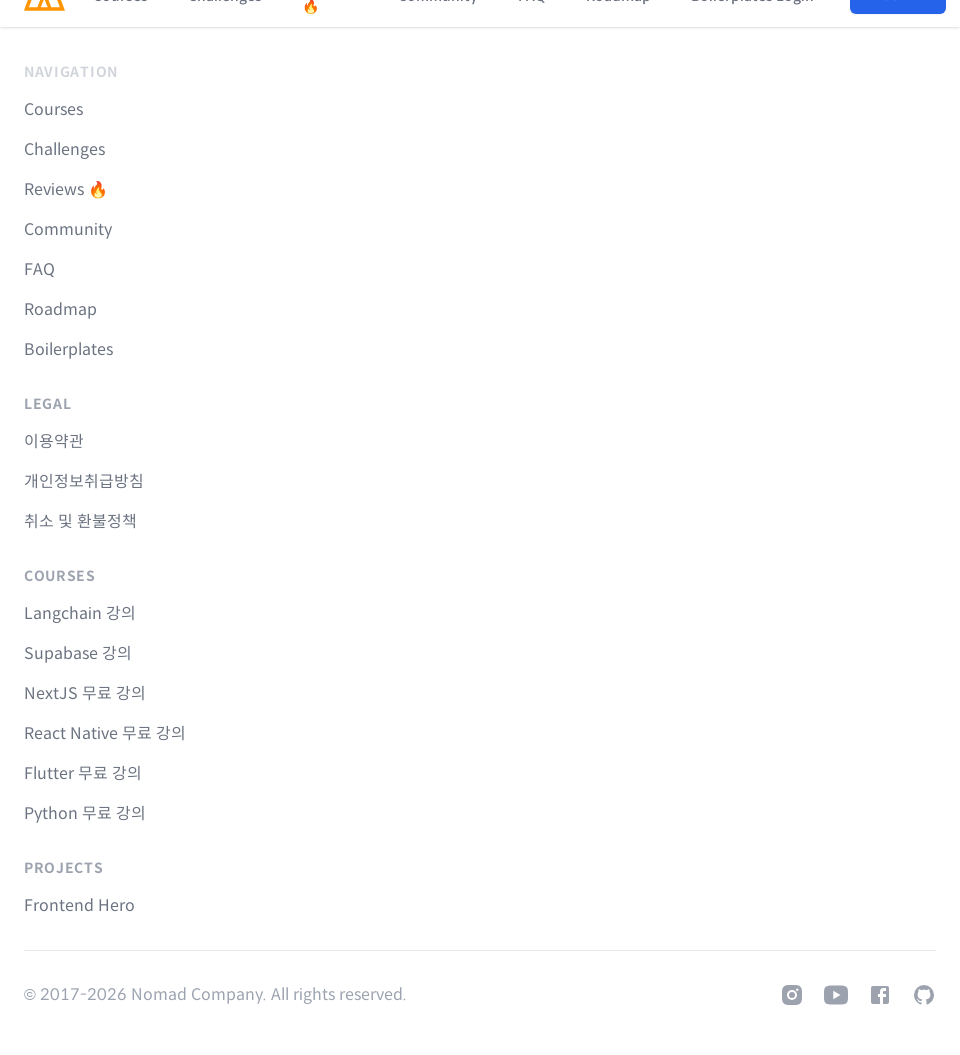

Waited 500ms for section 1/11 to render at 960px viewport width
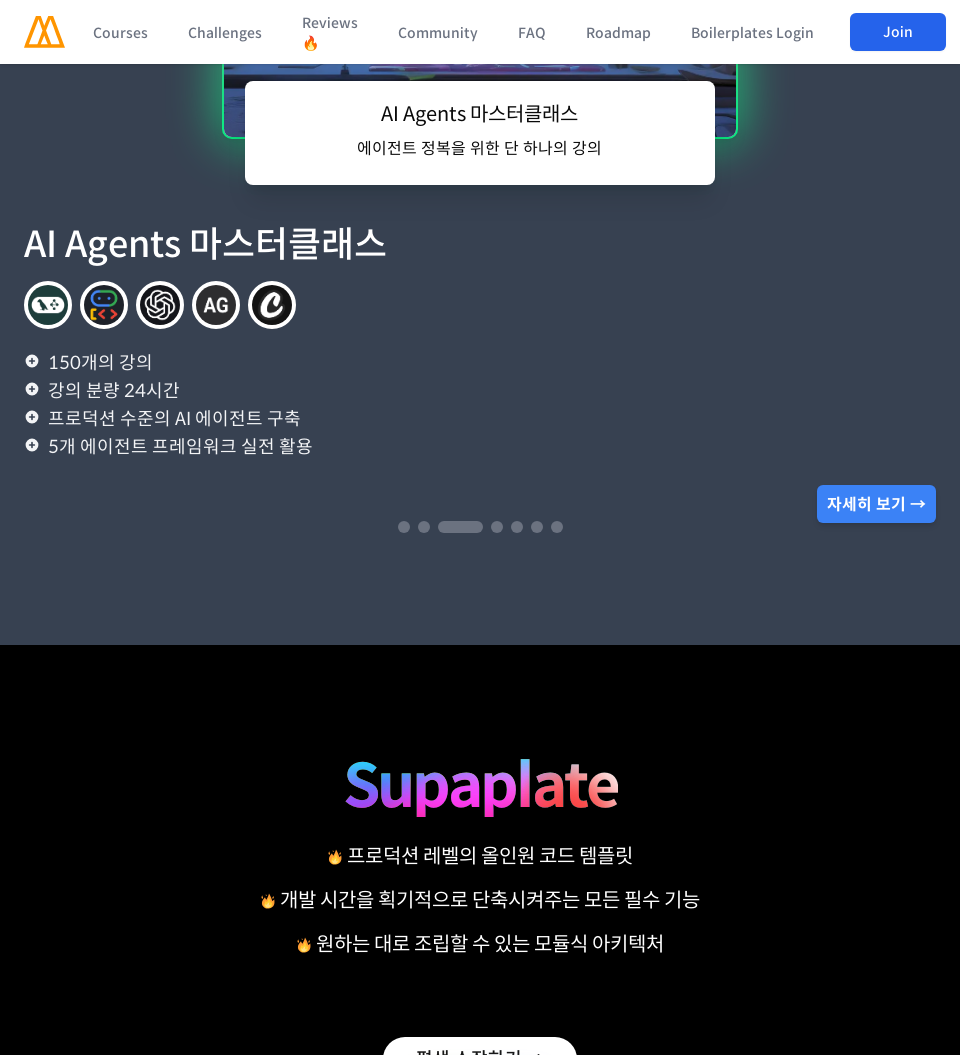

Scrolled to section 2/11 (position 2110px) at 960px viewport width
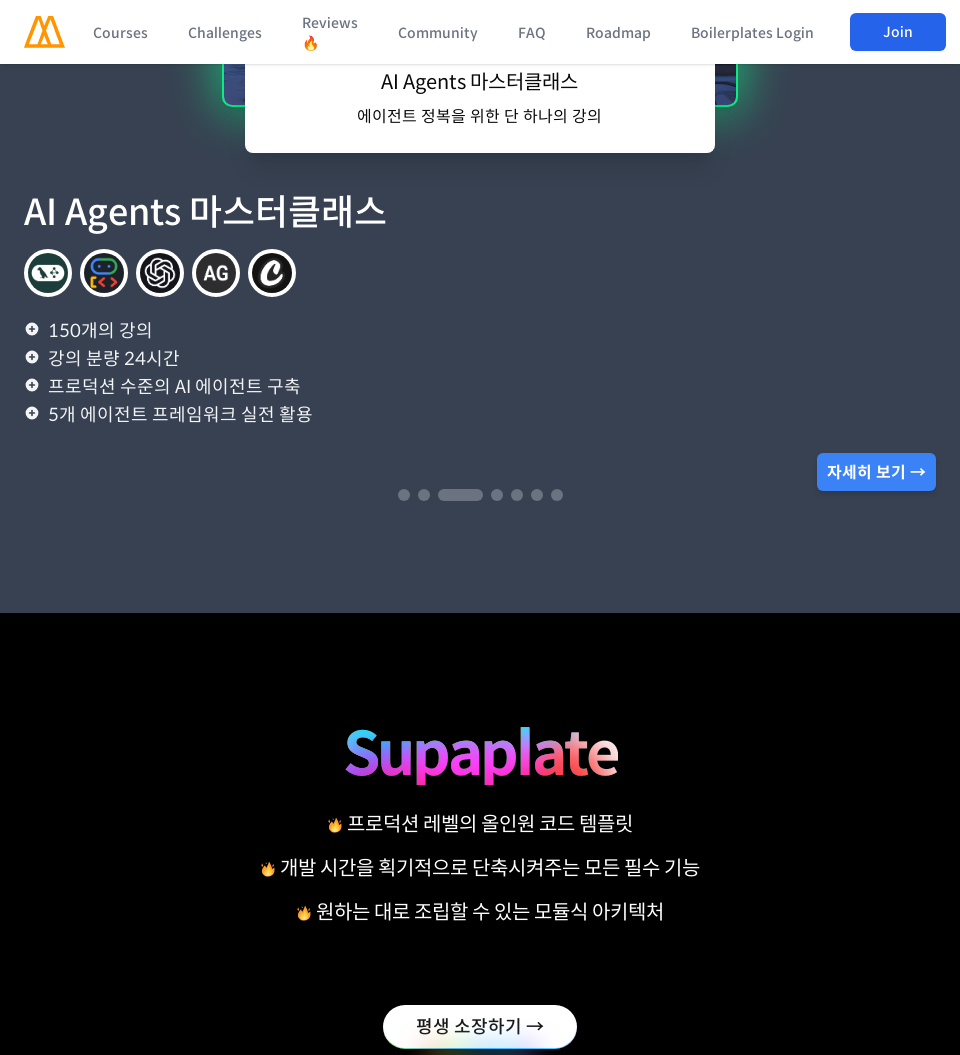

Waited 500ms for section 2/11 to render at 960px viewport width
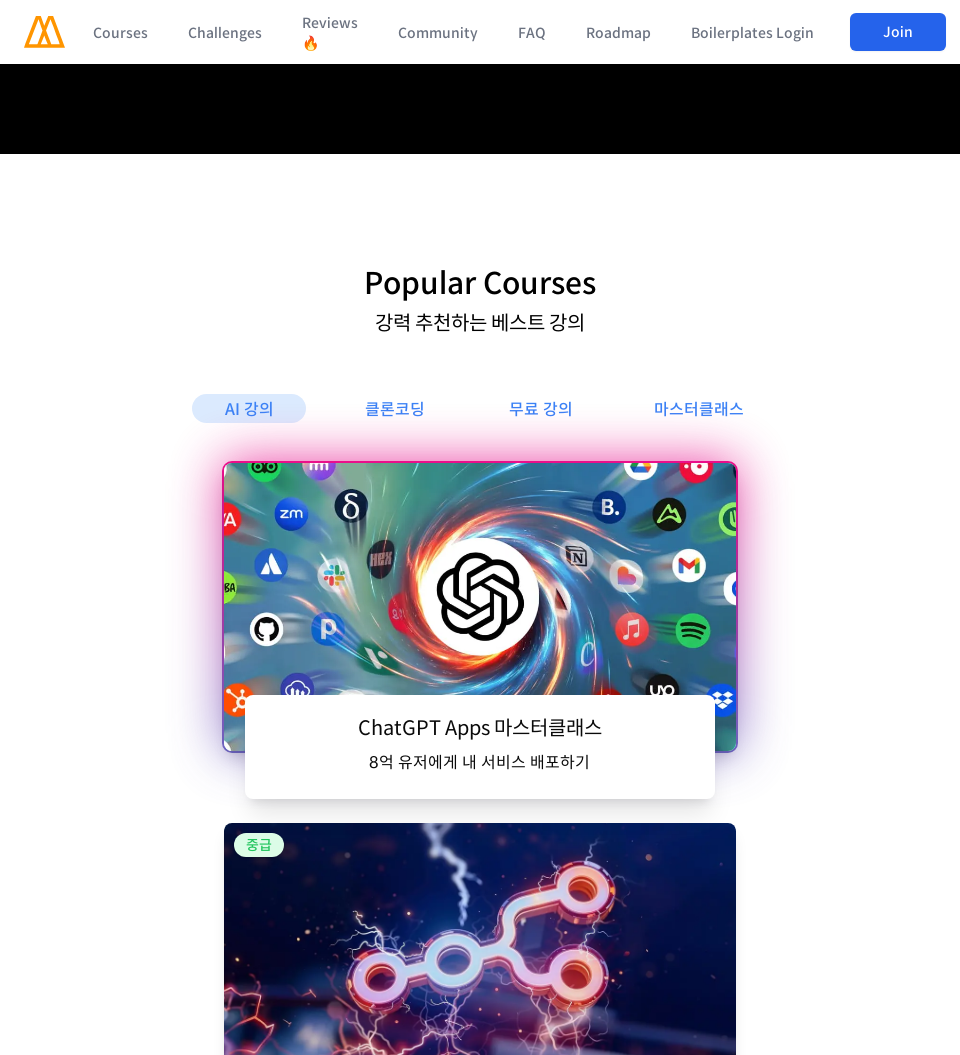

Scrolled to section 3/11 (position 3165px) at 960px viewport width
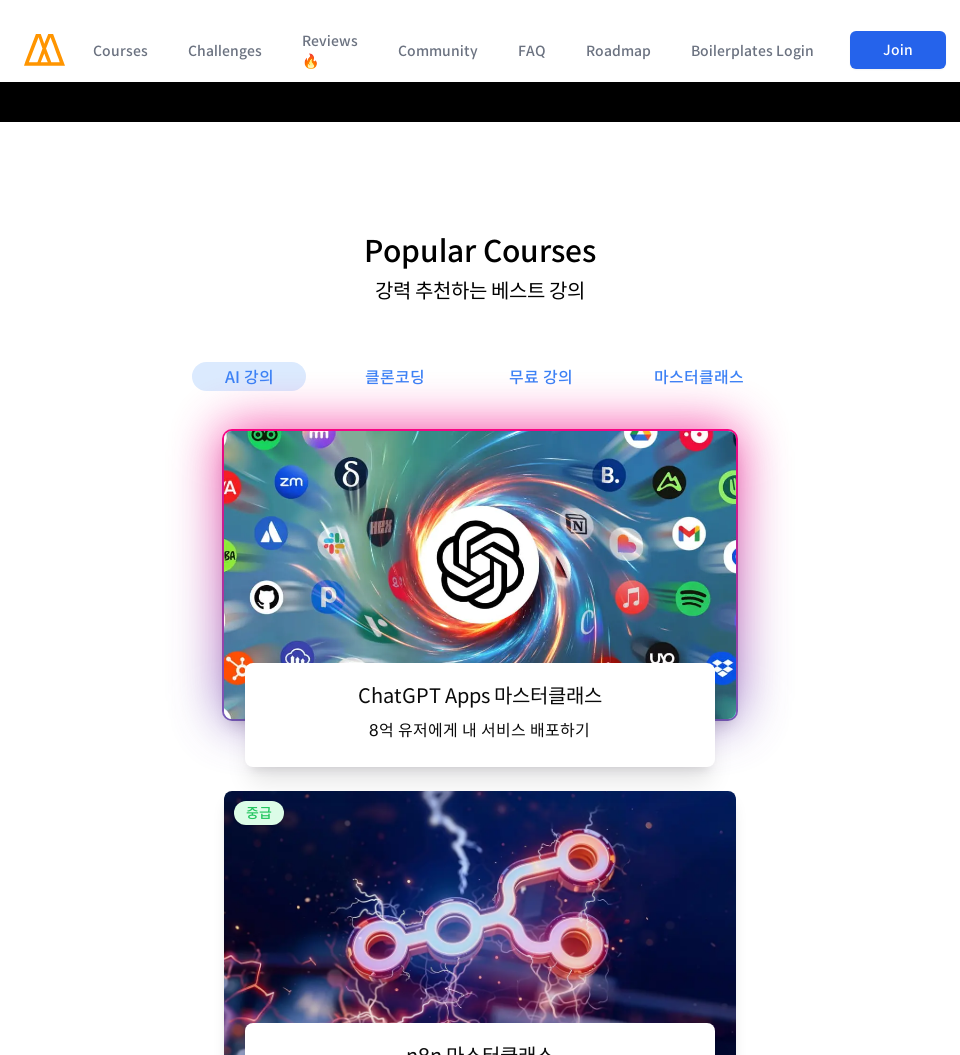

Waited 500ms for section 3/11 to render at 960px viewport width
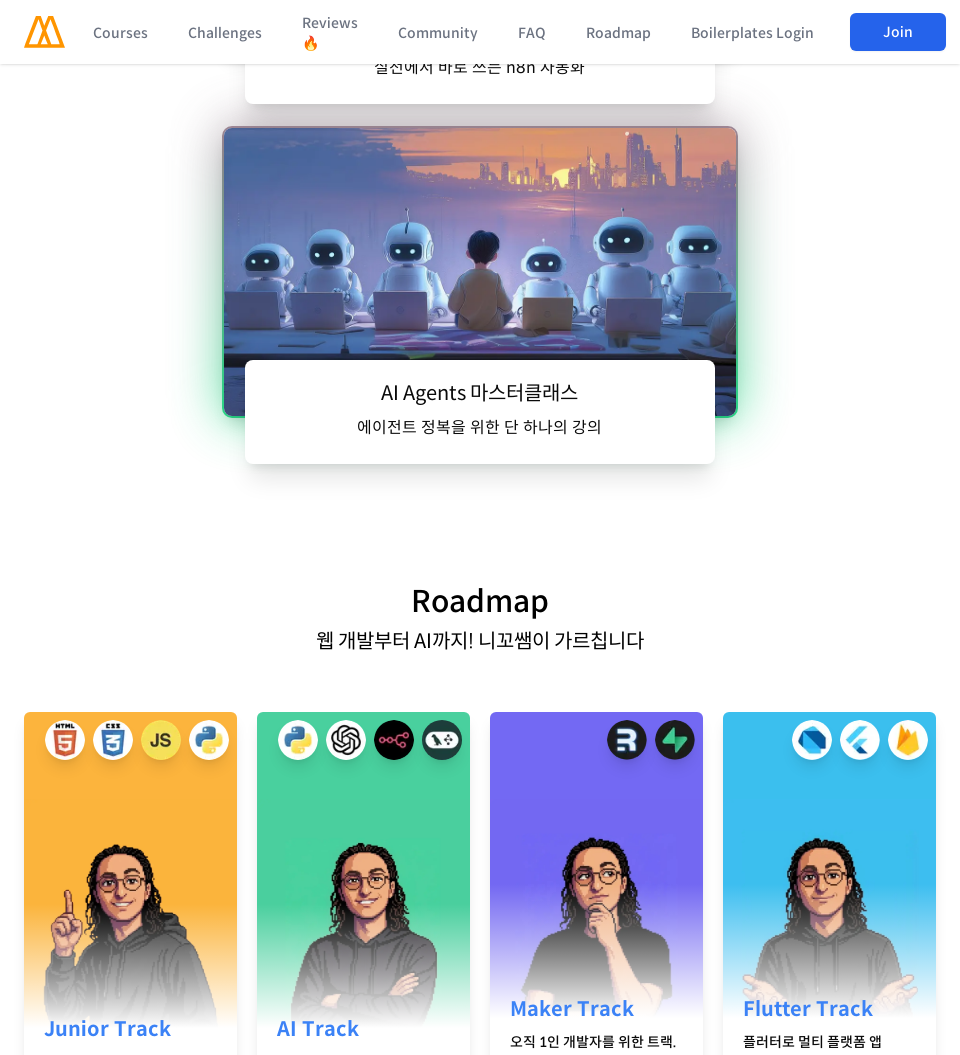

Scrolled to section 4/11 (position 4220px) at 960px viewport width
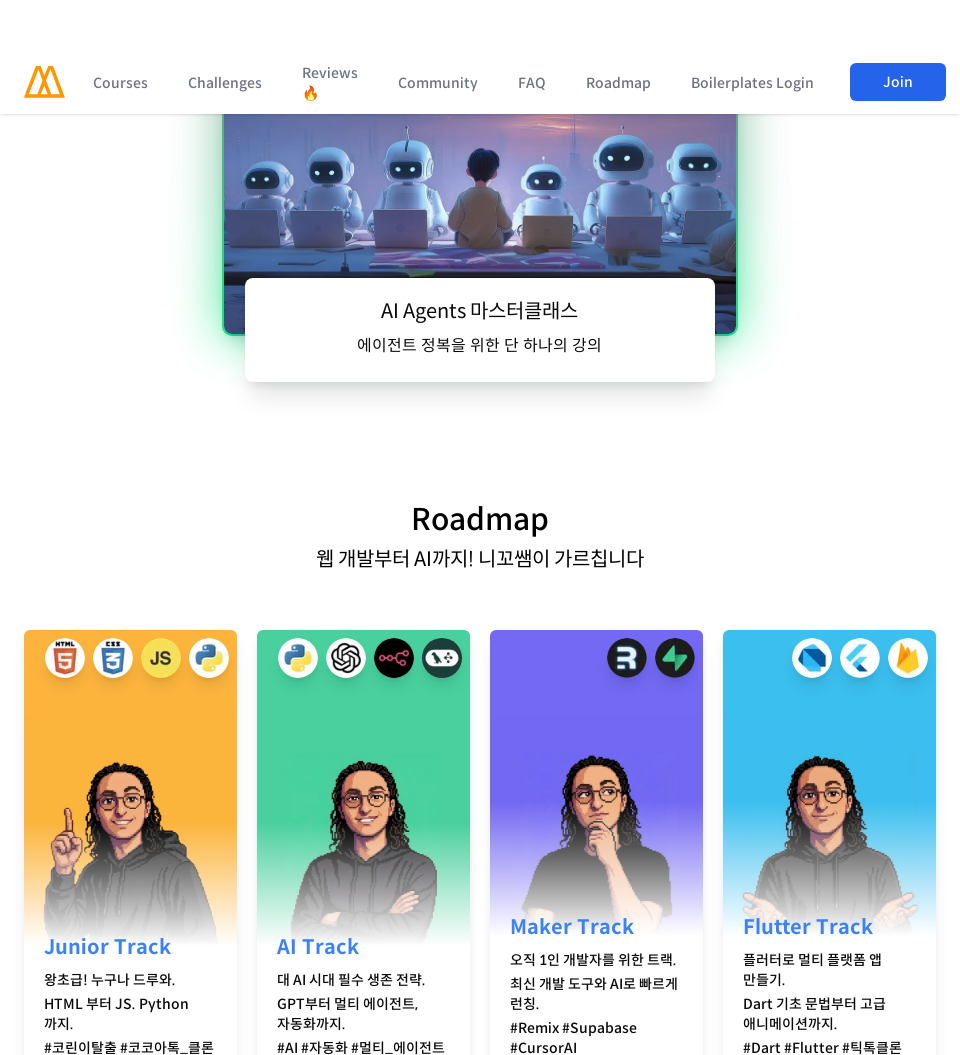

Waited 500ms for section 4/11 to render at 960px viewport width
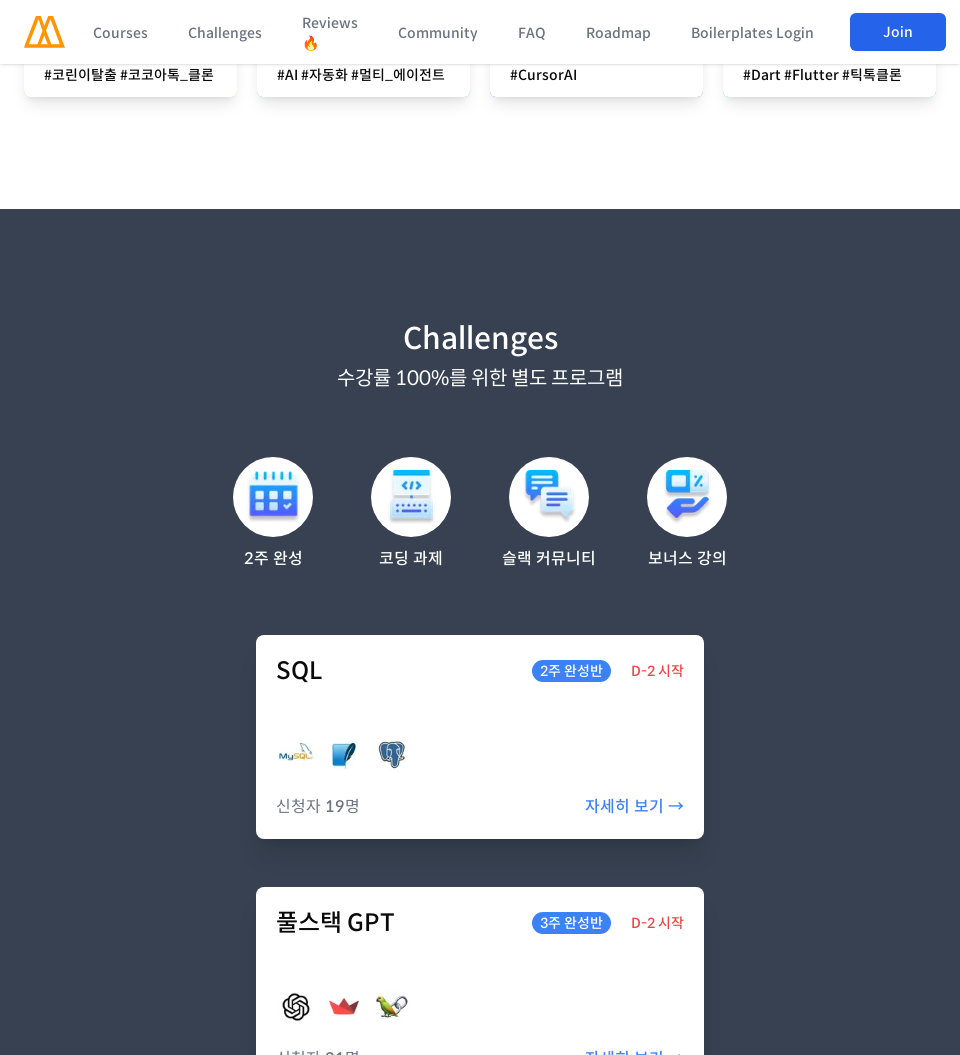

Scrolled to section 5/11 (position 5275px) at 960px viewport width
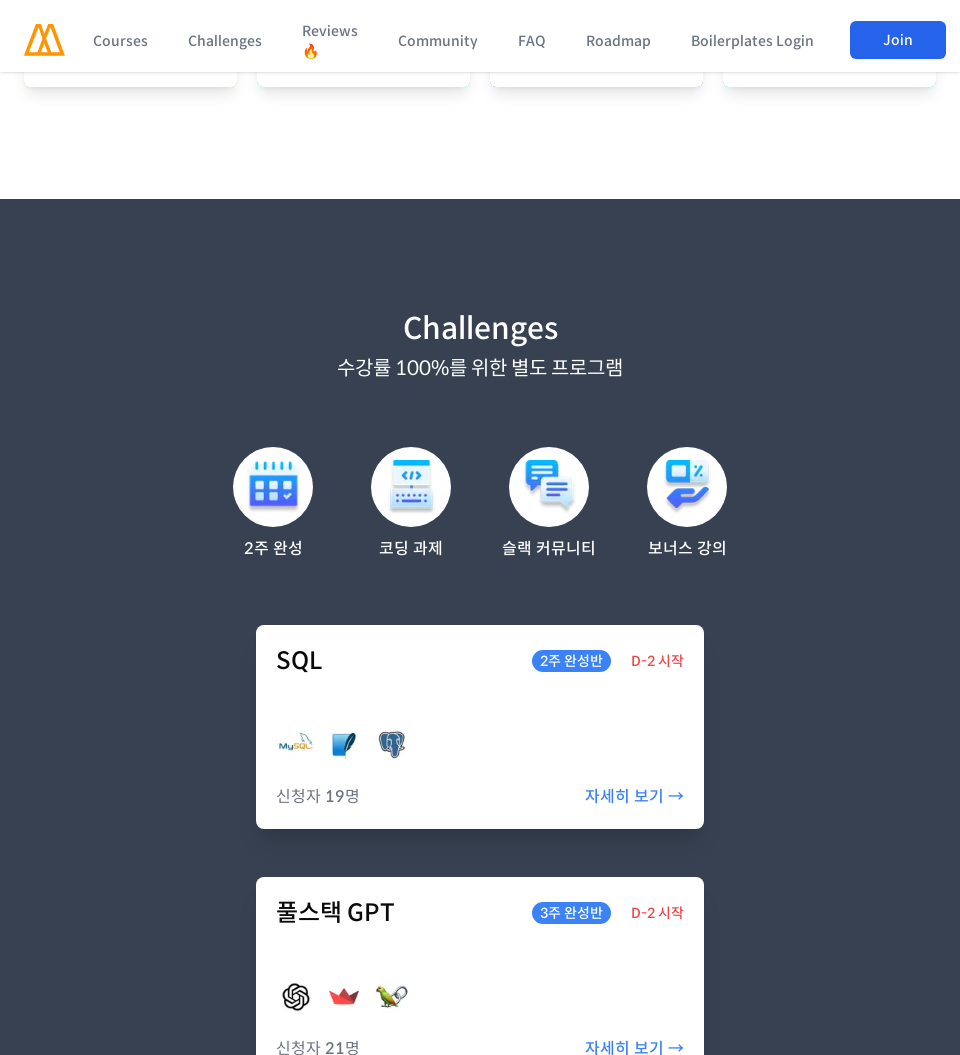

Waited 500ms for section 5/11 to render at 960px viewport width
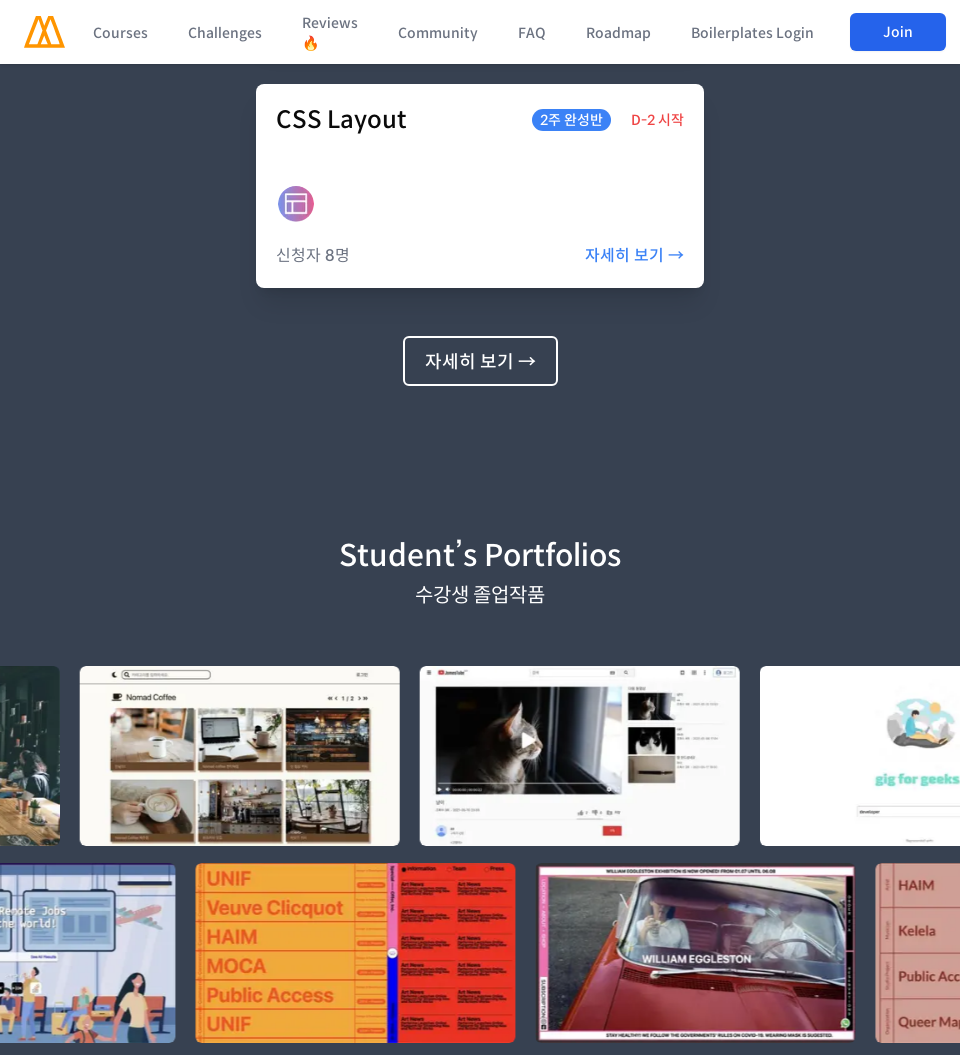

Scrolled to section 6/11 (position 6330px) at 960px viewport width
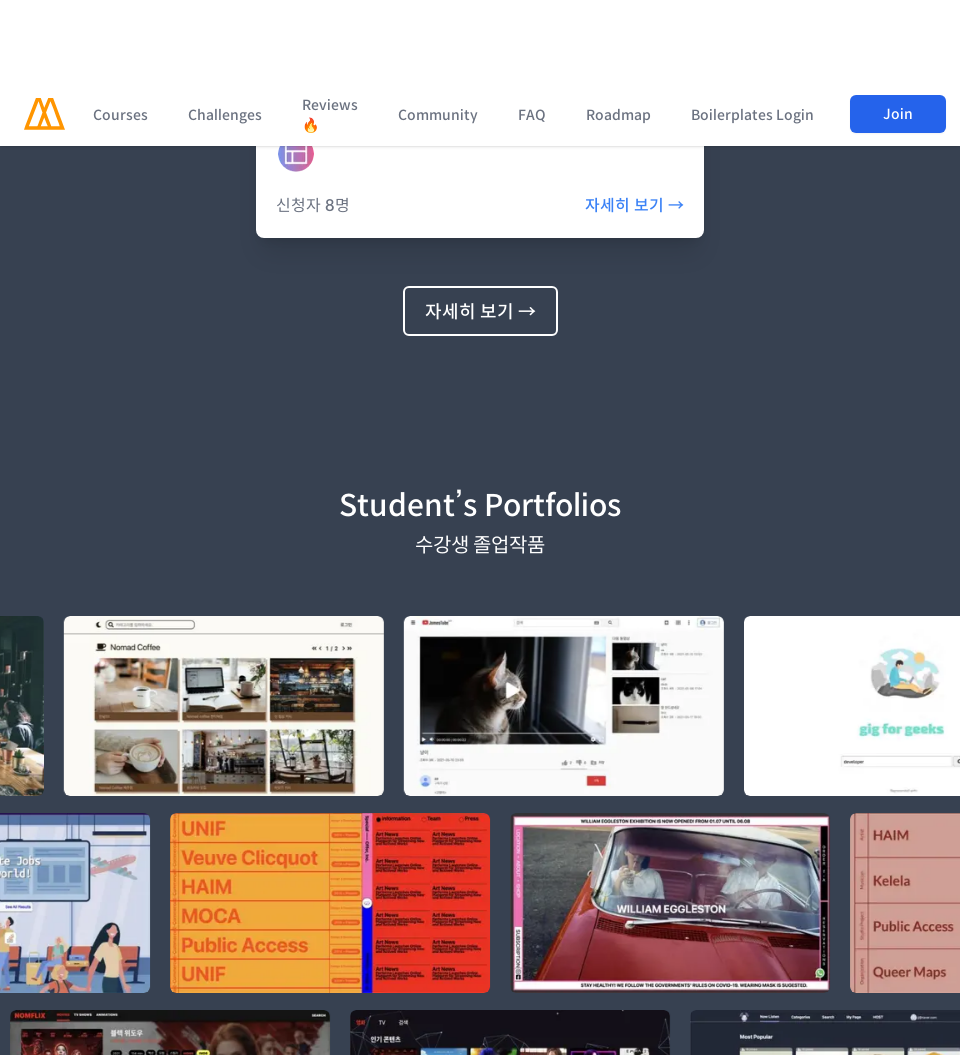

Waited 500ms for section 6/11 to render at 960px viewport width
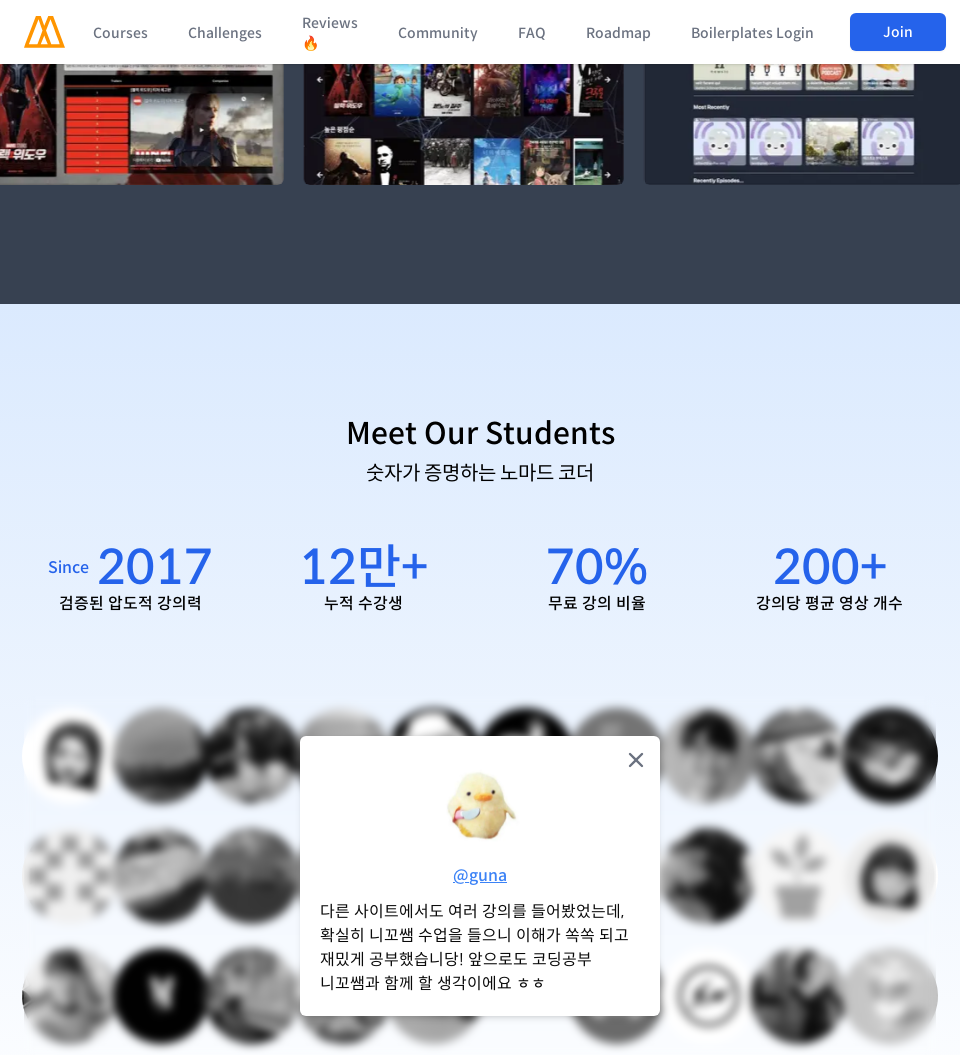

Scrolled to section 7/11 (position 7385px) at 960px viewport width
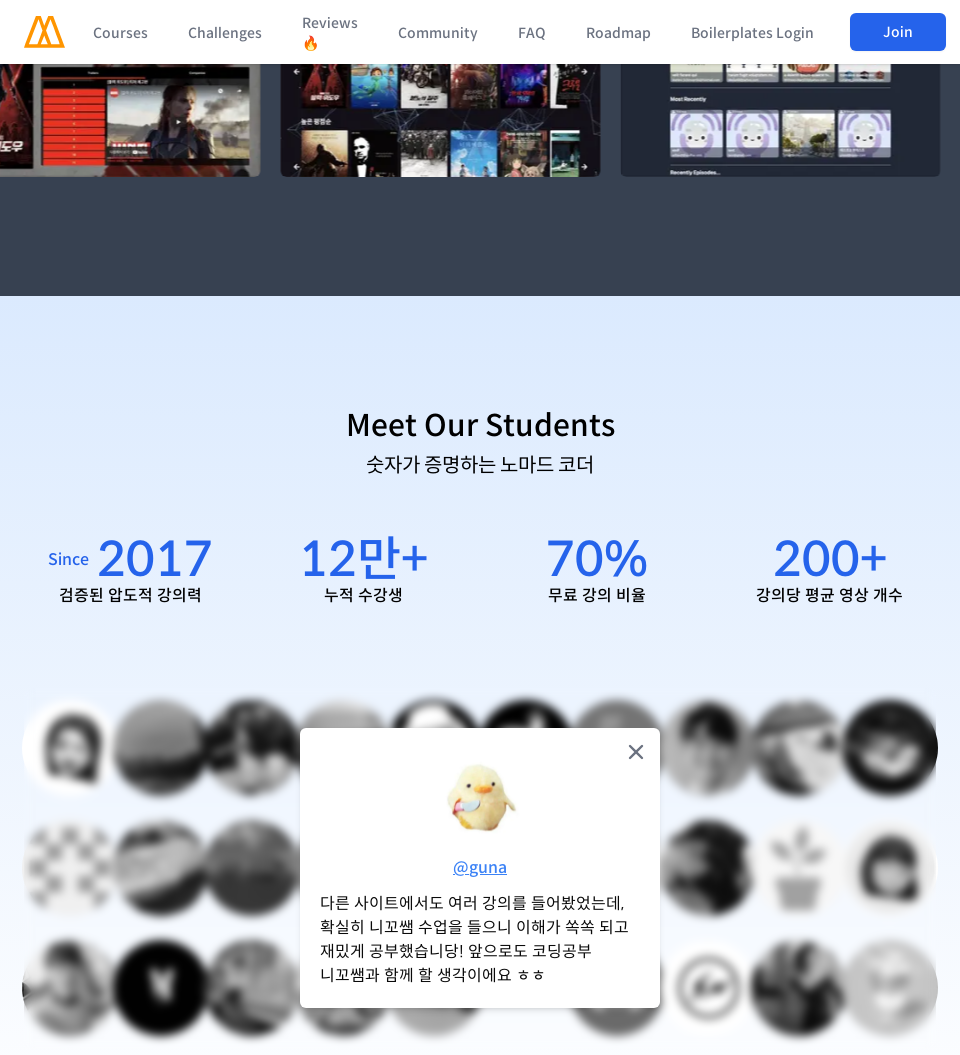

Waited 500ms for section 7/11 to render at 960px viewport width
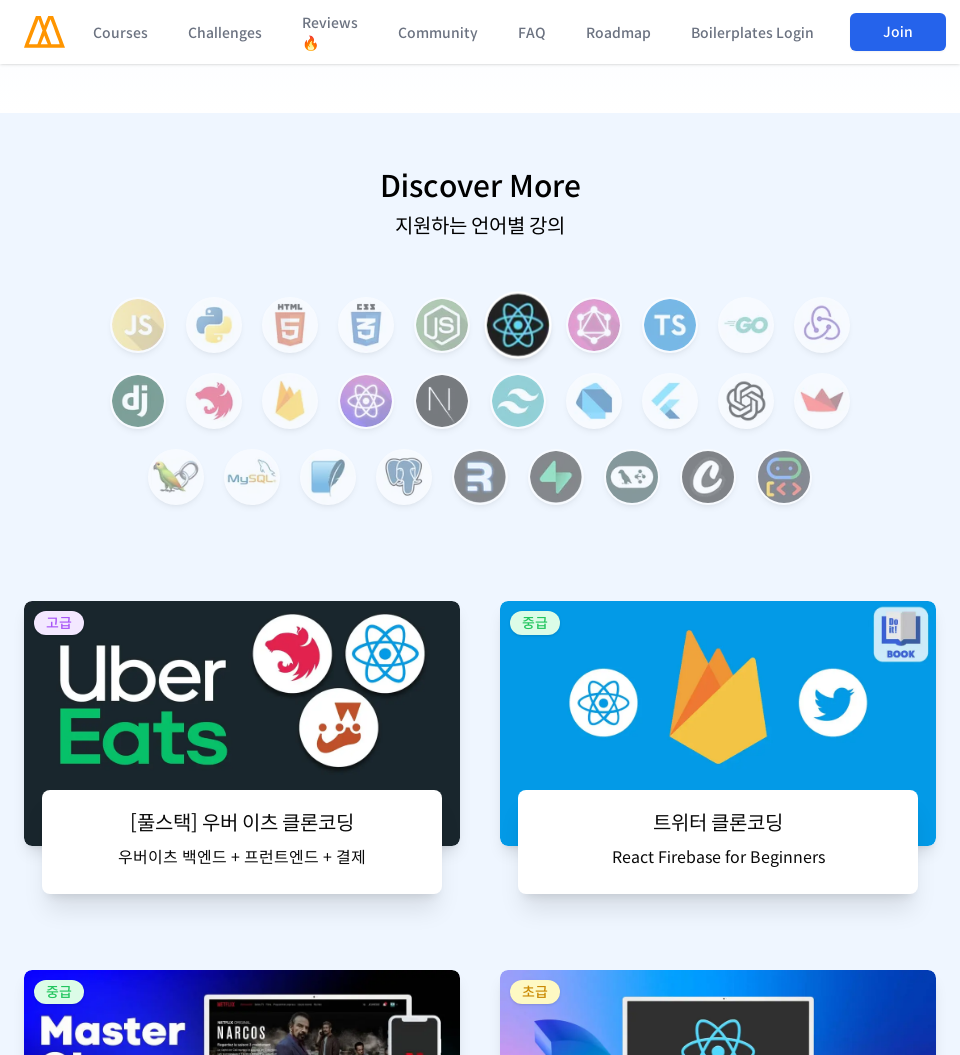

Scrolled to section 8/11 (position 8440px) at 960px viewport width
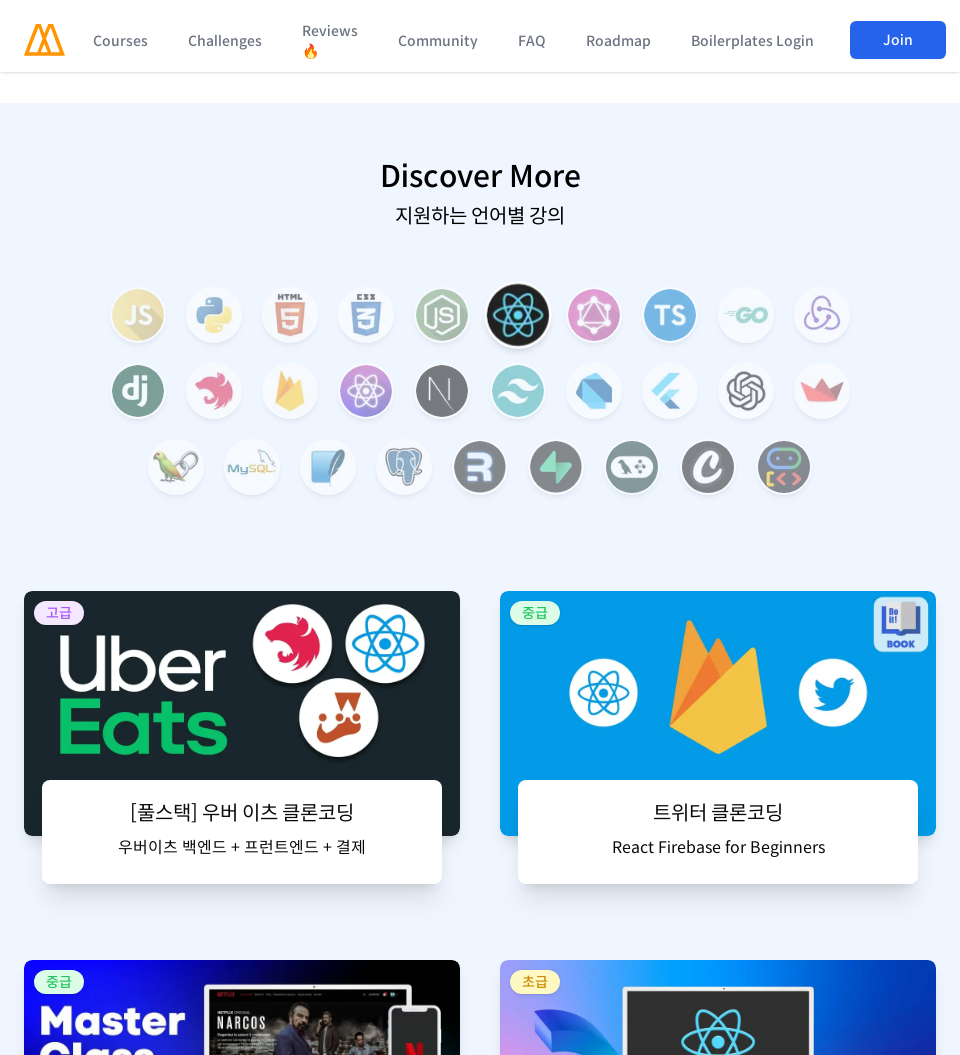

Waited 500ms for section 8/11 to render at 960px viewport width
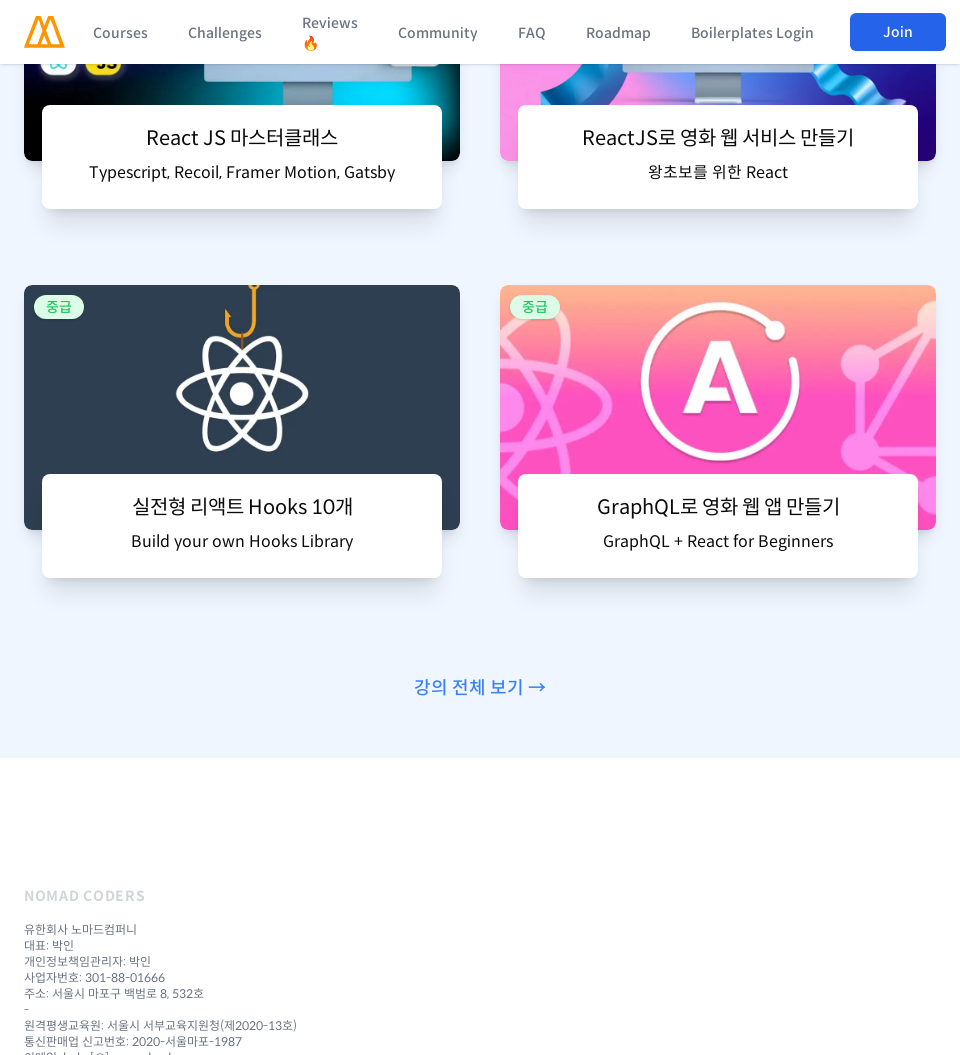

Scrolled to section 9/11 (position 9495px) at 960px viewport width
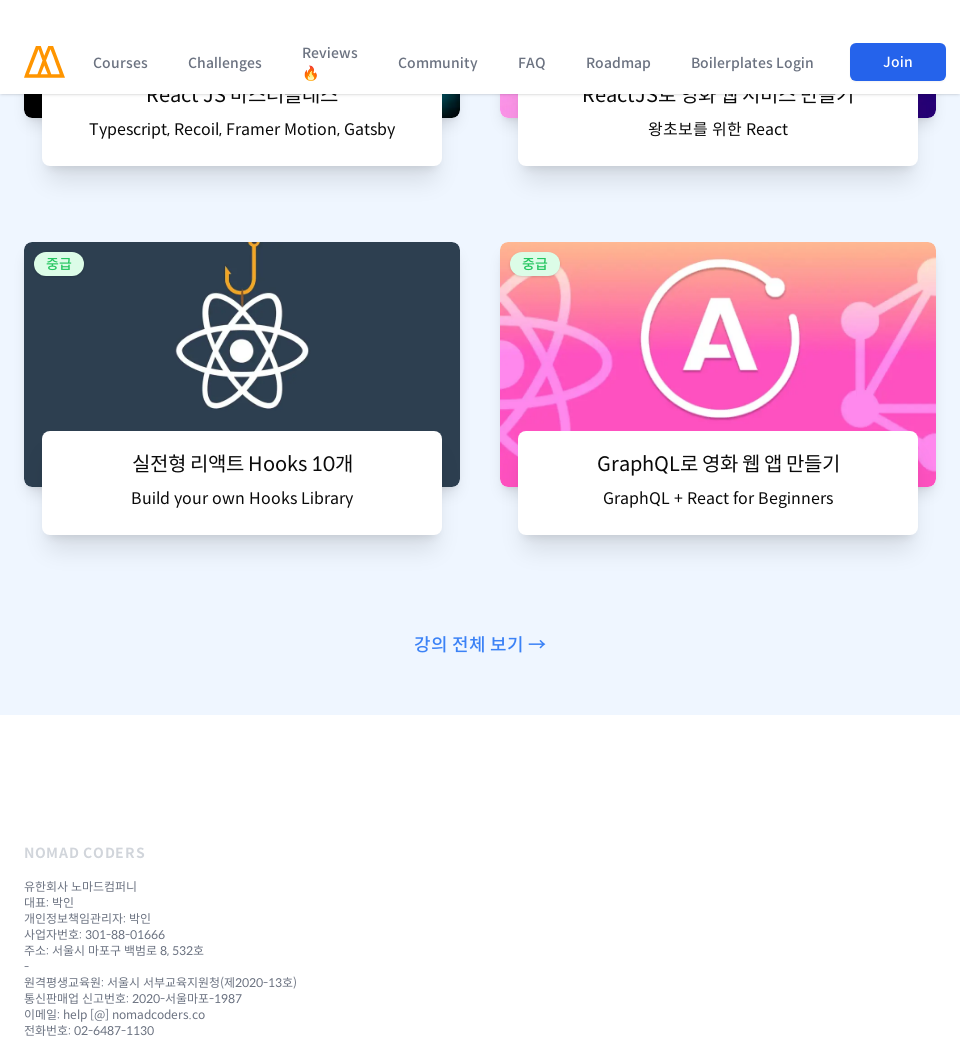

Waited 500ms for section 9/11 to render at 960px viewport width
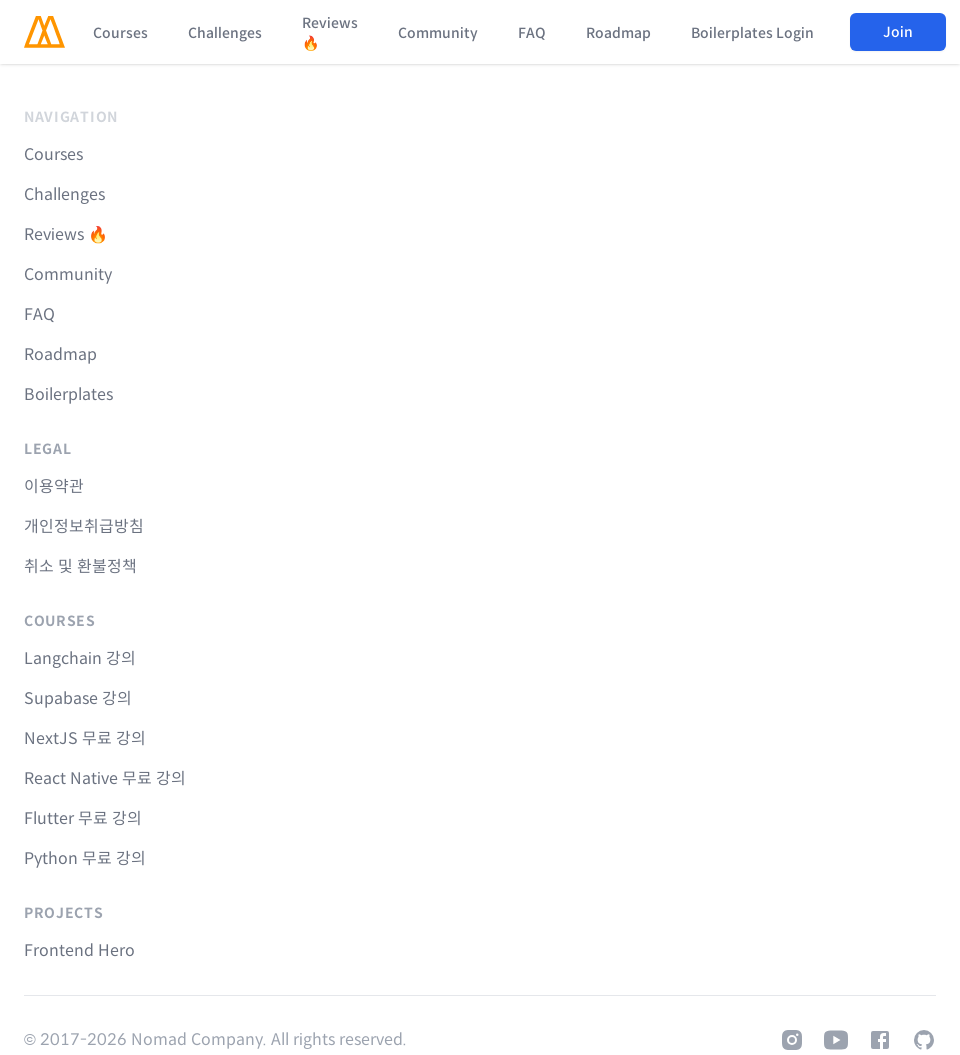

Scrolled to section 10/11 (position 10550px) at 960px viewport width
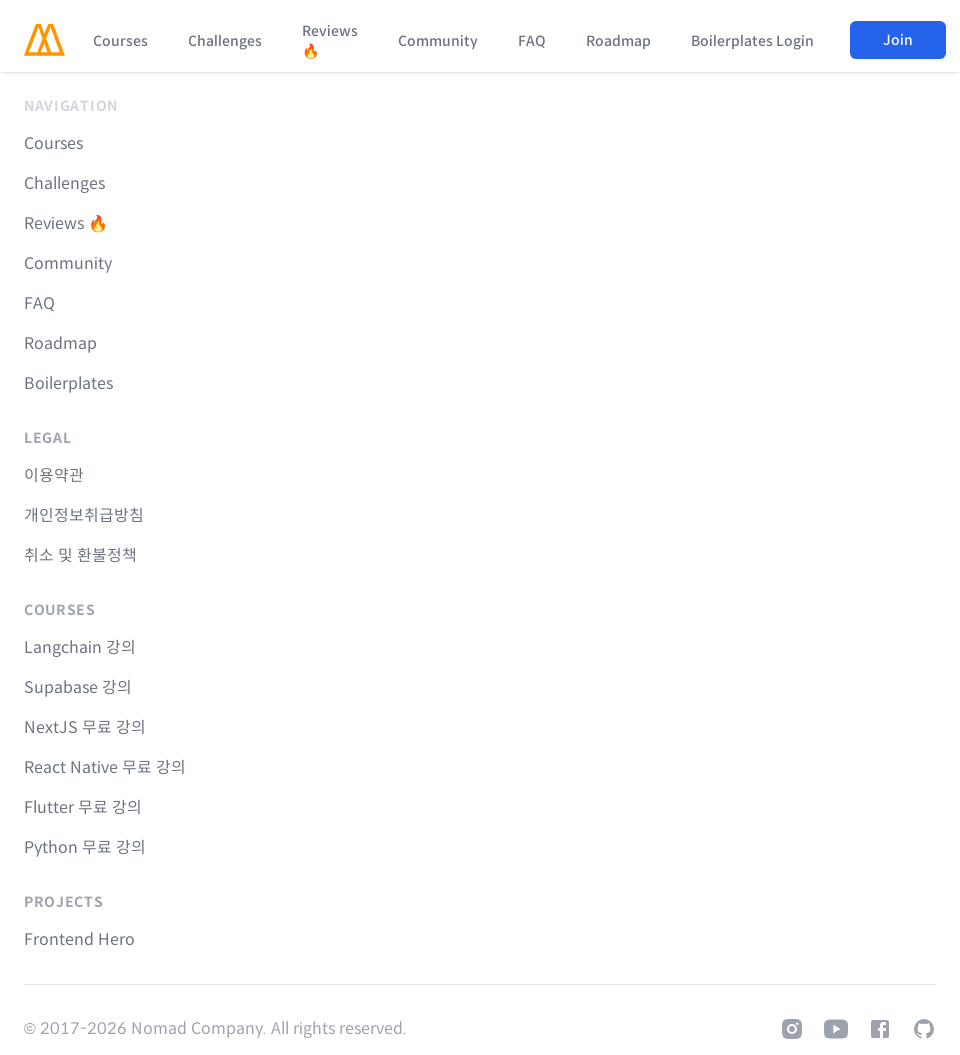

Waited 500ms for section 10/11 to render at 960px viewport width
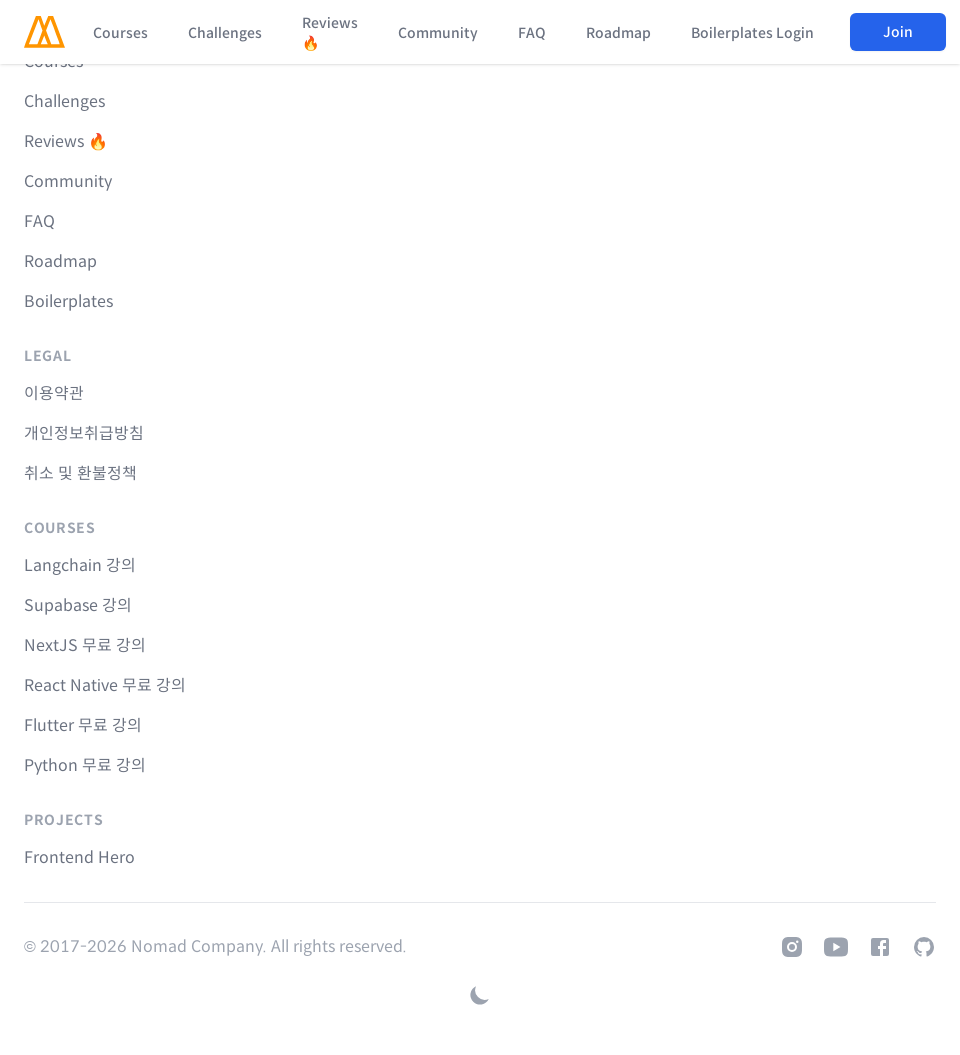

Scrolled to section 11/11 (position 11605px) at 960px viewport width
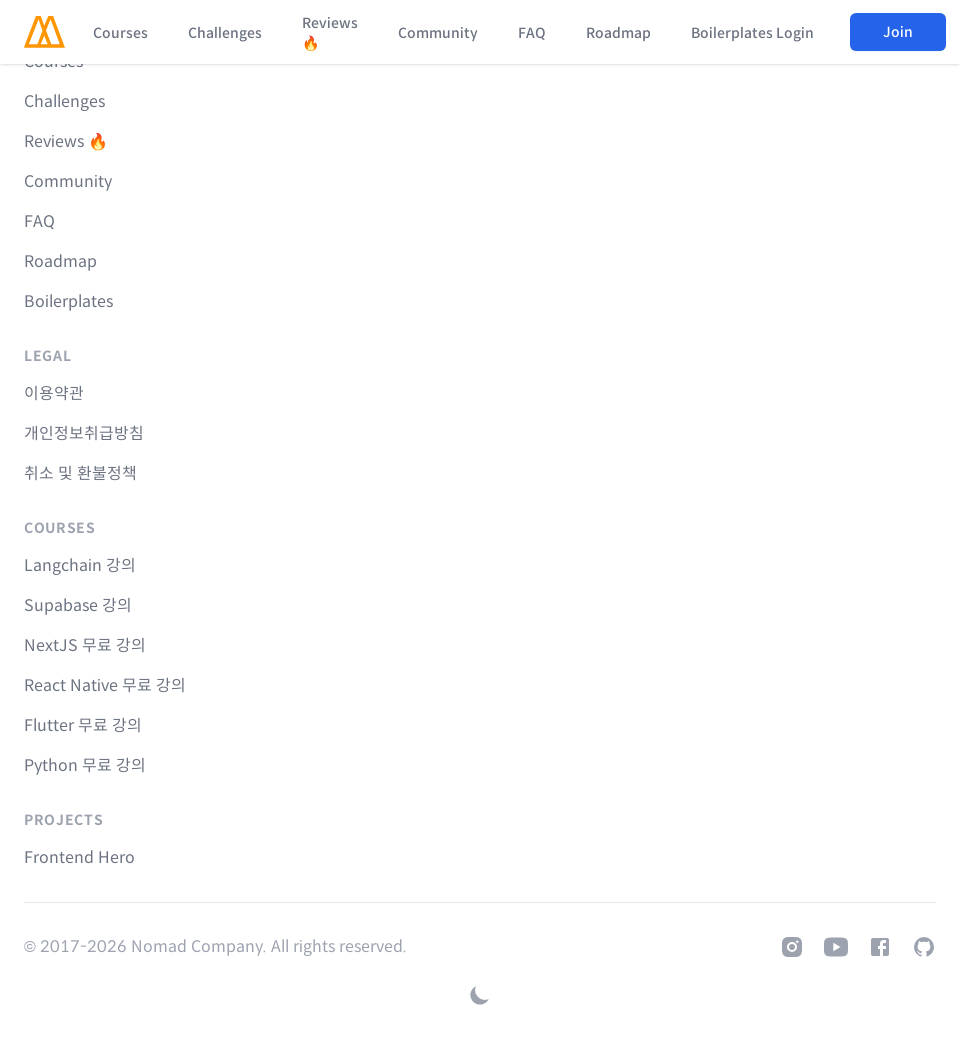

Waited 500ms for section 11/11 to render at 960px viewport width
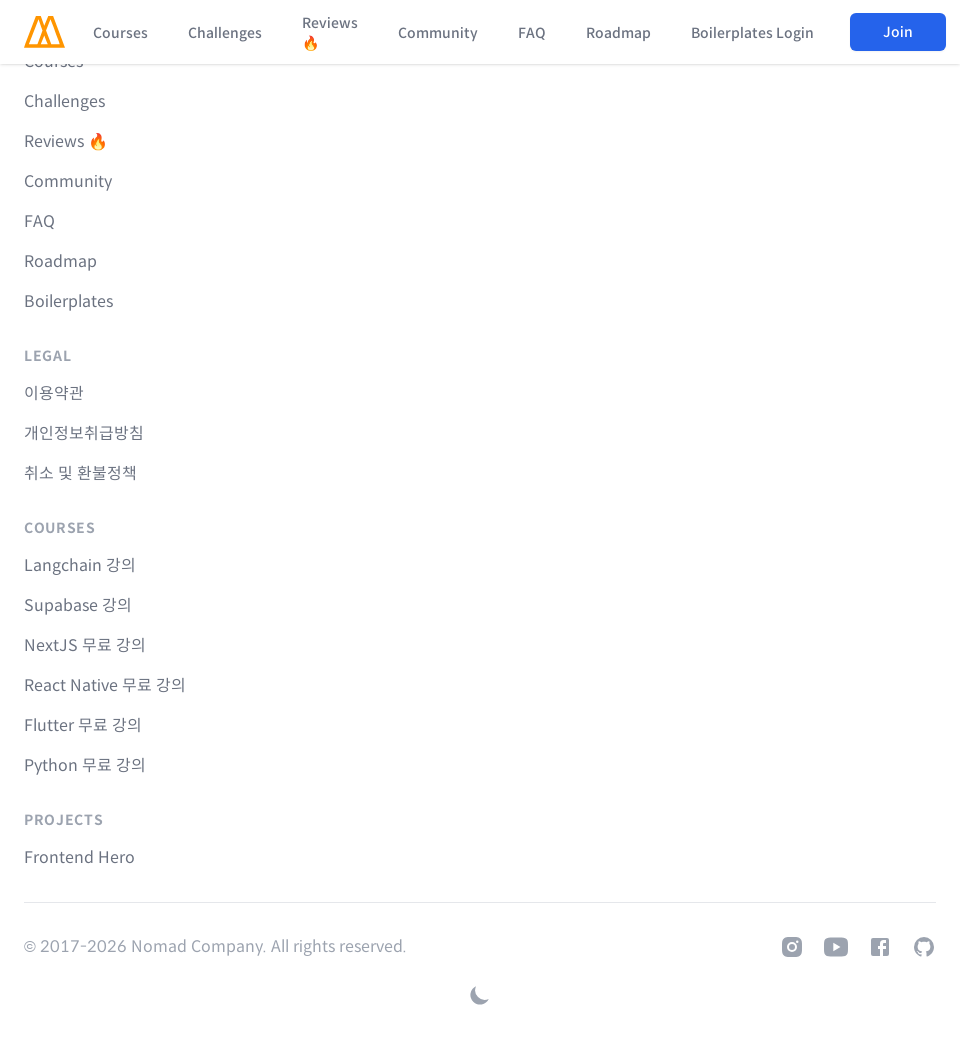

Set viewport to 1366px width x 1055px height
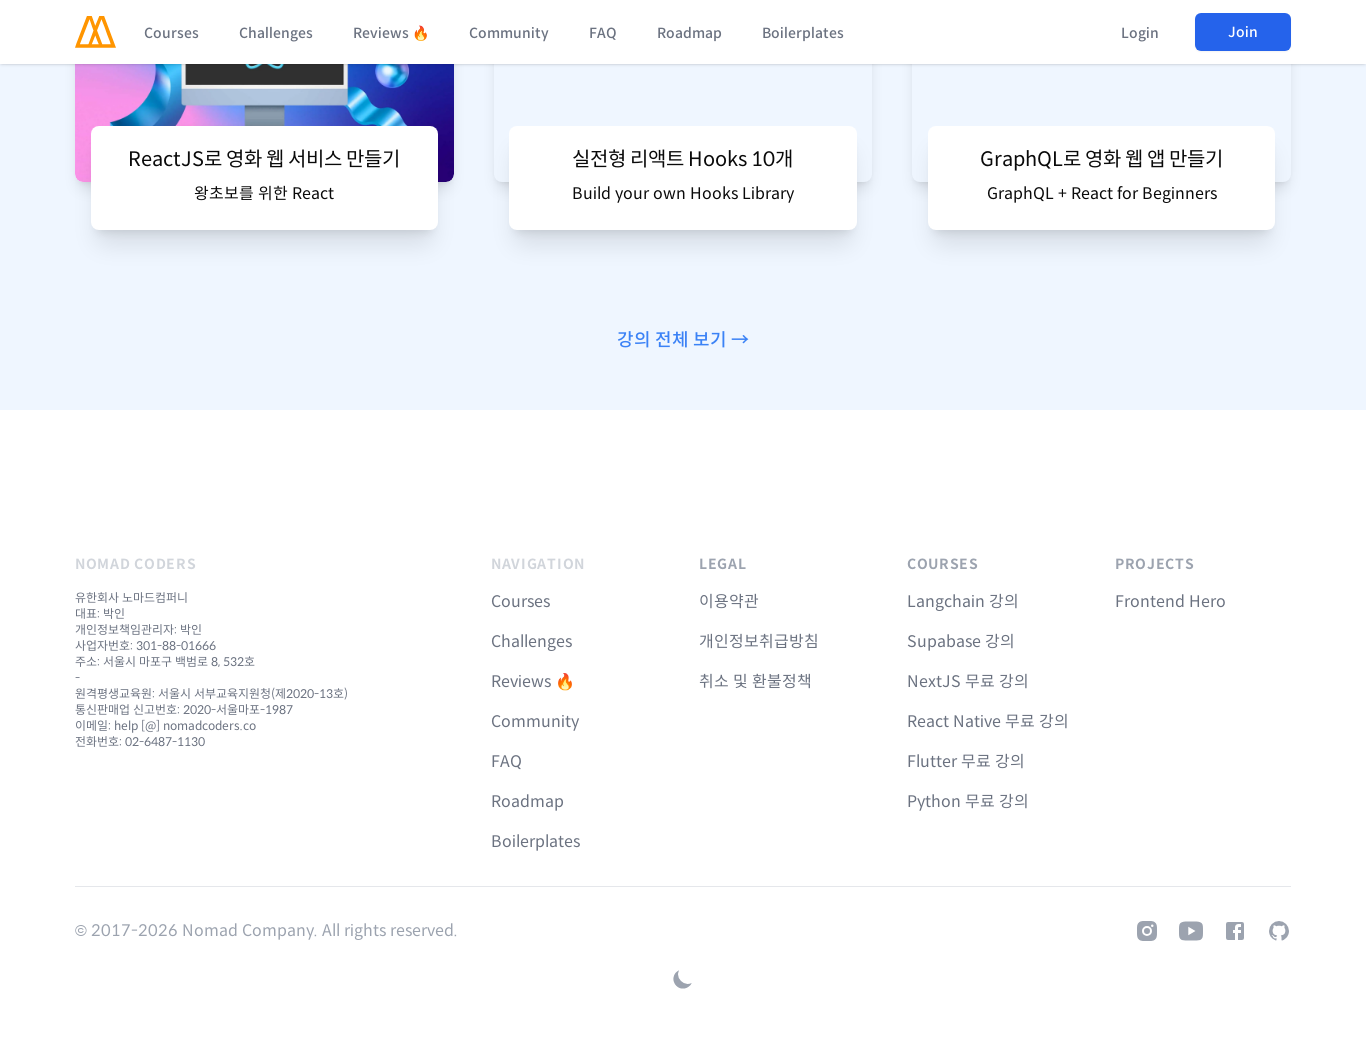

Waited 1000ms for page to adjust to 1366px viewport
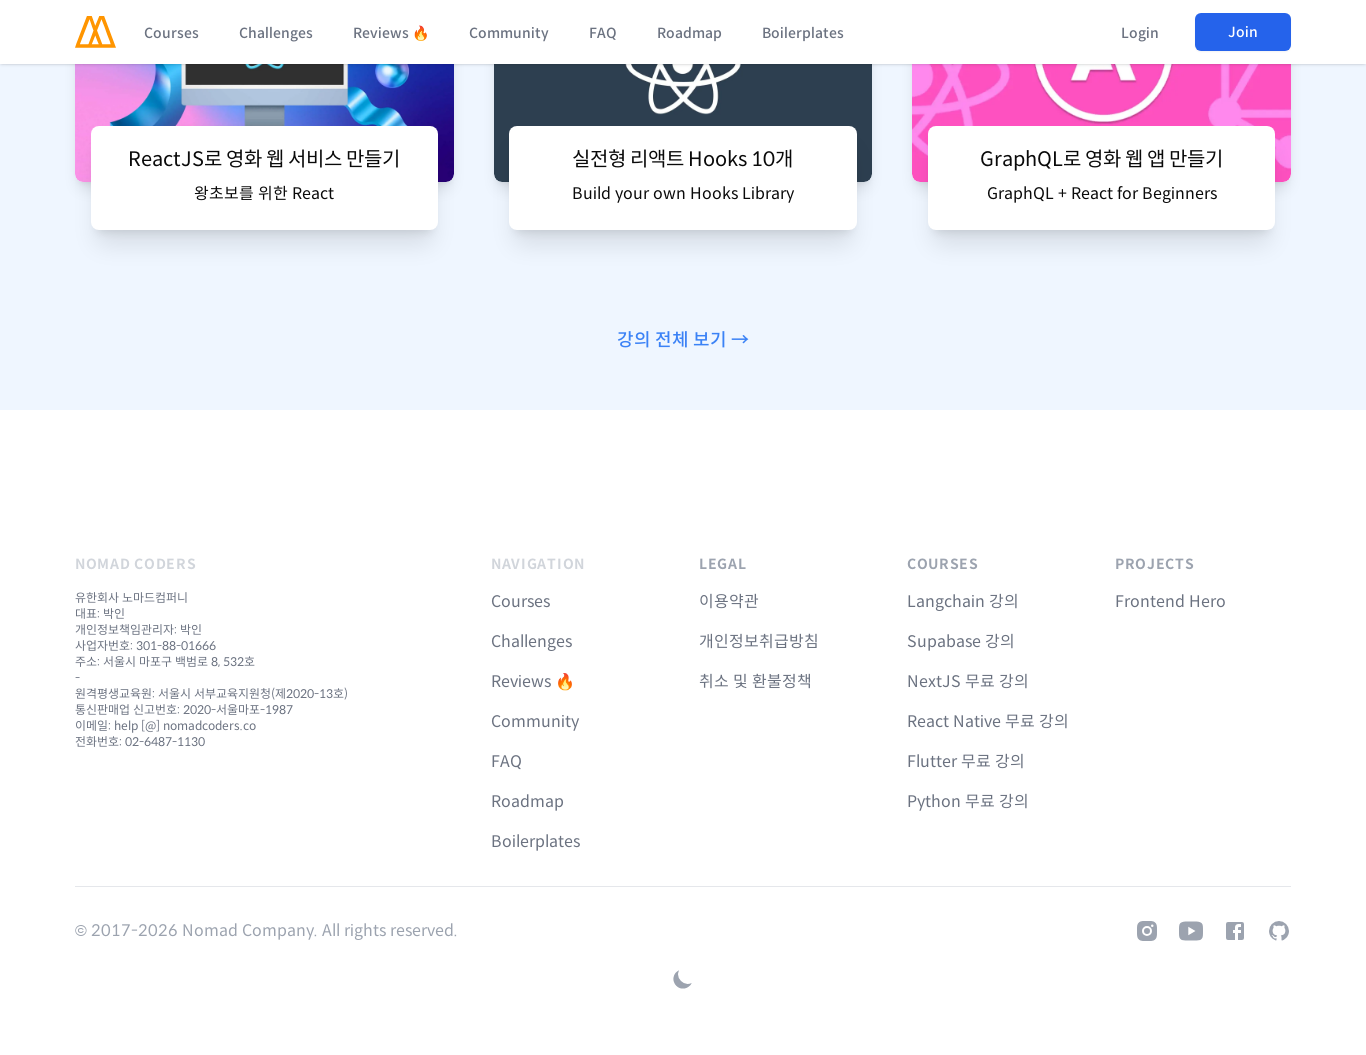

Retrieved total scroll height: 7957px at 1366px viewport width
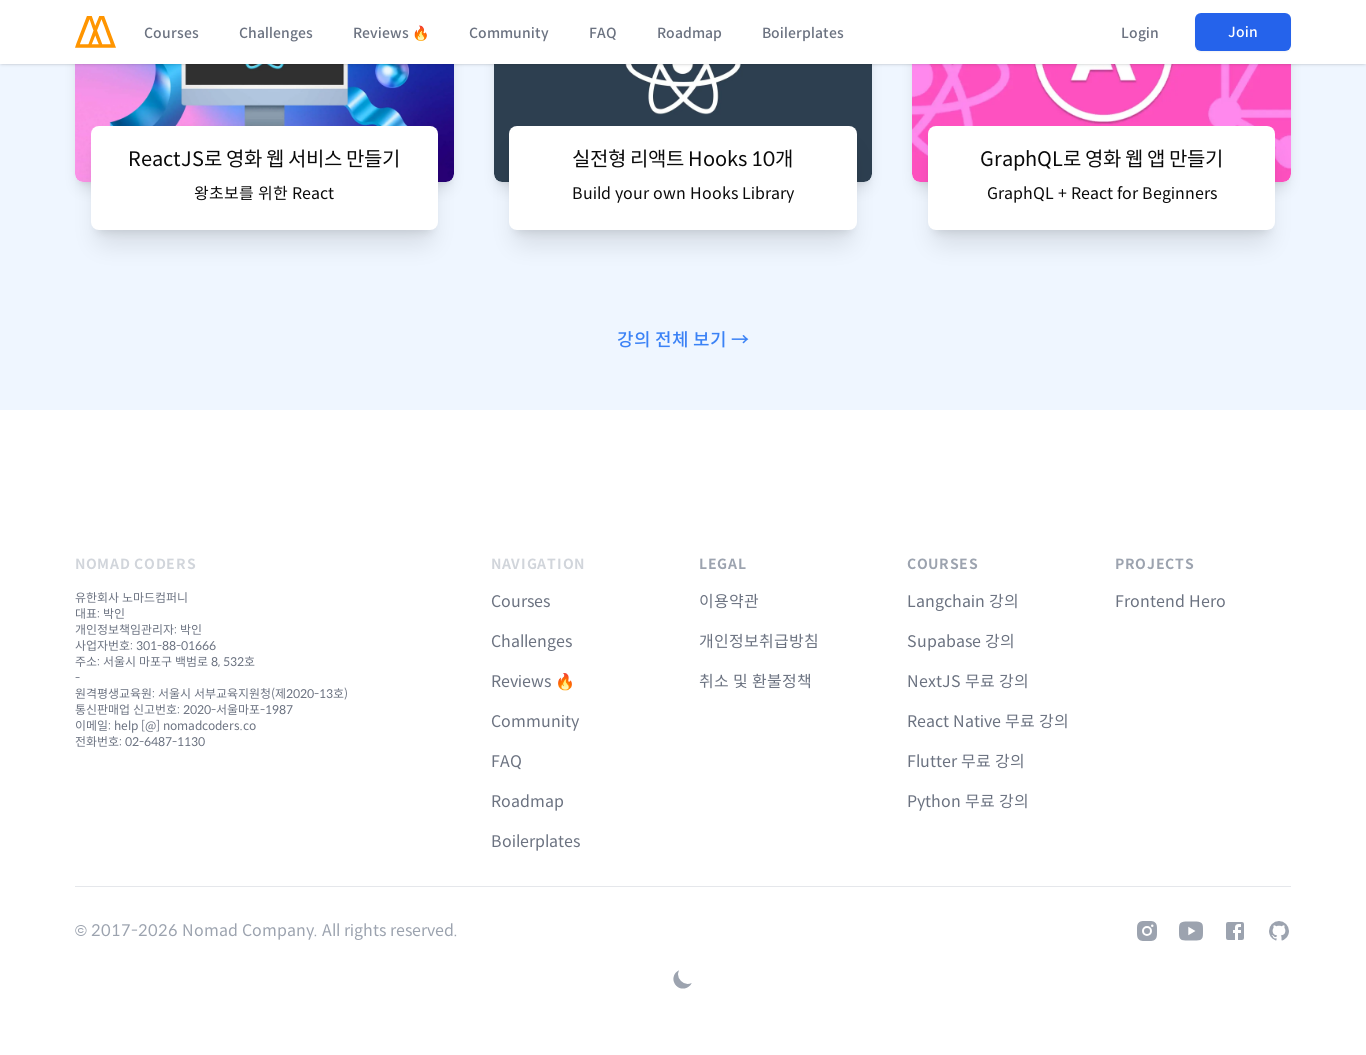

Scrolled to section 1/8 (position 1055px) at 1366px viewport width
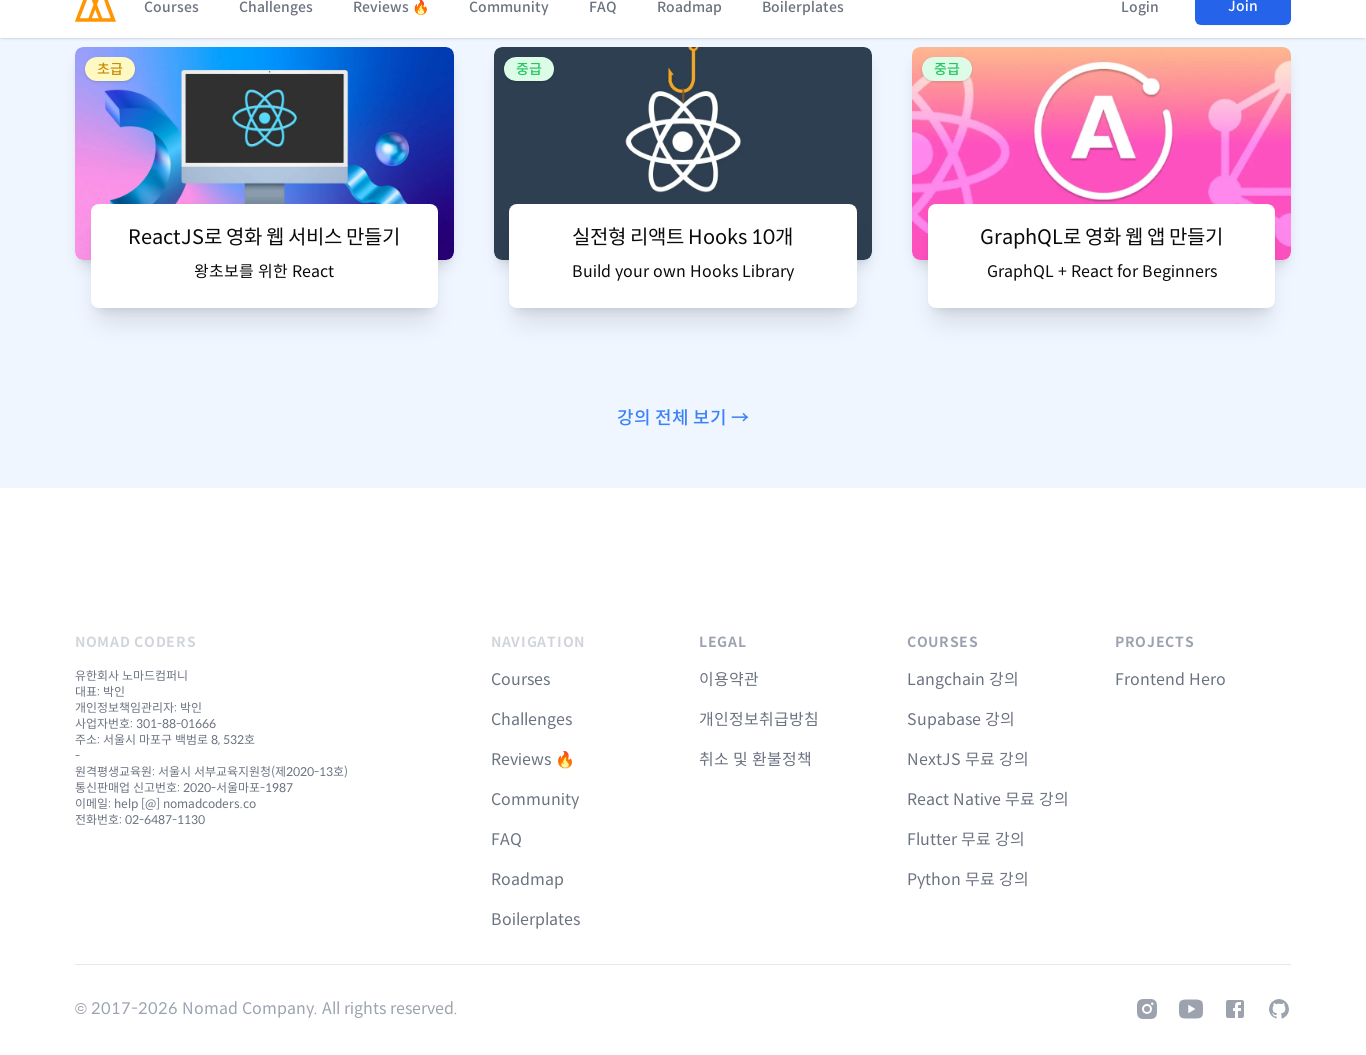

Waited 500ms for section 1/8 to render at 1366px viewport width
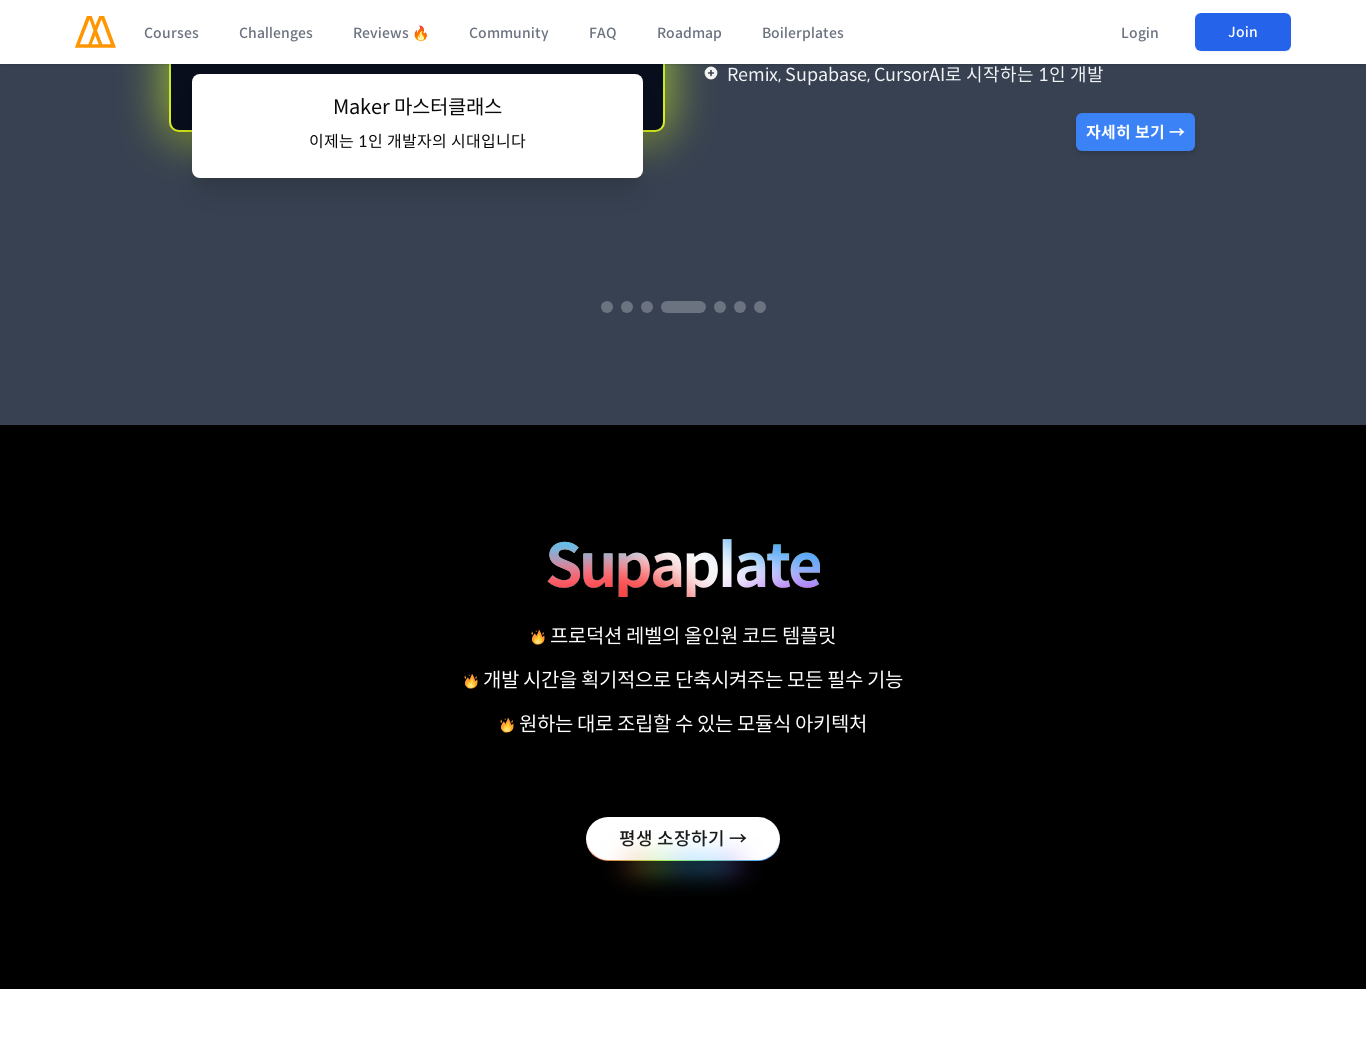

Scrolled to section 2/8 (position 2110px) at 1366px viewport width
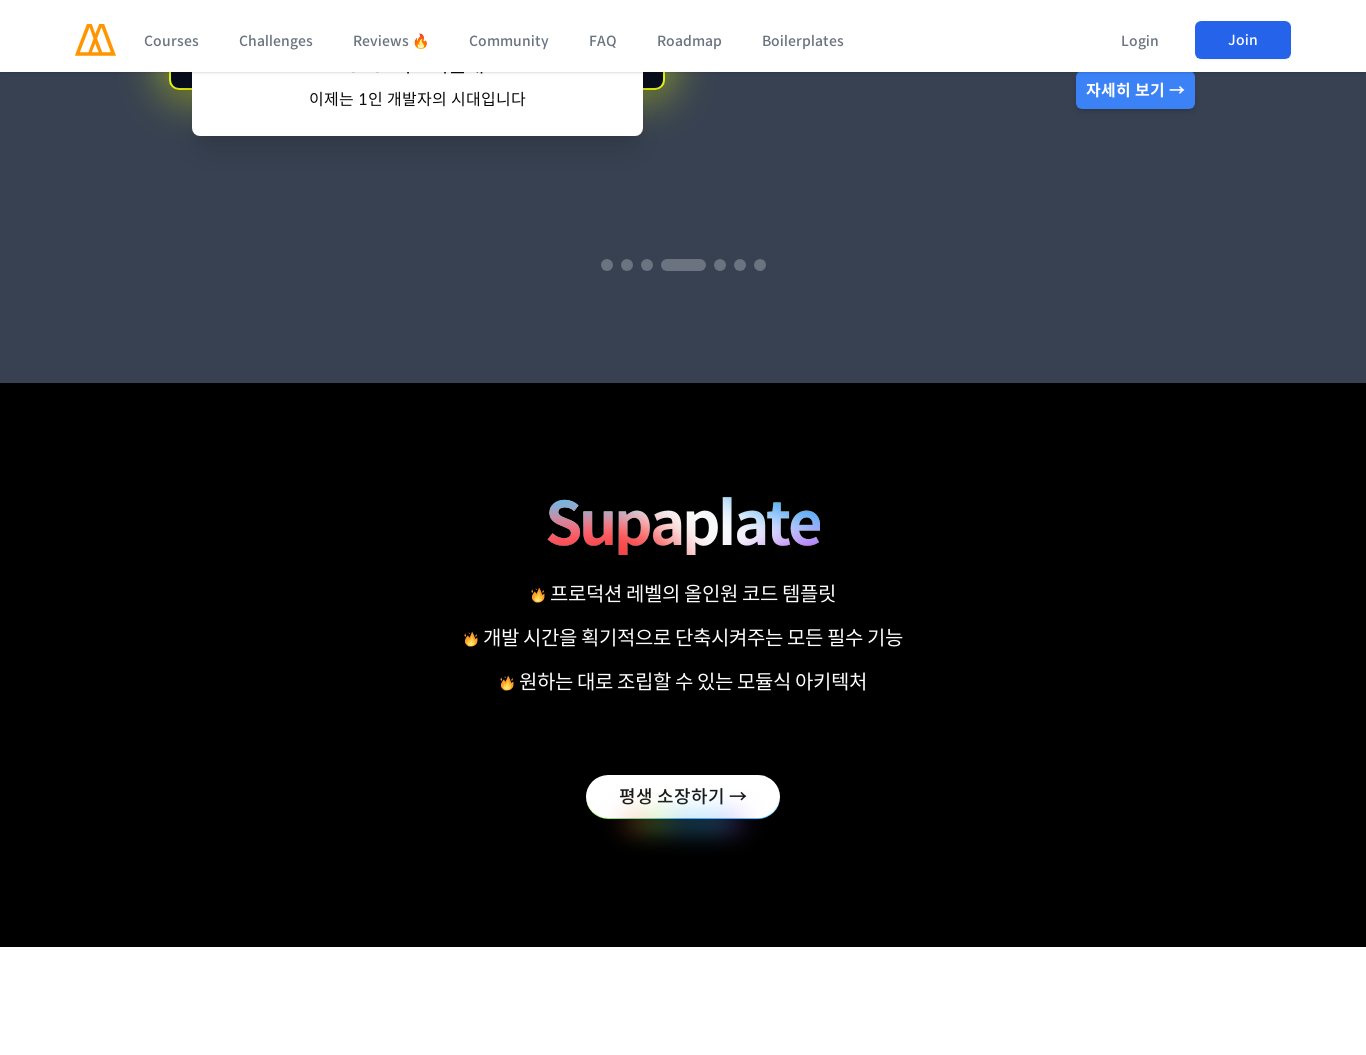

Waited 500ms for section 2/8 to render at 1366px viewport width
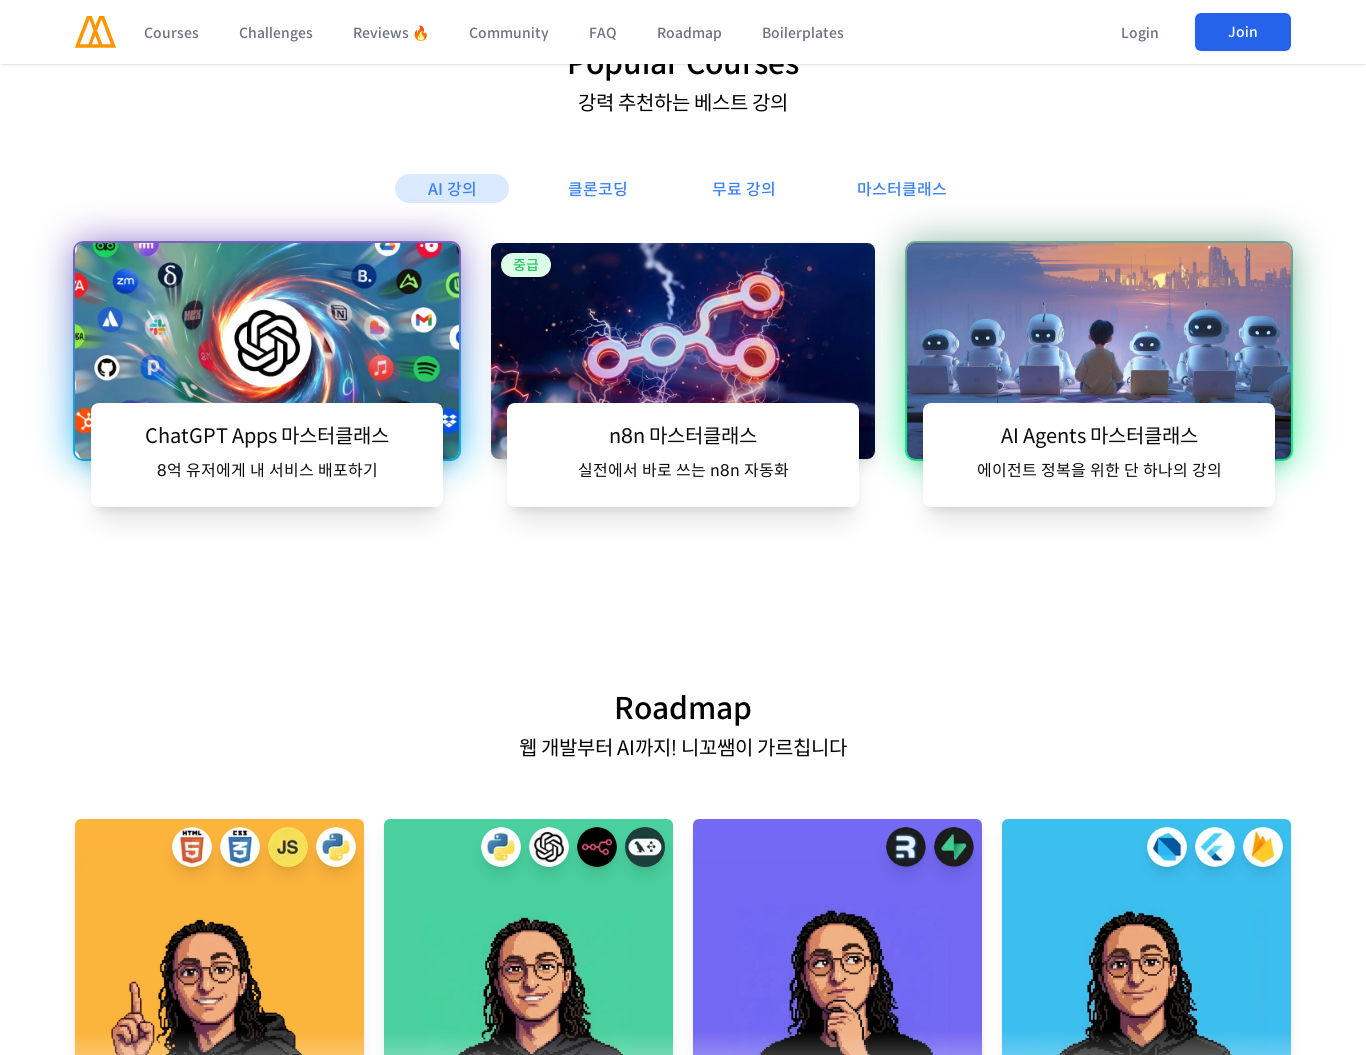

Scrolled to section 3/8 (position 3165px) at 1366px viewport width
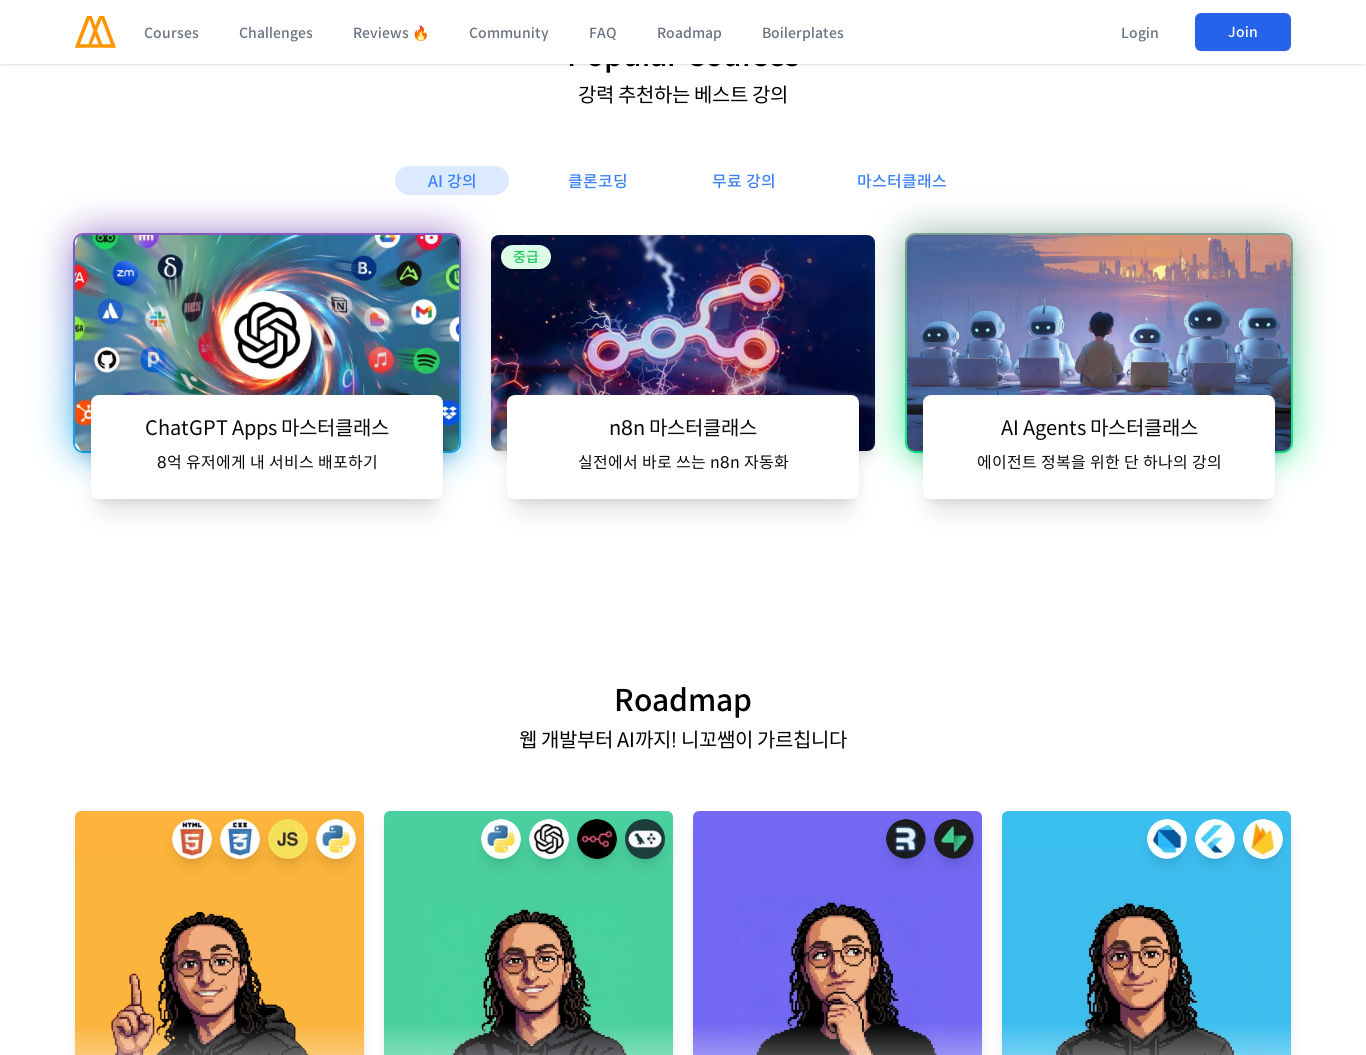

Waited 500ms for section 3/8 to render at 1366px viewport width
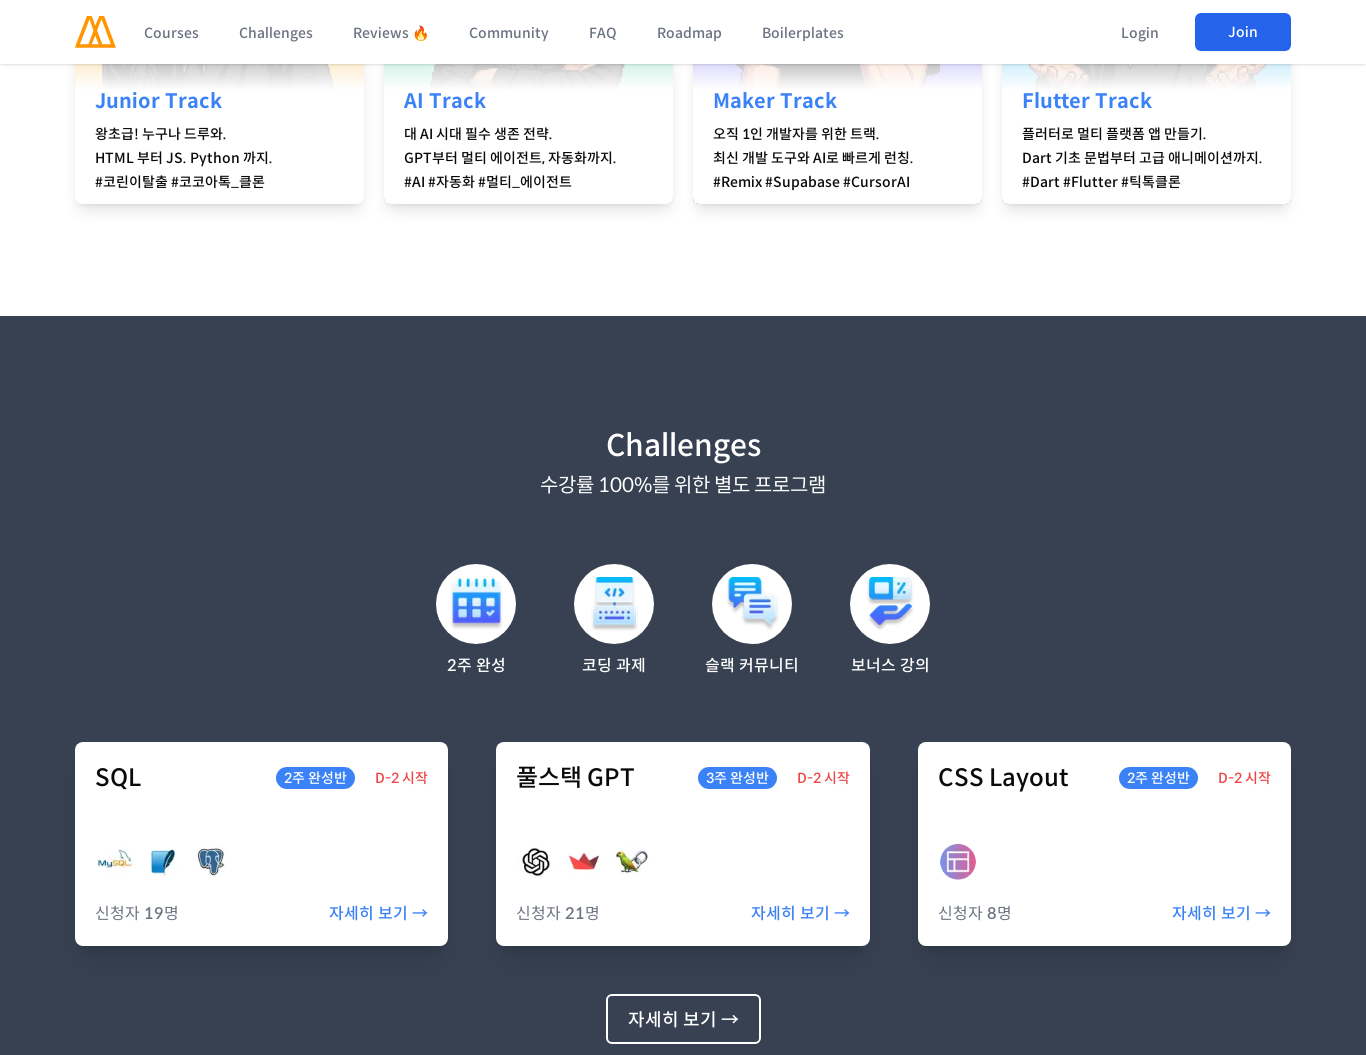

Scrolled to section 4/8 (position 4220px) at 1366px viewport width
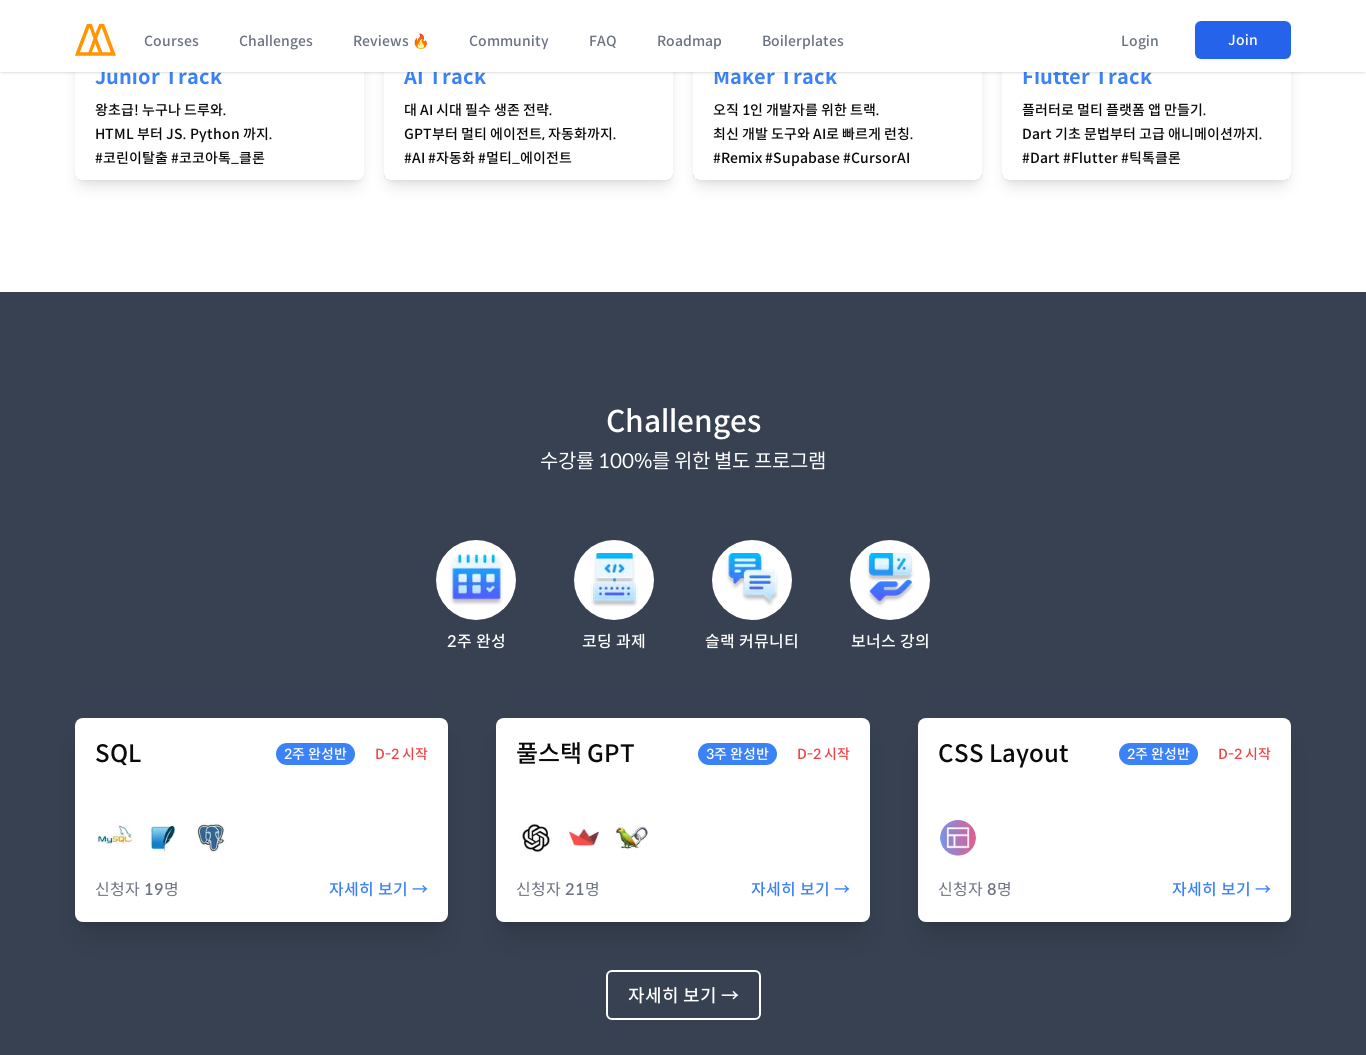

Waited 500ms for section 4/8 to render at 1366px viewport width
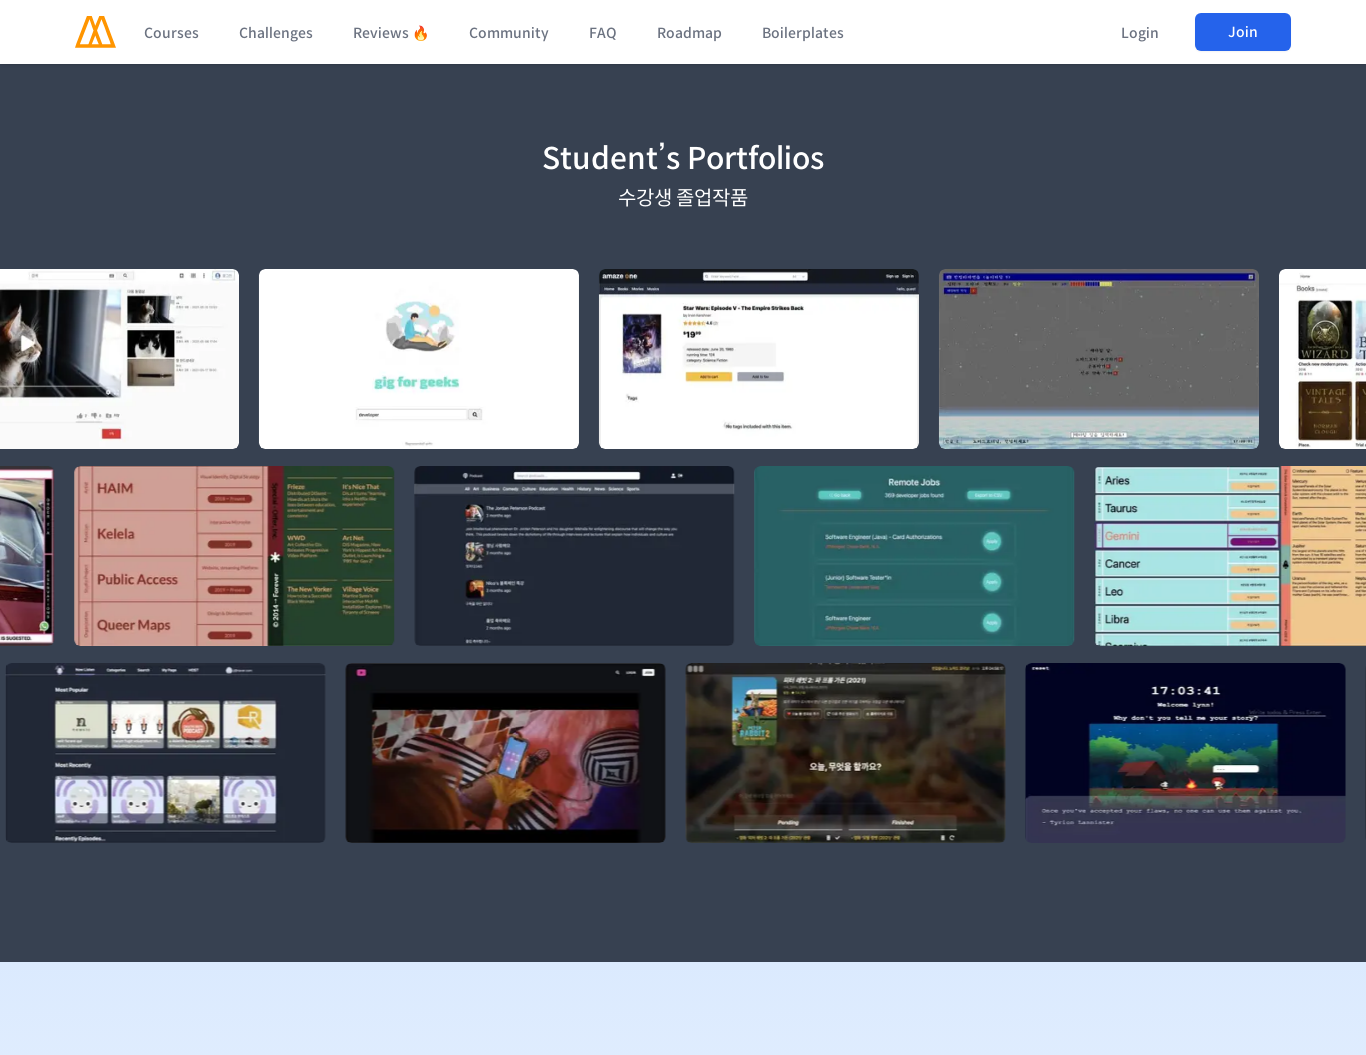

Scrolled to section 5/8 (position 5275px) at 1366px viewport width
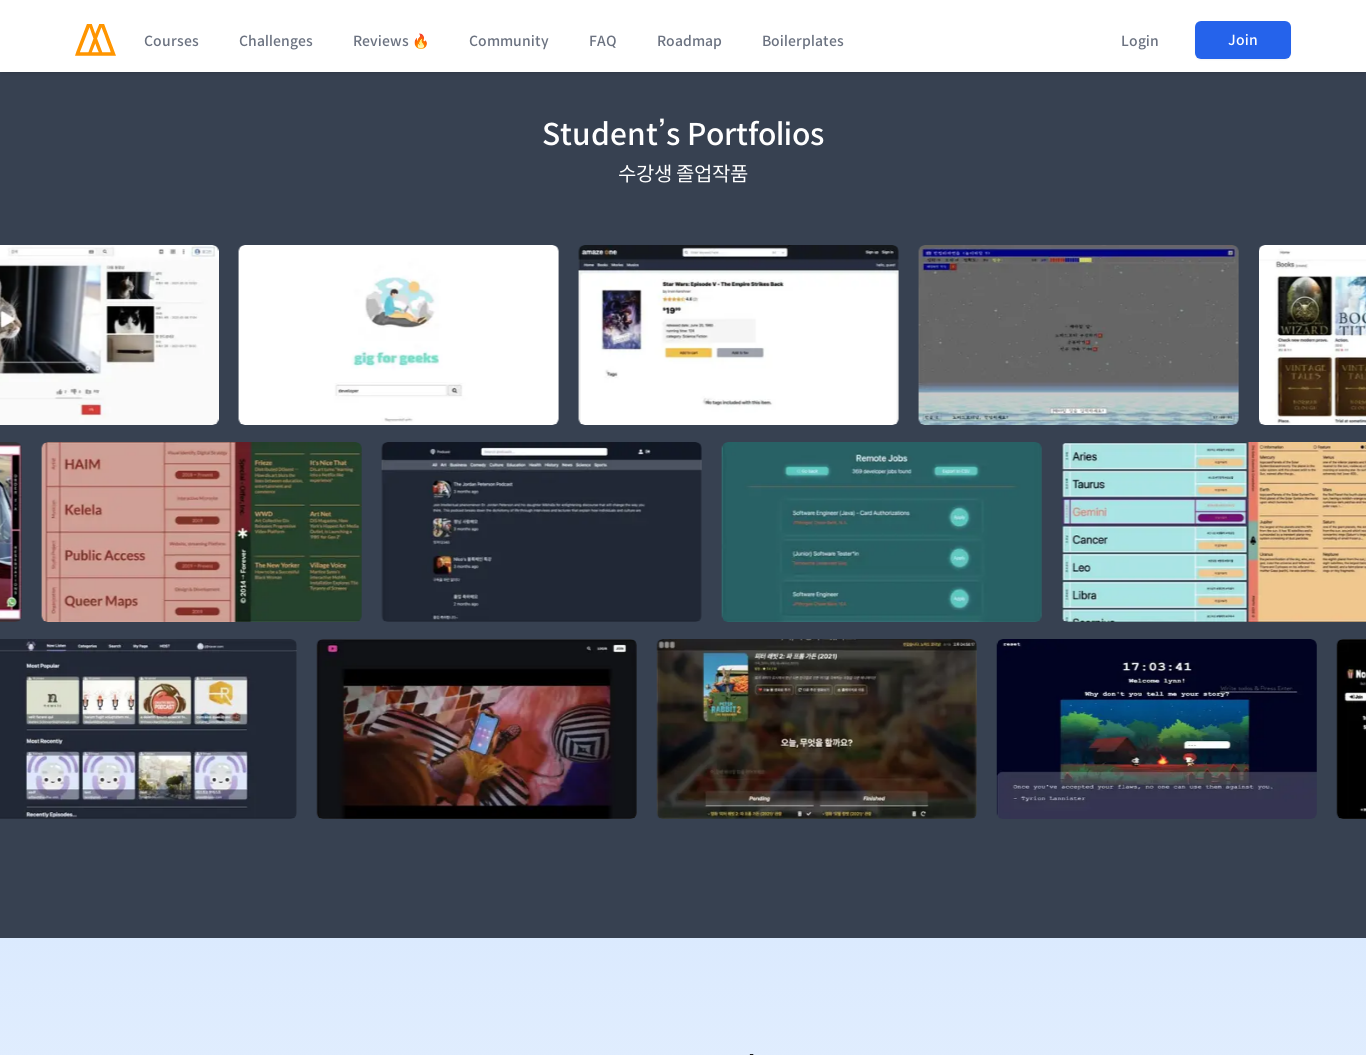

Waited 500ms for section 5/8 to render at 1366px viewport width
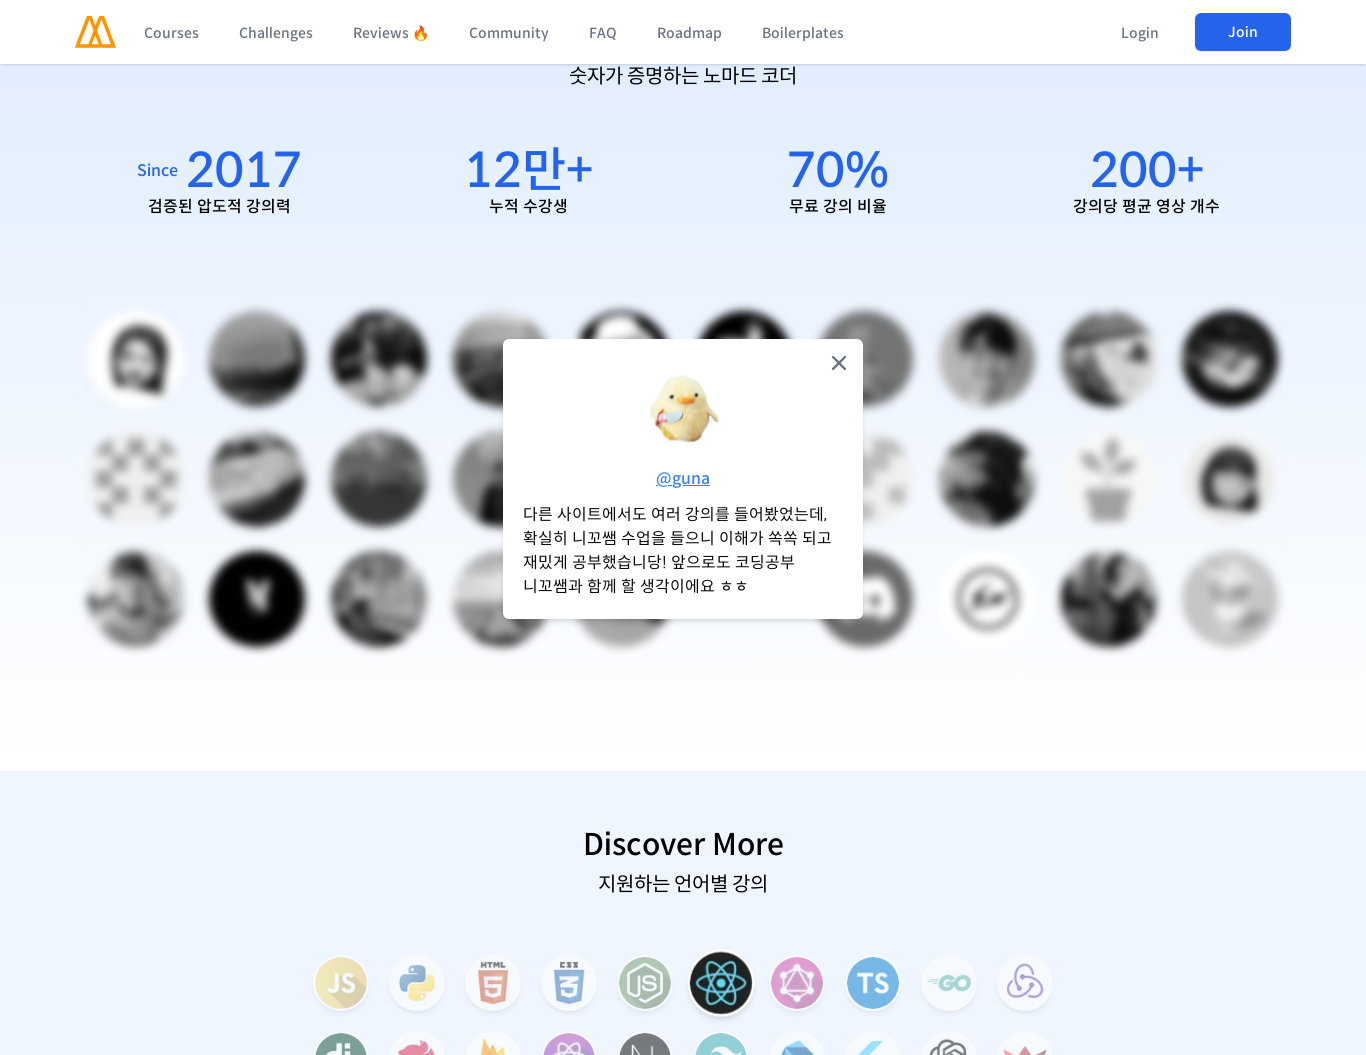

Scrolled to section 6/8 (position 6330px) at 1366px viewport width
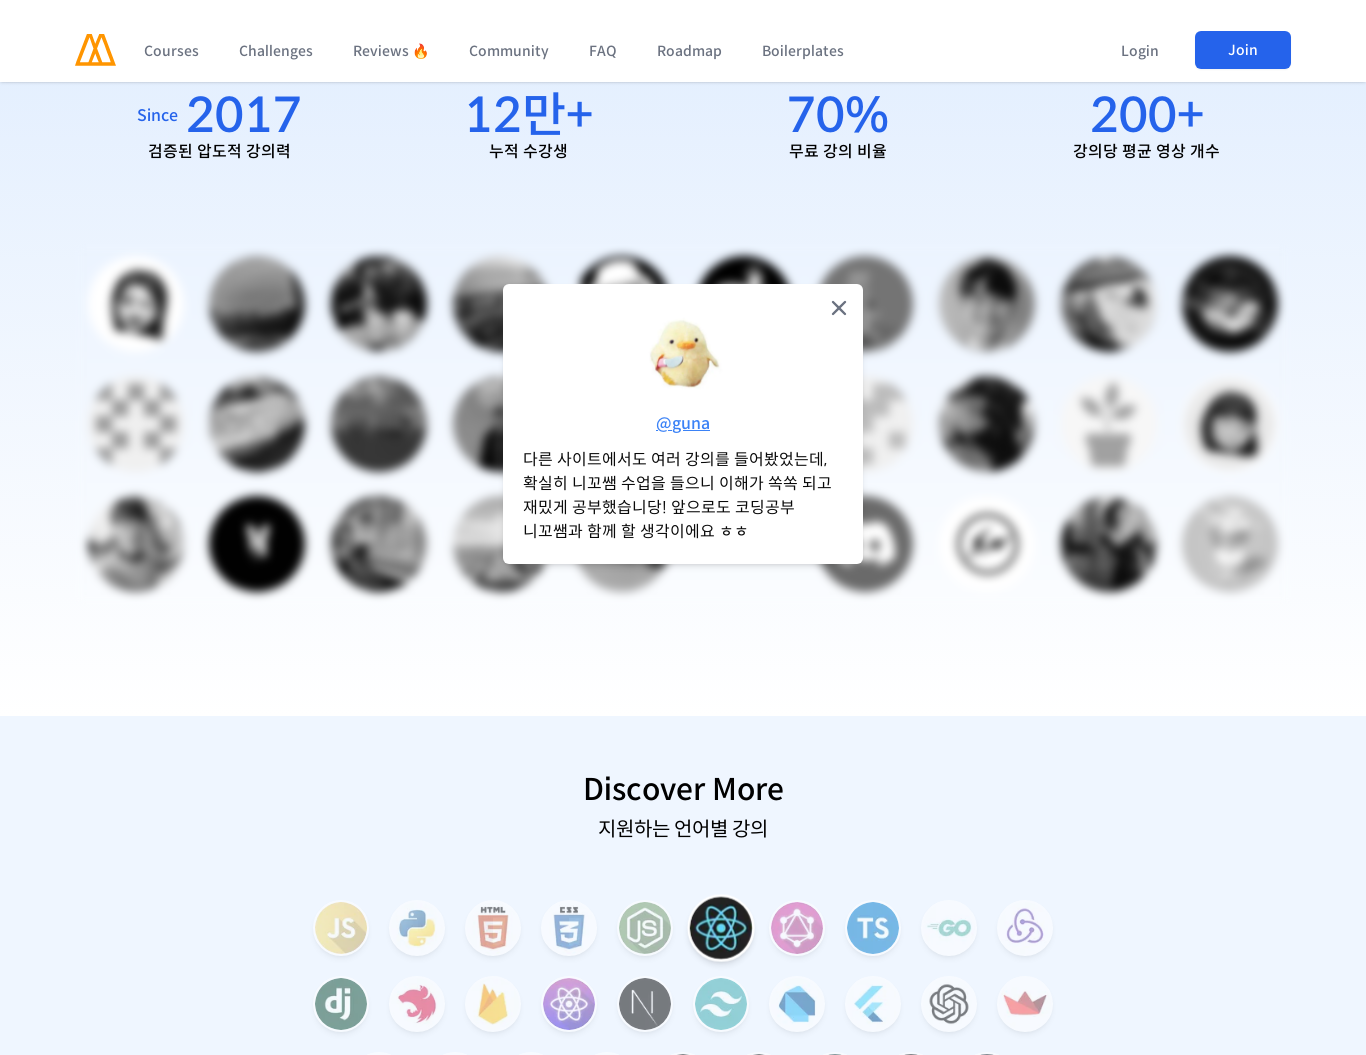

Waited 500ms for section 6/8 to render at 1366px viewport width
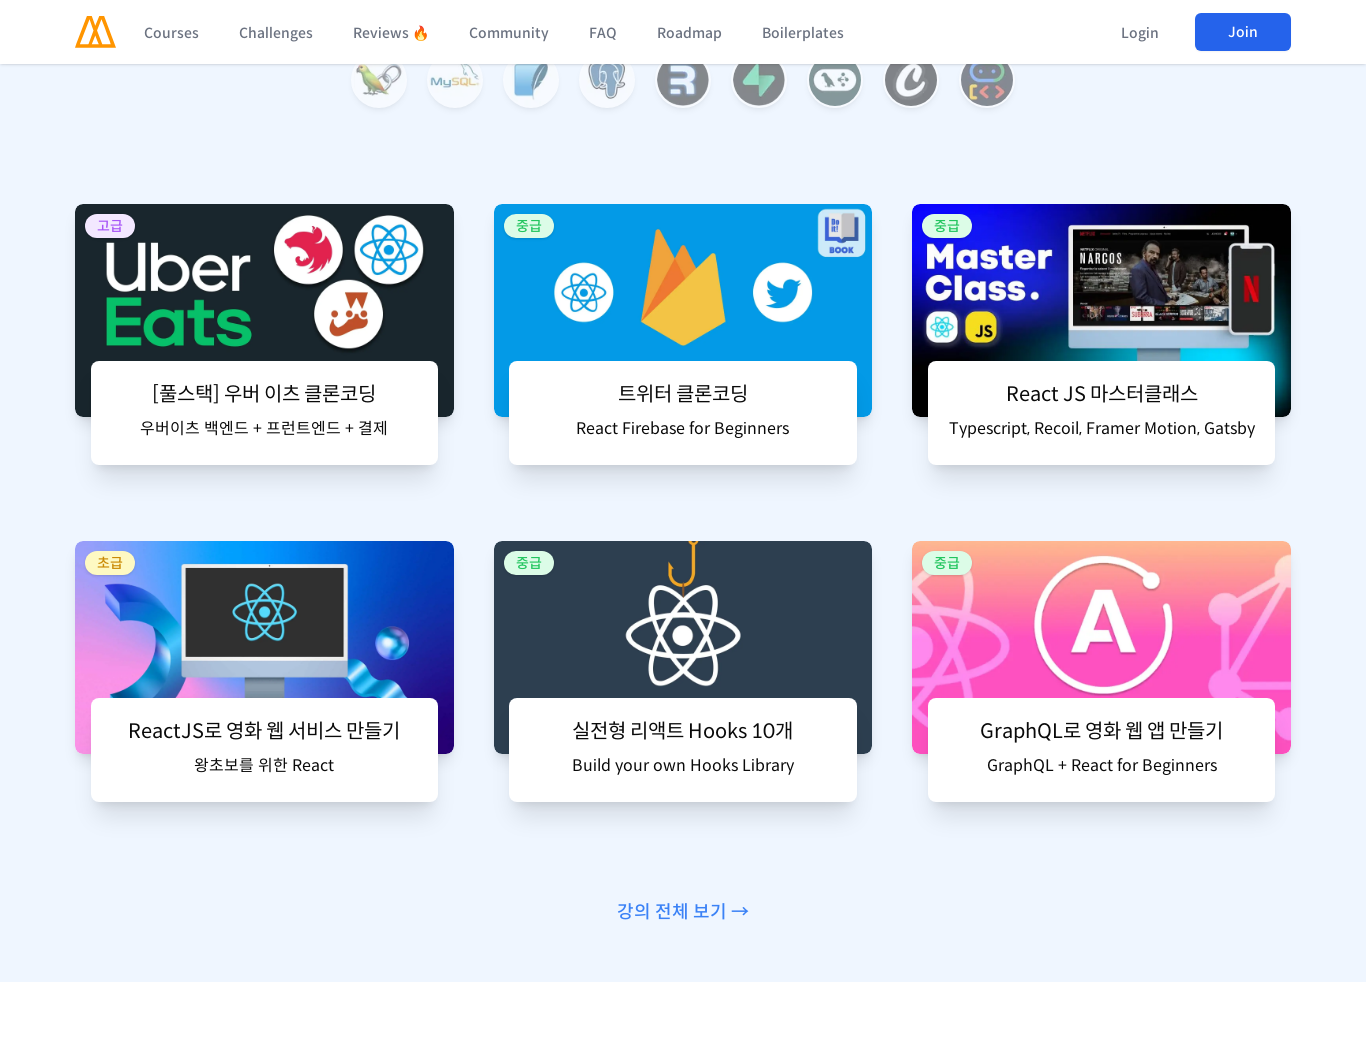

Scrolled to section 7/8 (position 7385px) at 1366px viewport width
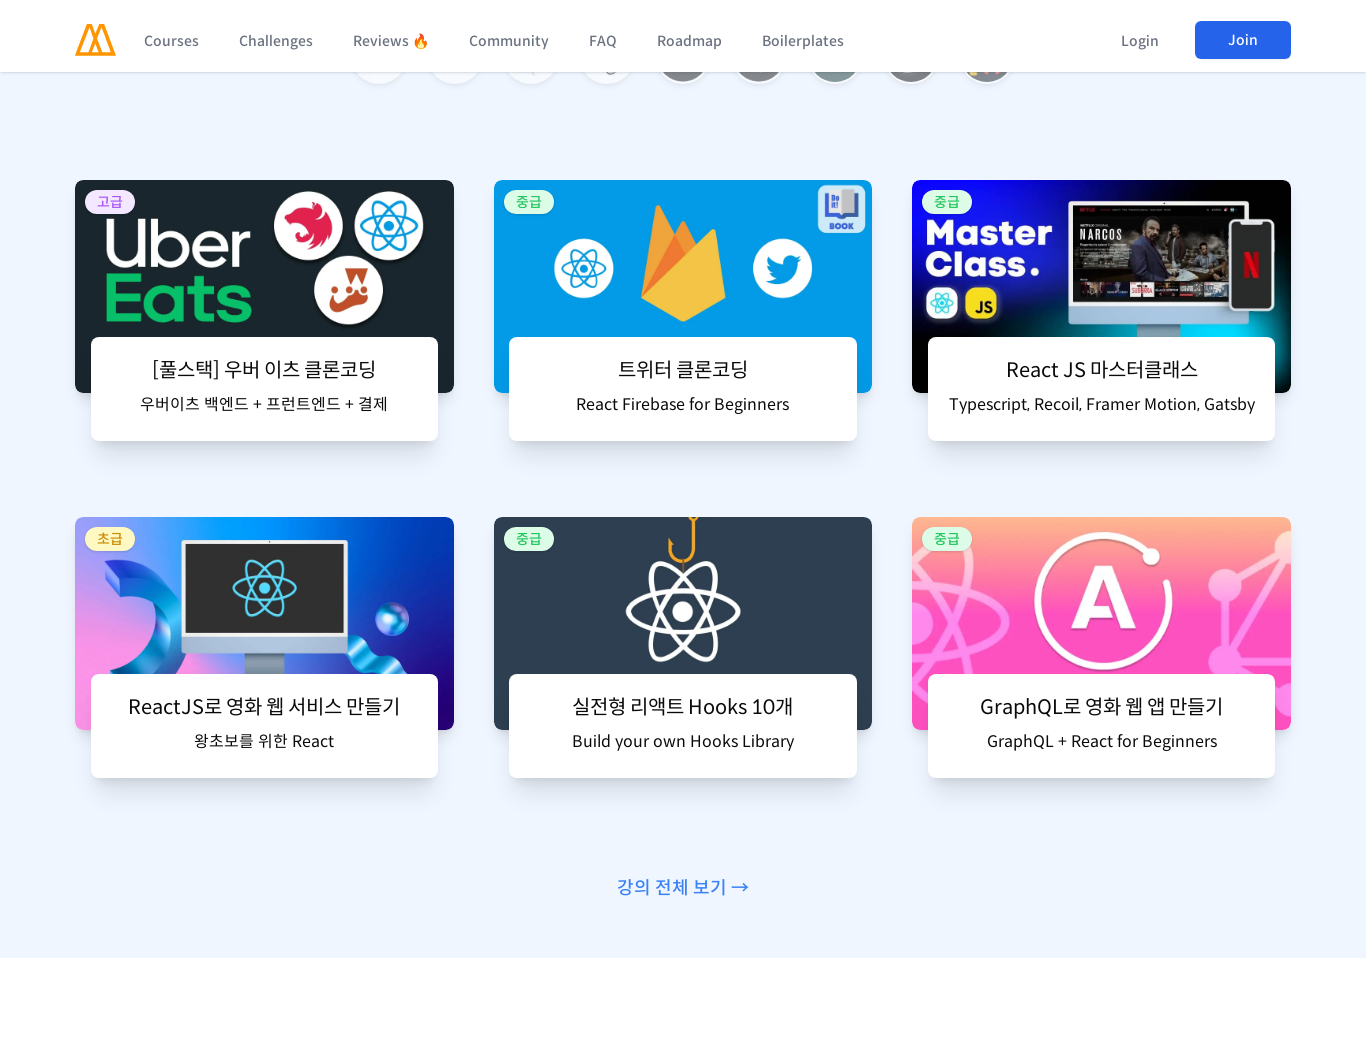

Waited 500ms for section 7/8 to render at 1366px viewport width
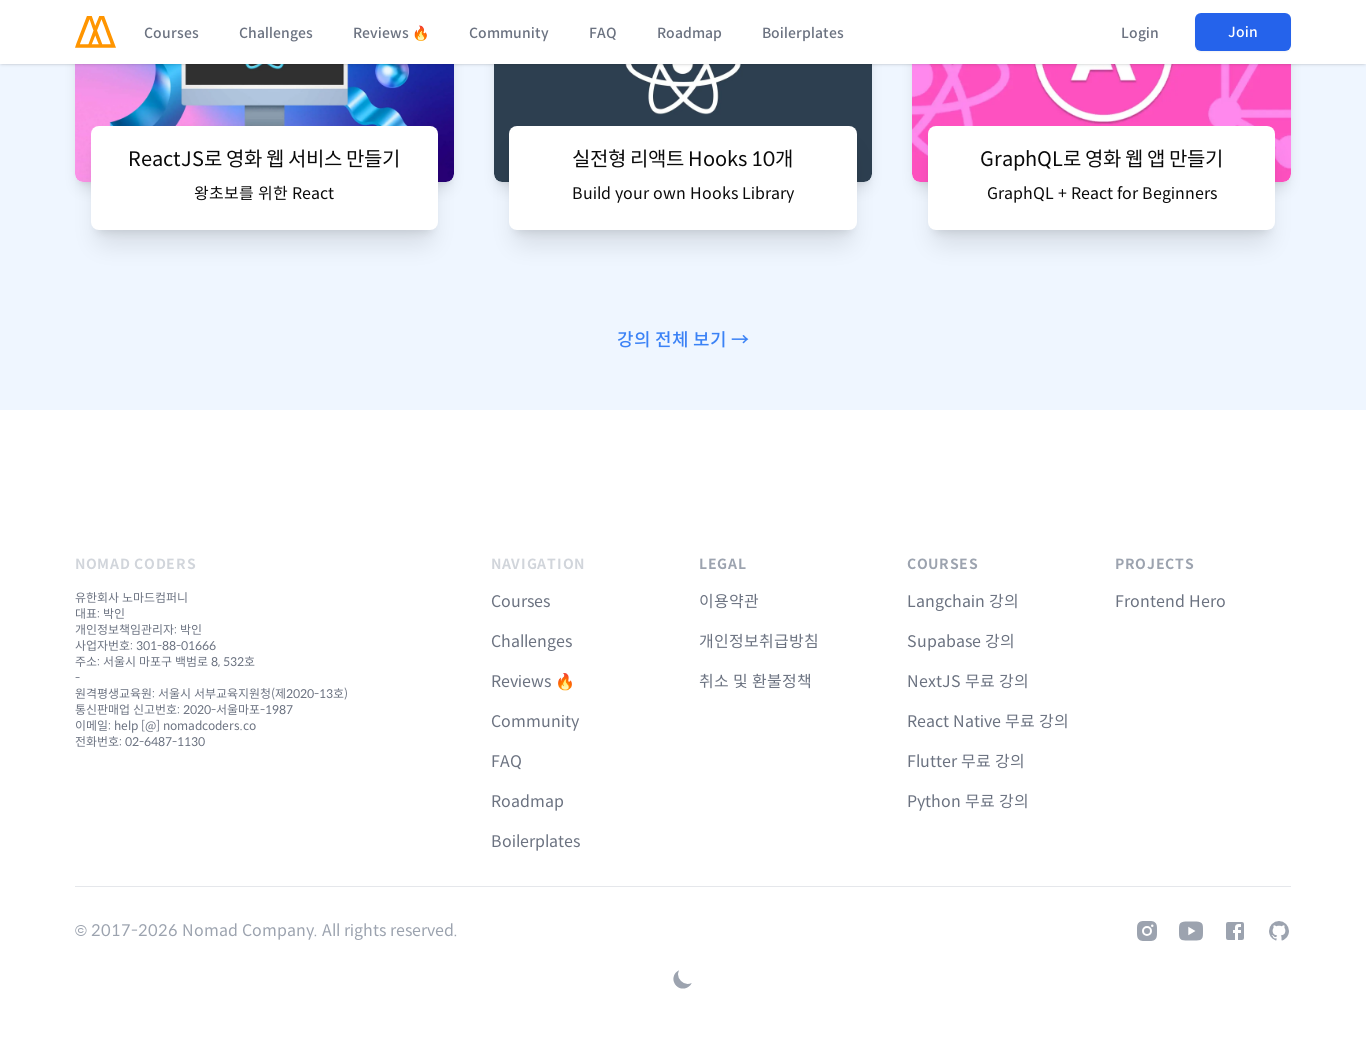

Scrolled to section 8/8 (position 8440px) at 1366px viewport width
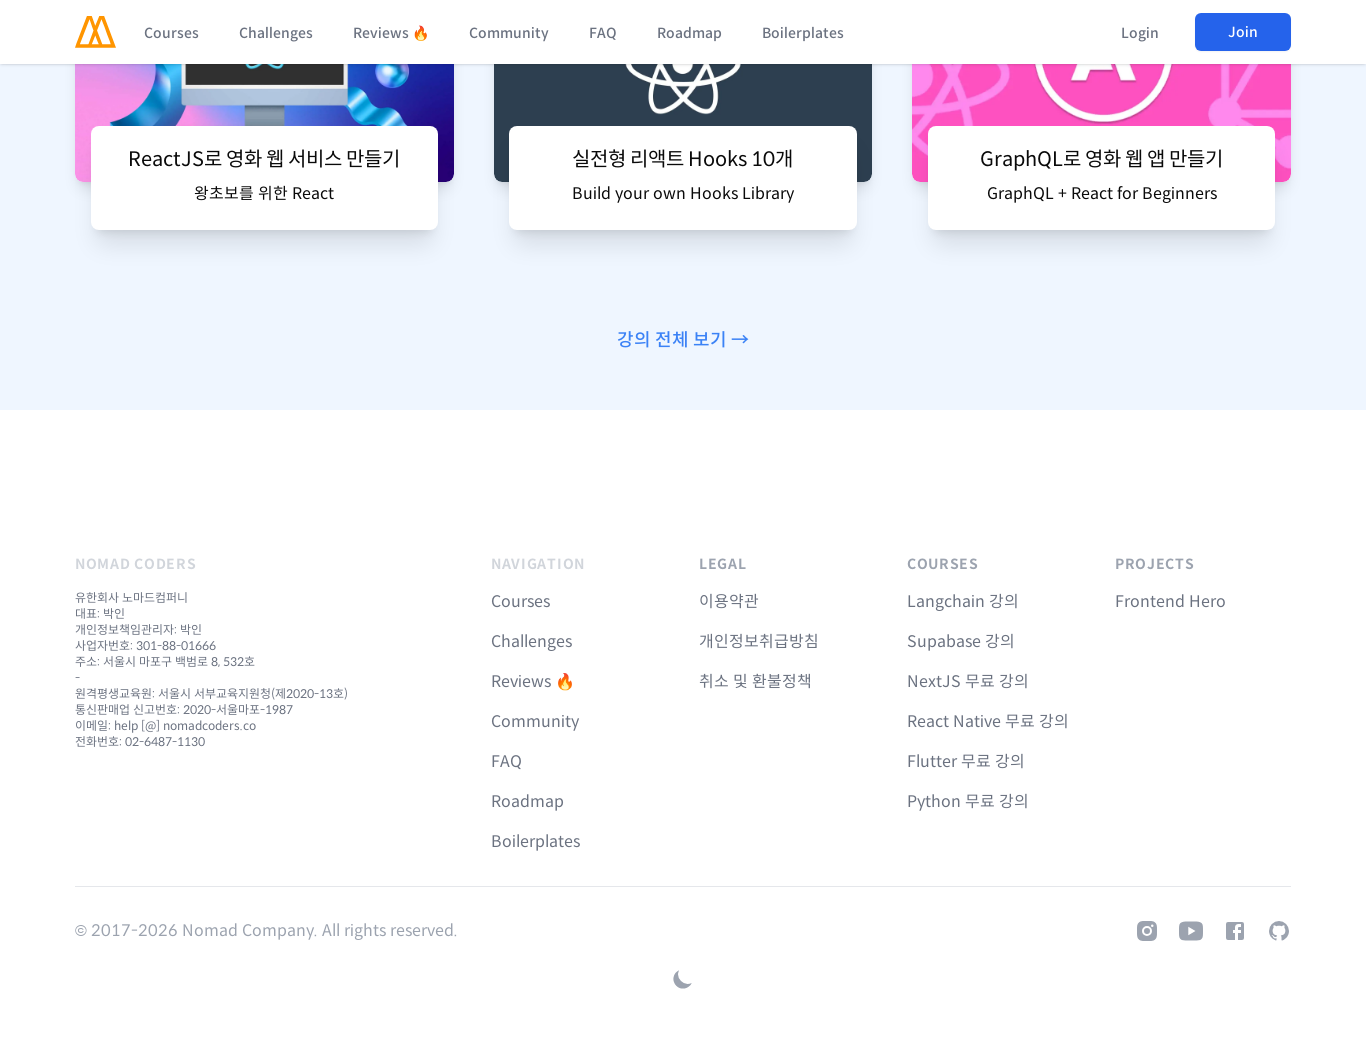

Waited 500ms for section 8/8 to render at 1366px viewport width
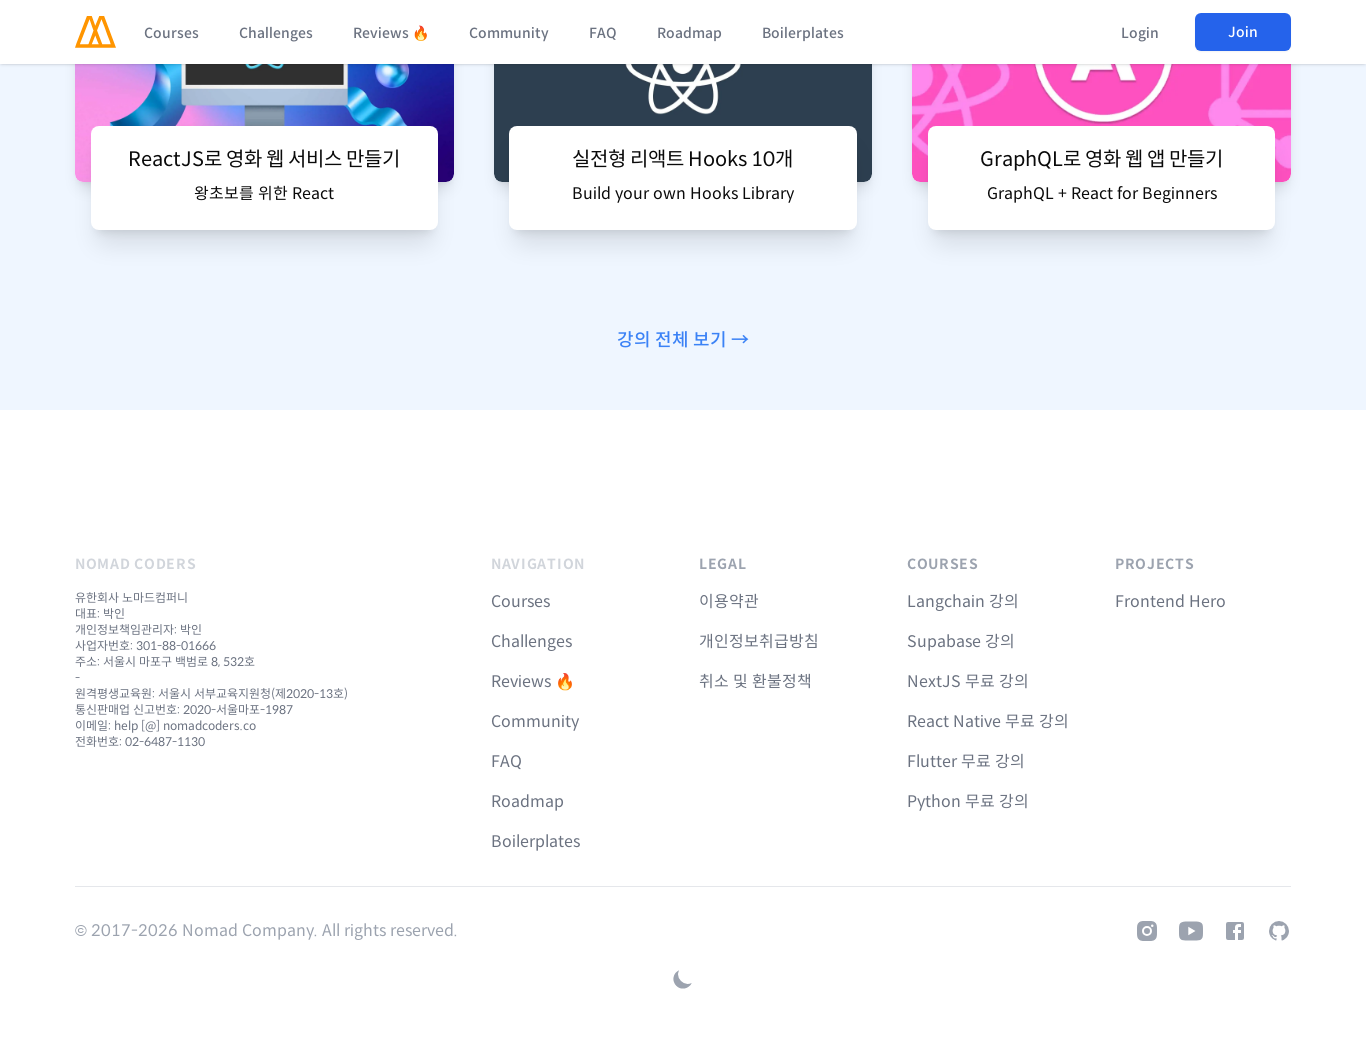

Set viewport to 1920px width x 1055px height
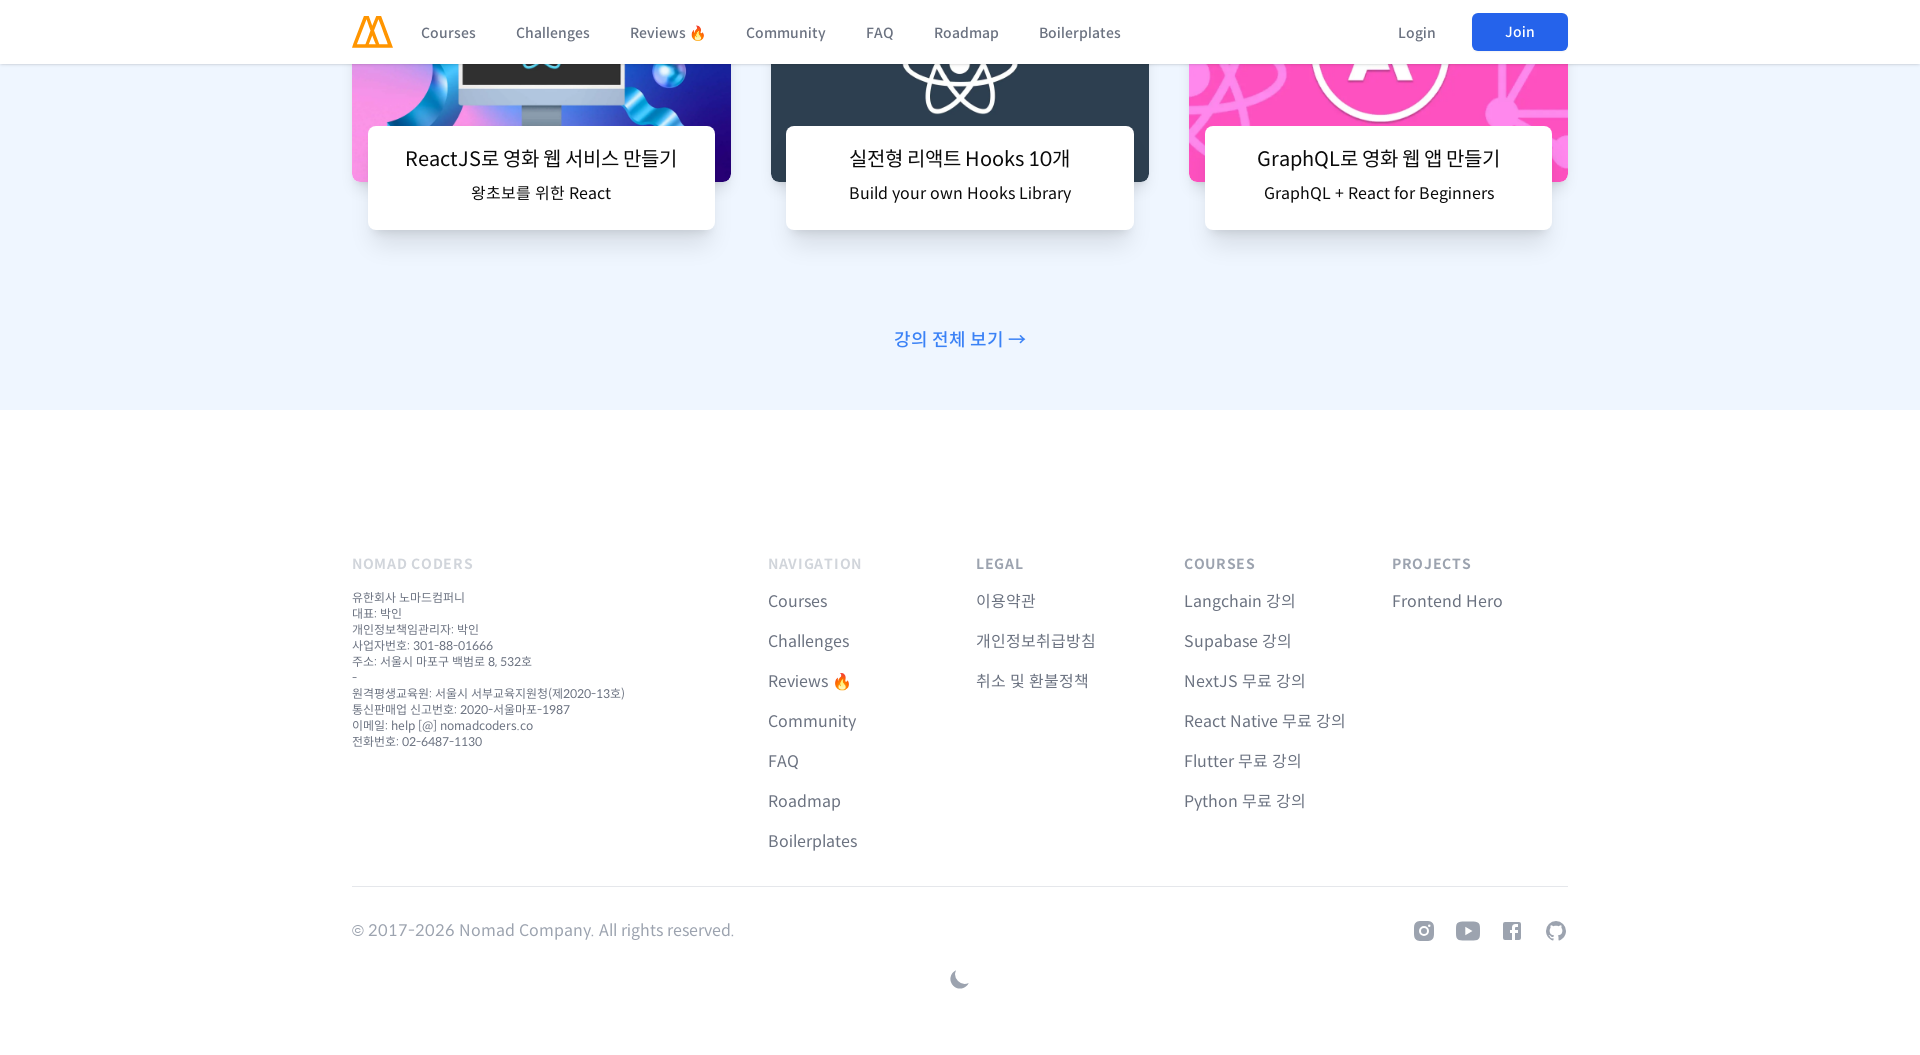

Waited 1000ms for page to adjust to 1920px viewport
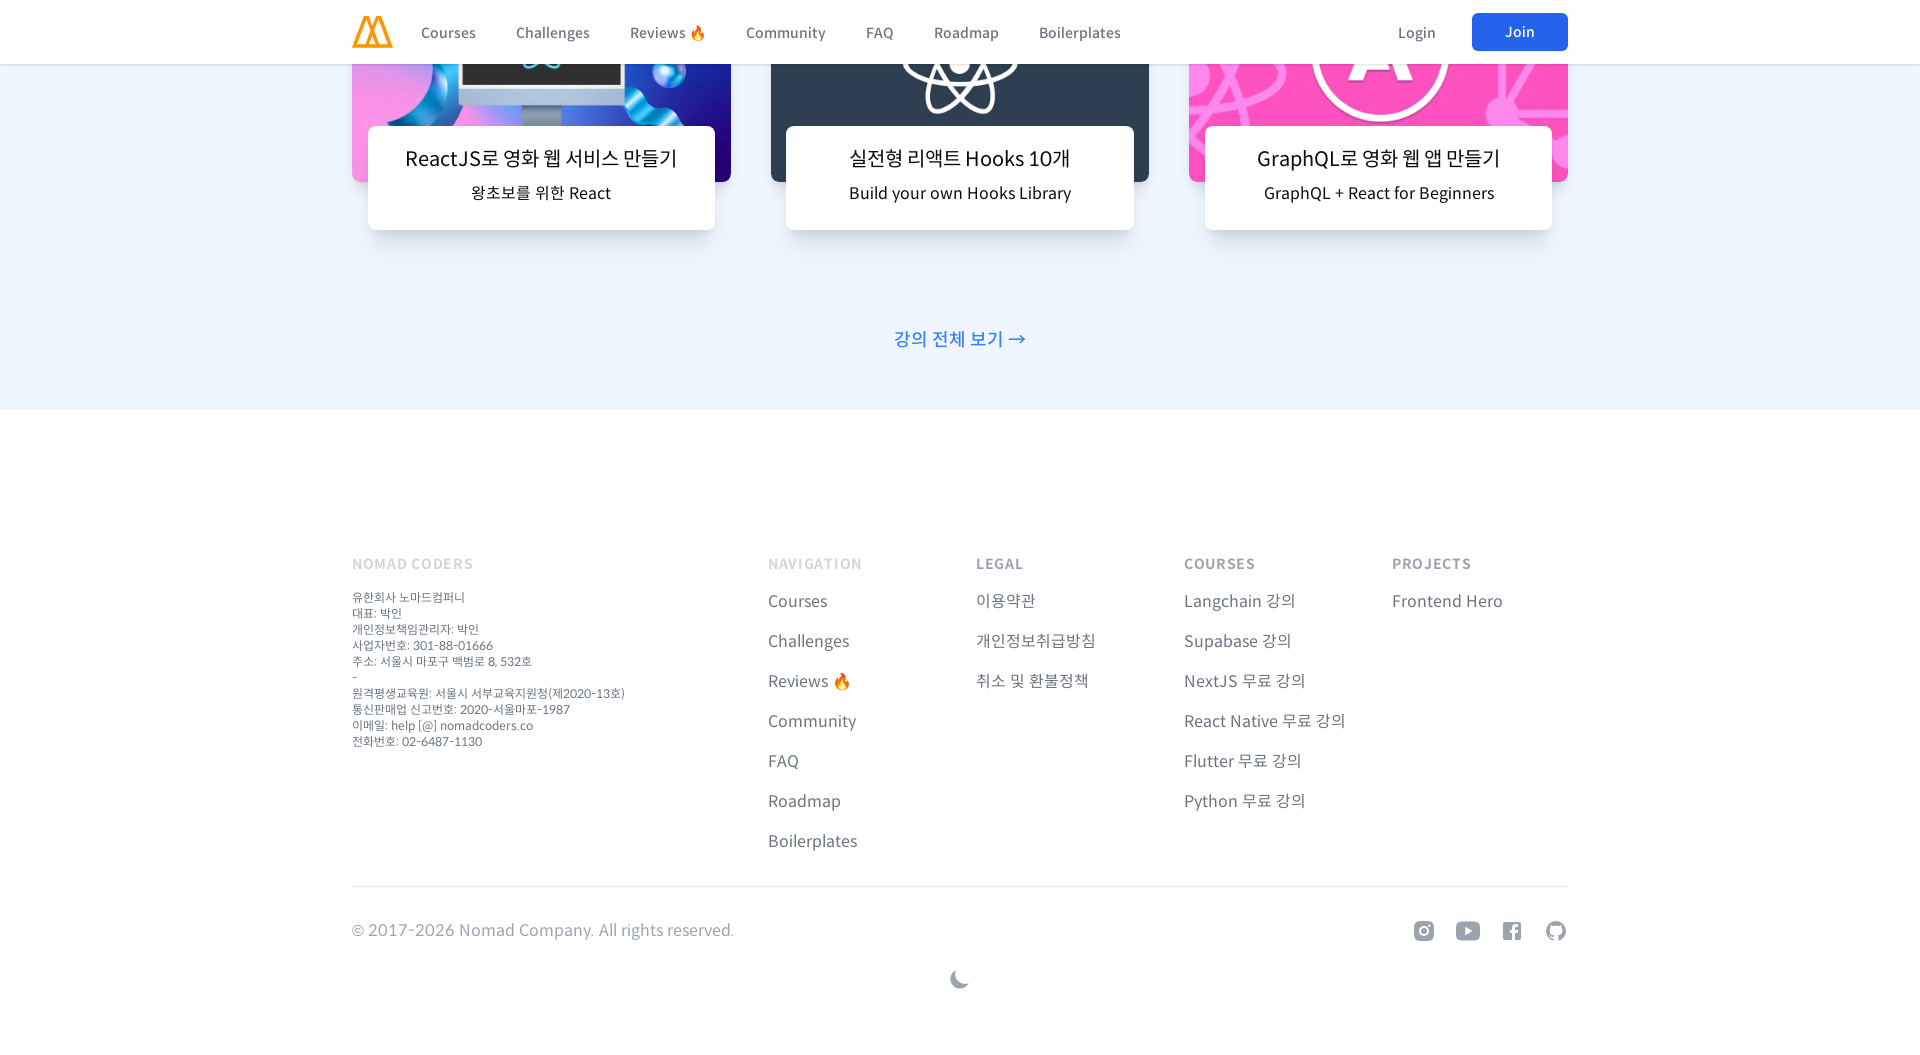

Retrieved total scroll height: 7957px at 1920px viewport width
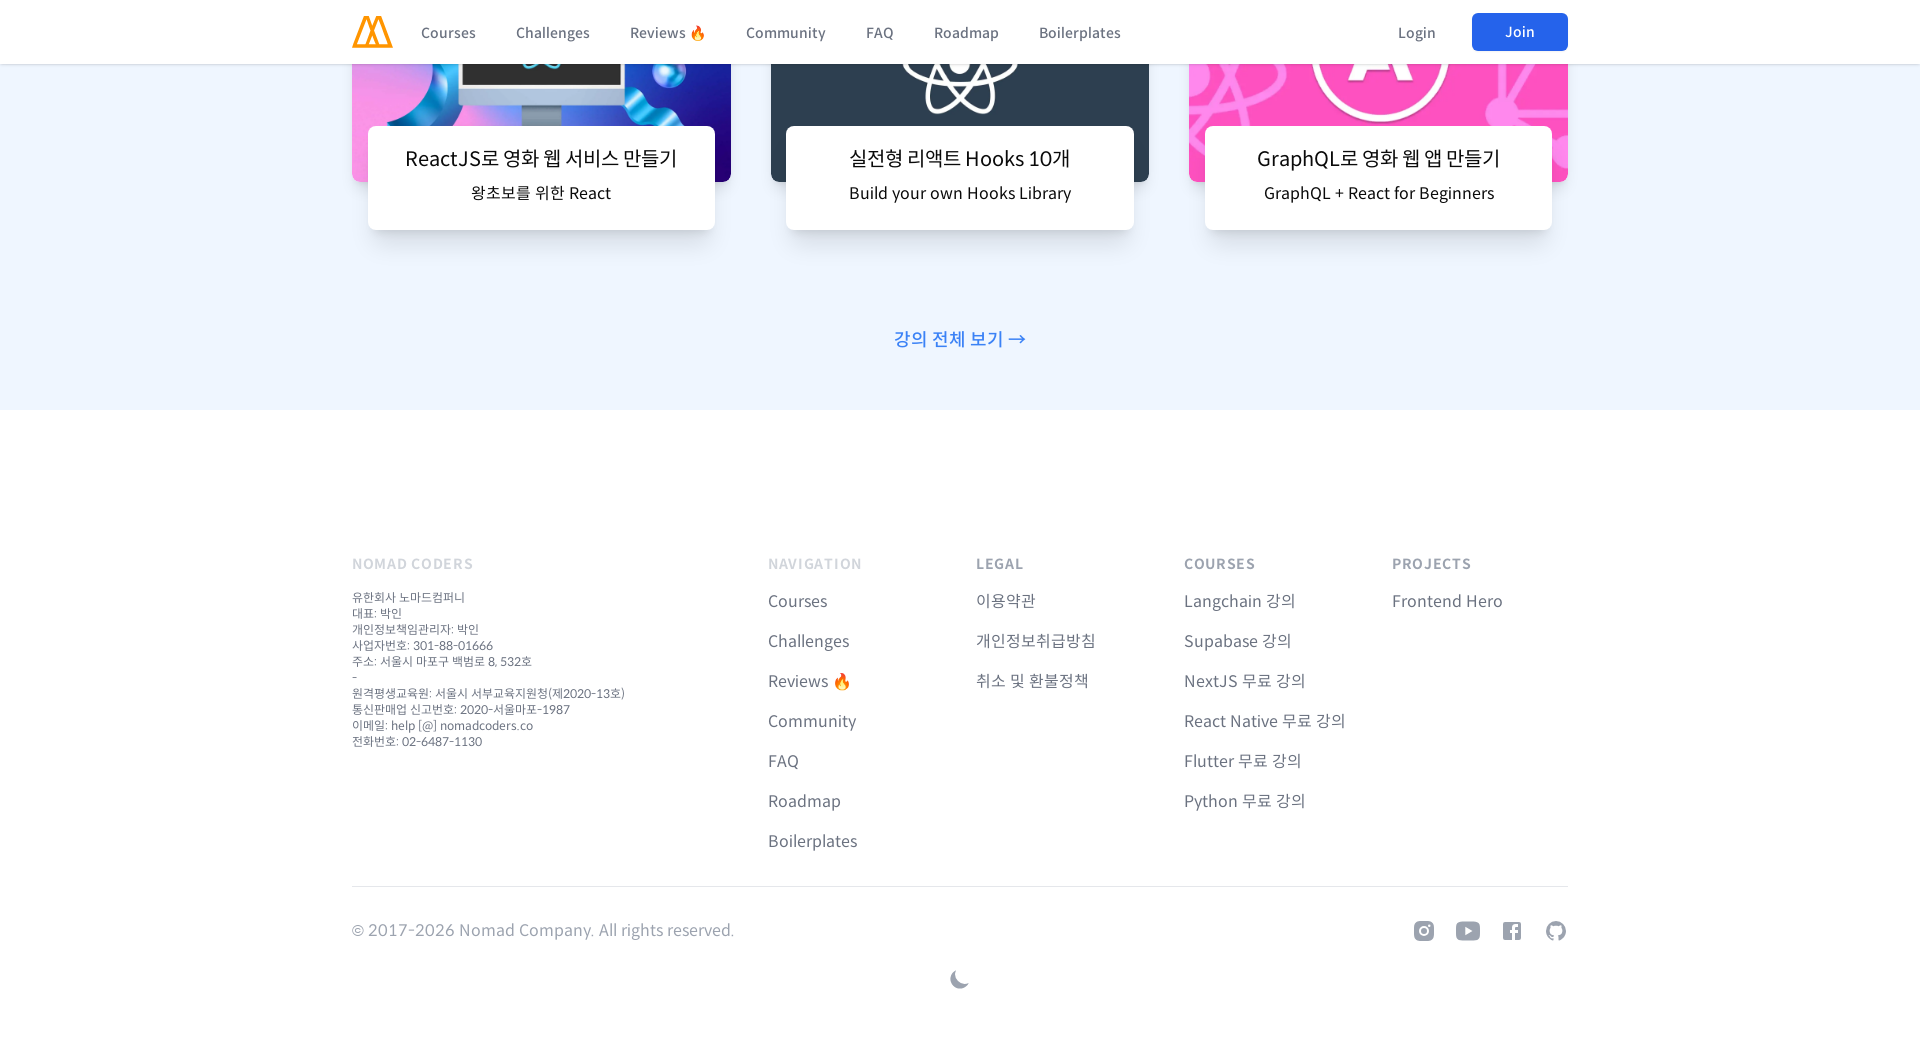

Scrolled to section 1/8 (position 1055px) at 1920px viewport width
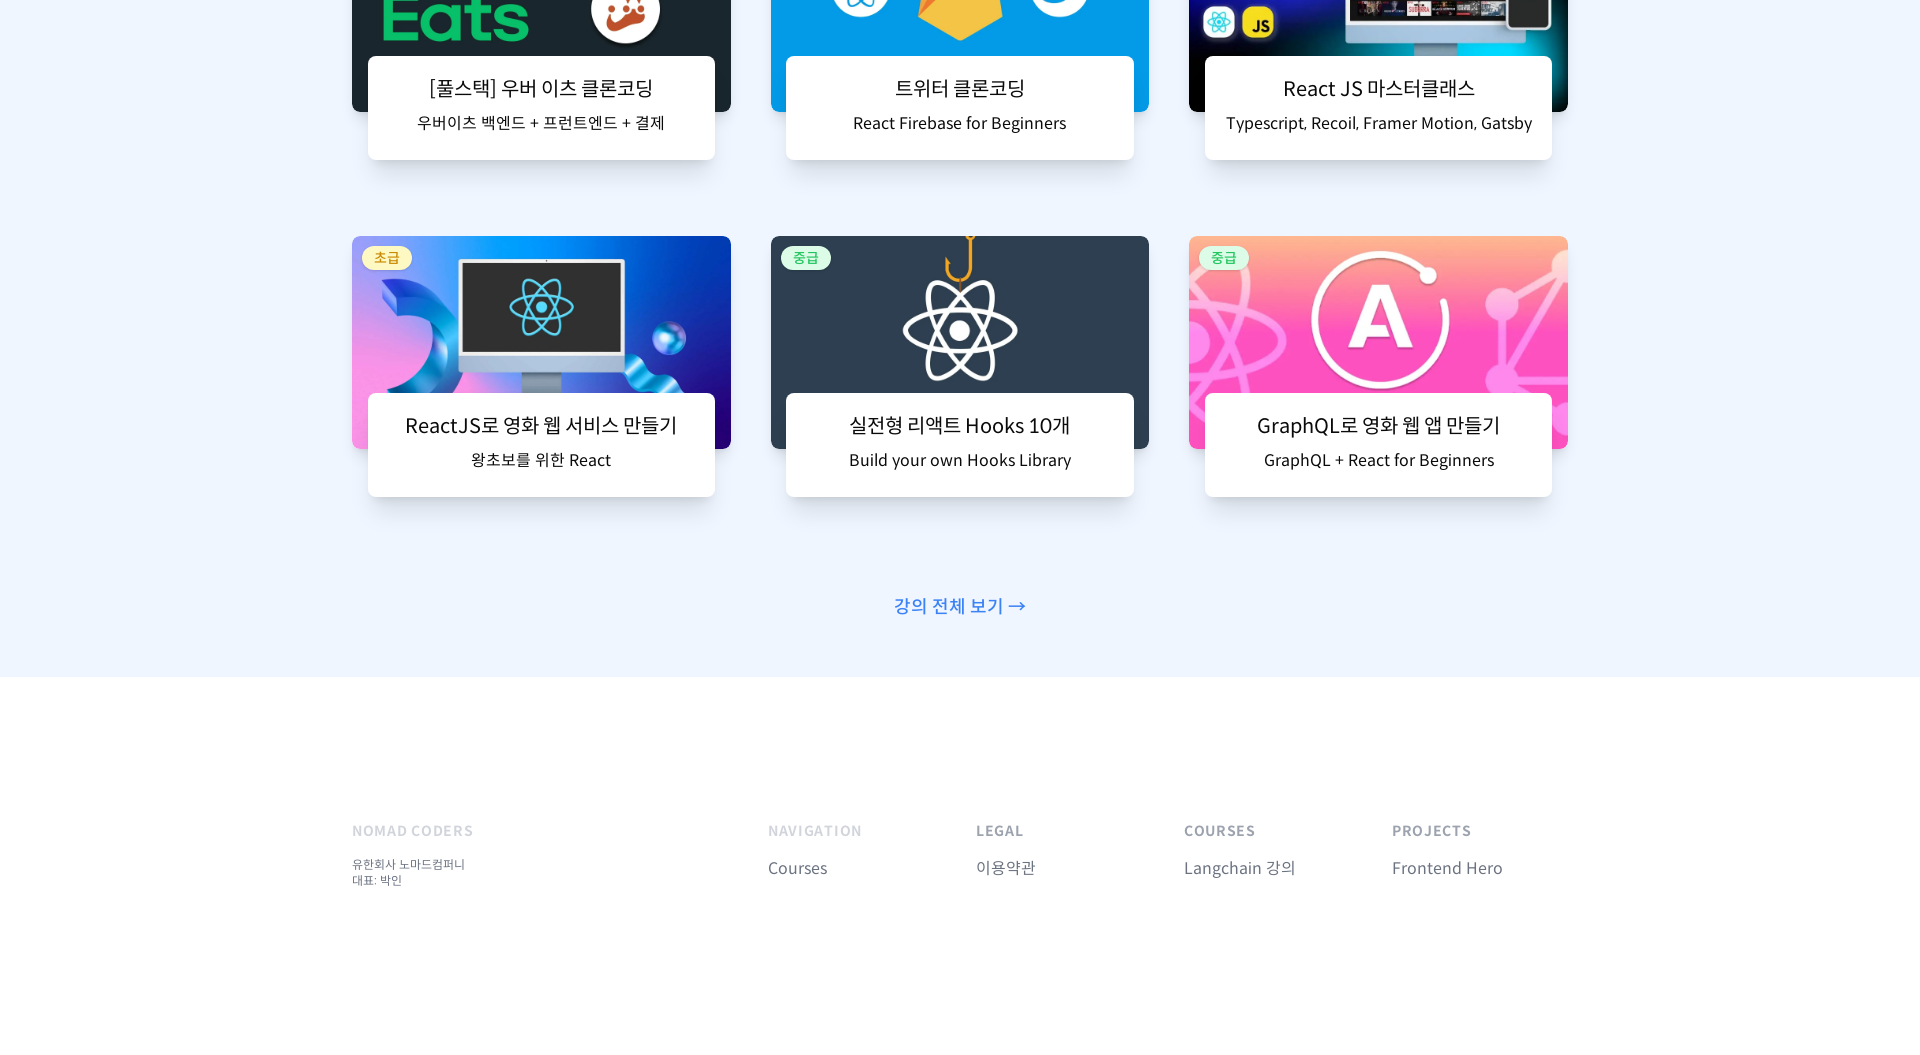

Waited 500ms for section 1/8 to render at 1920px viewport width
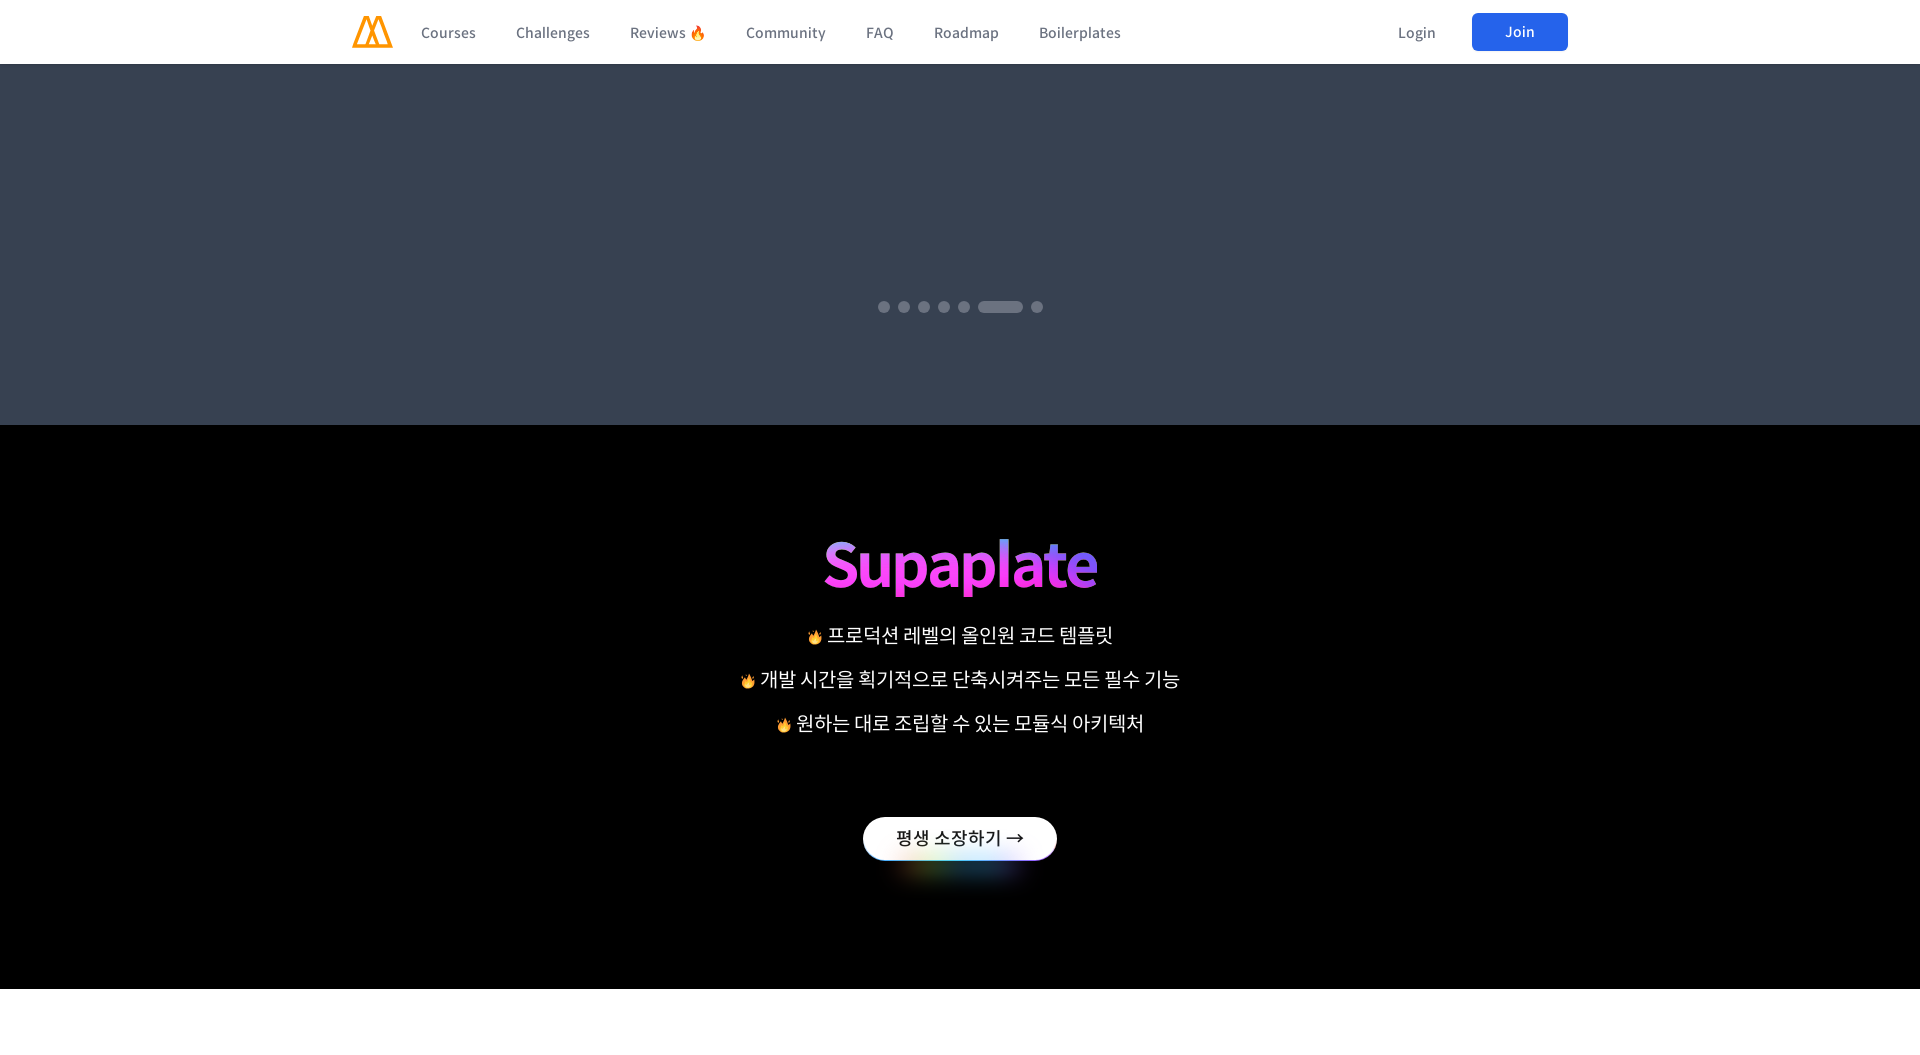

Scrolled to section 2/8 (position 2110px) at 1920px viewport width
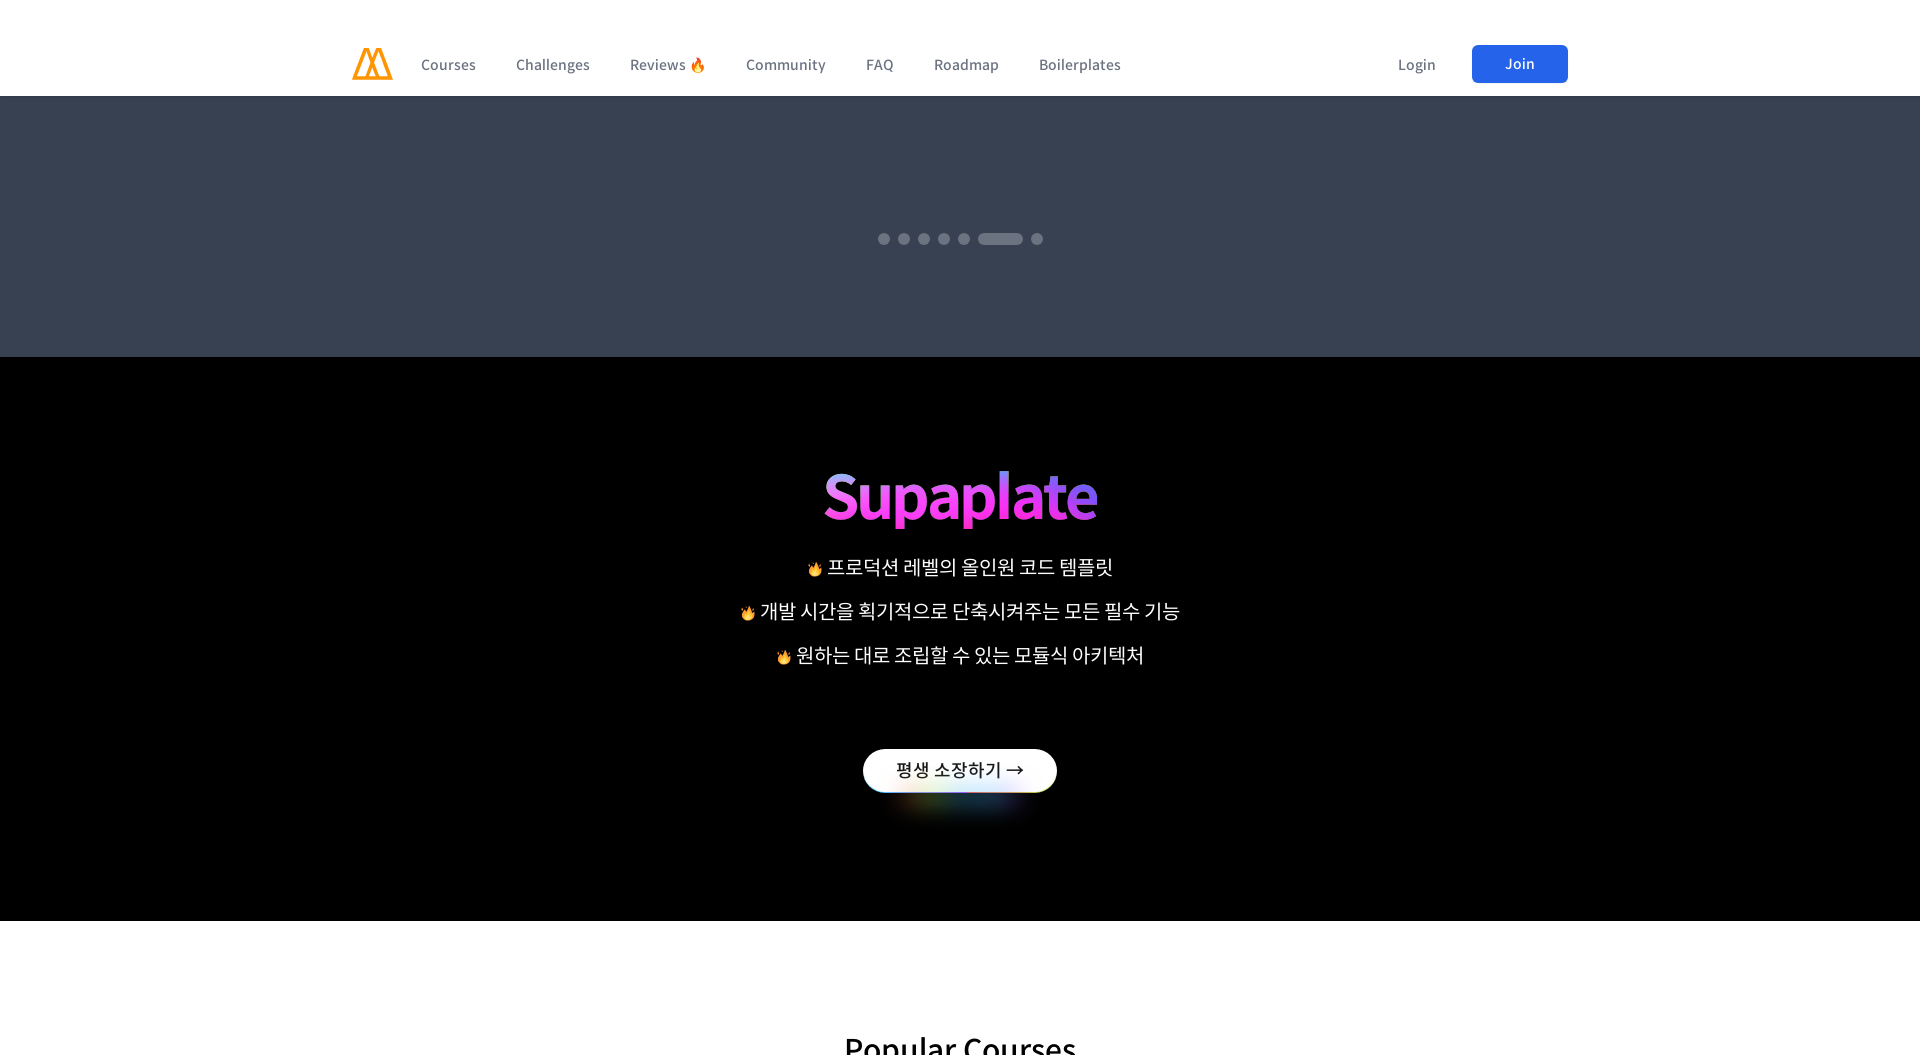

Waited 500ms for section 2/8 to render at 1920px viewport width
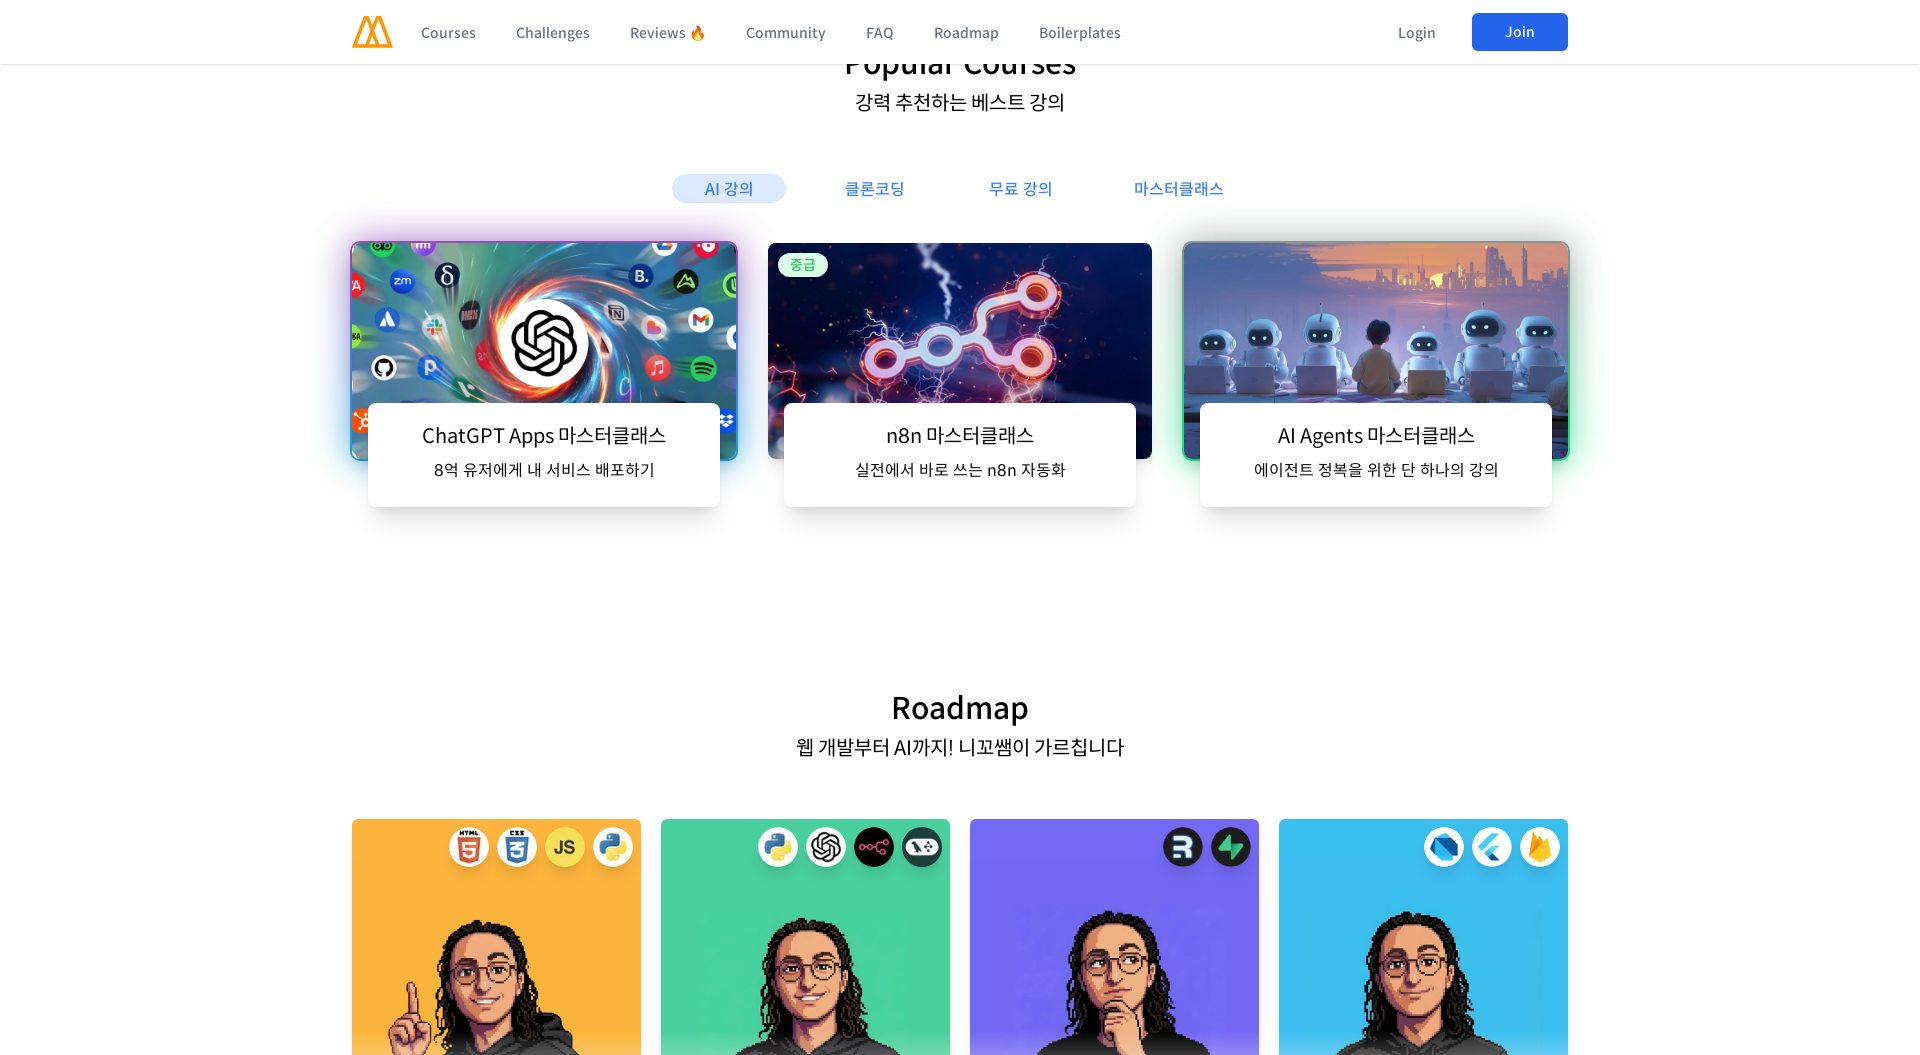

Scrolled to section 3/8 (position 3165px) at 1920px viewport width
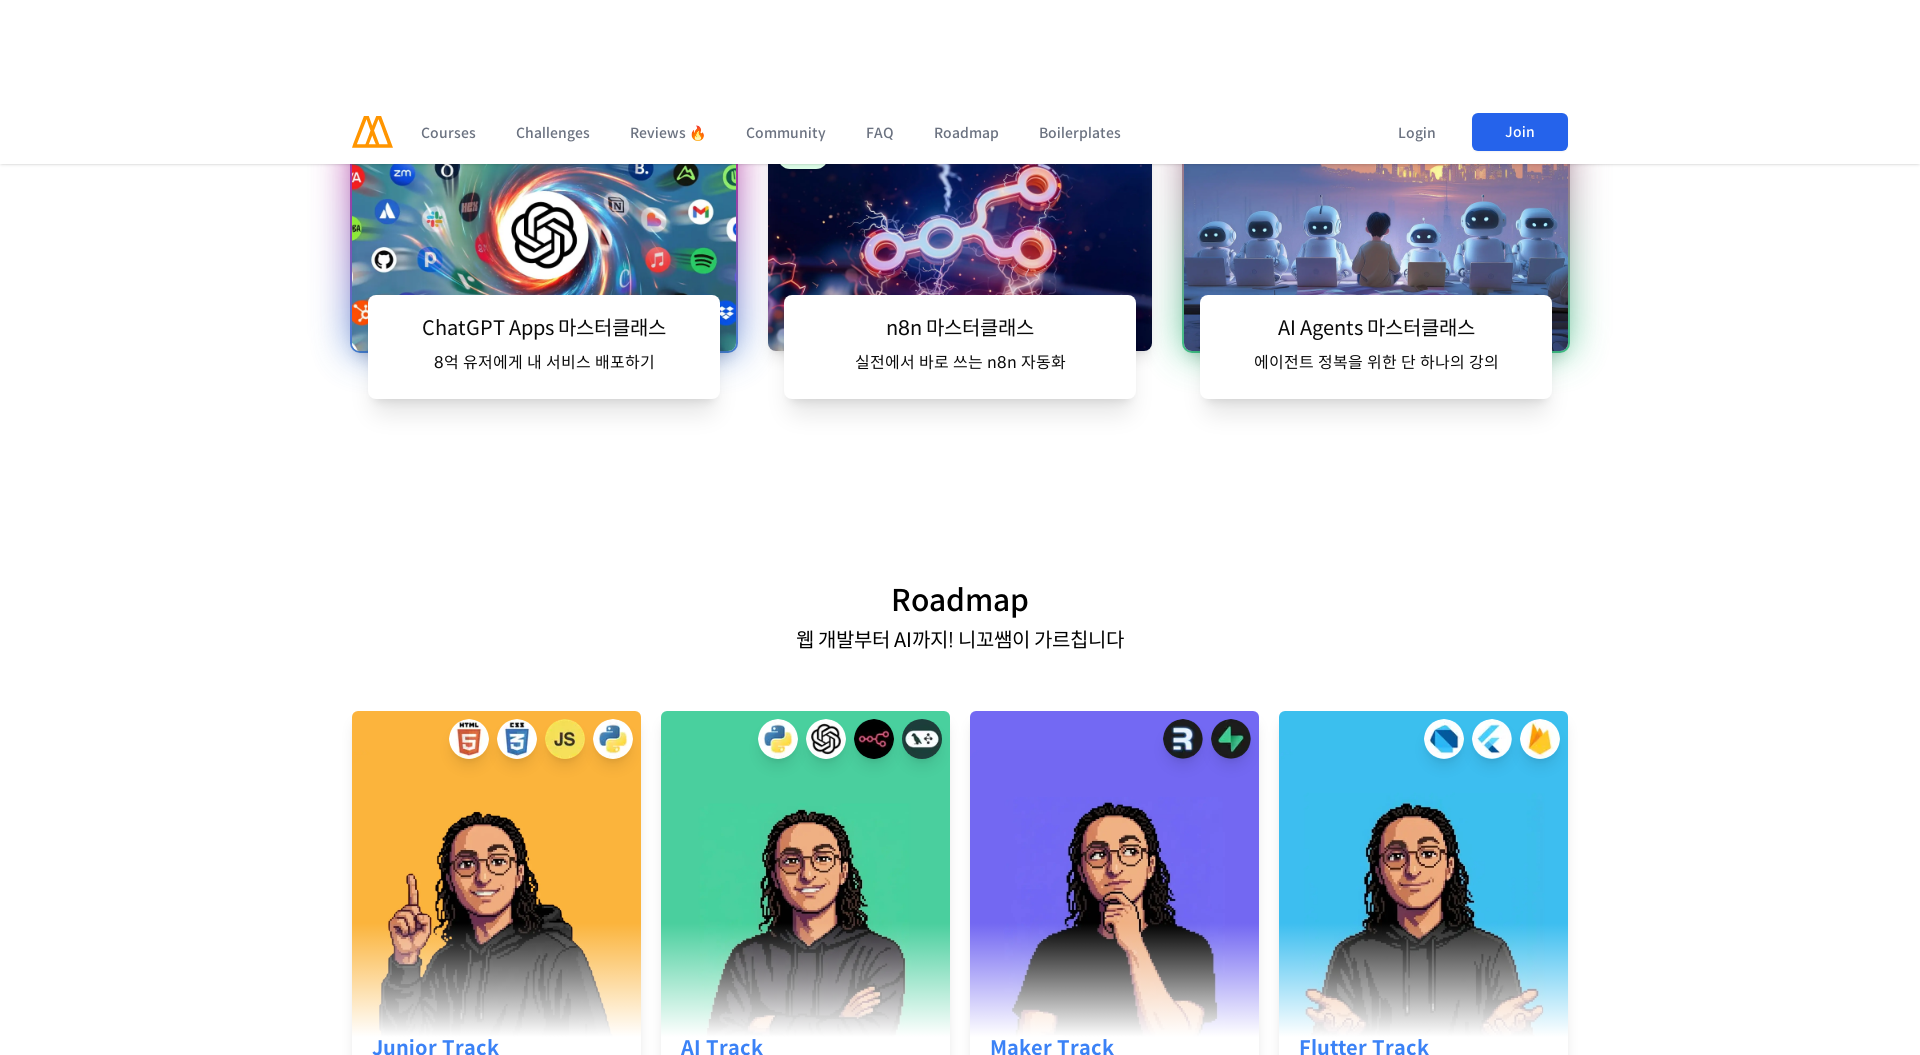

Waited 500ms for section 3/8 to render at 1920px viewport width
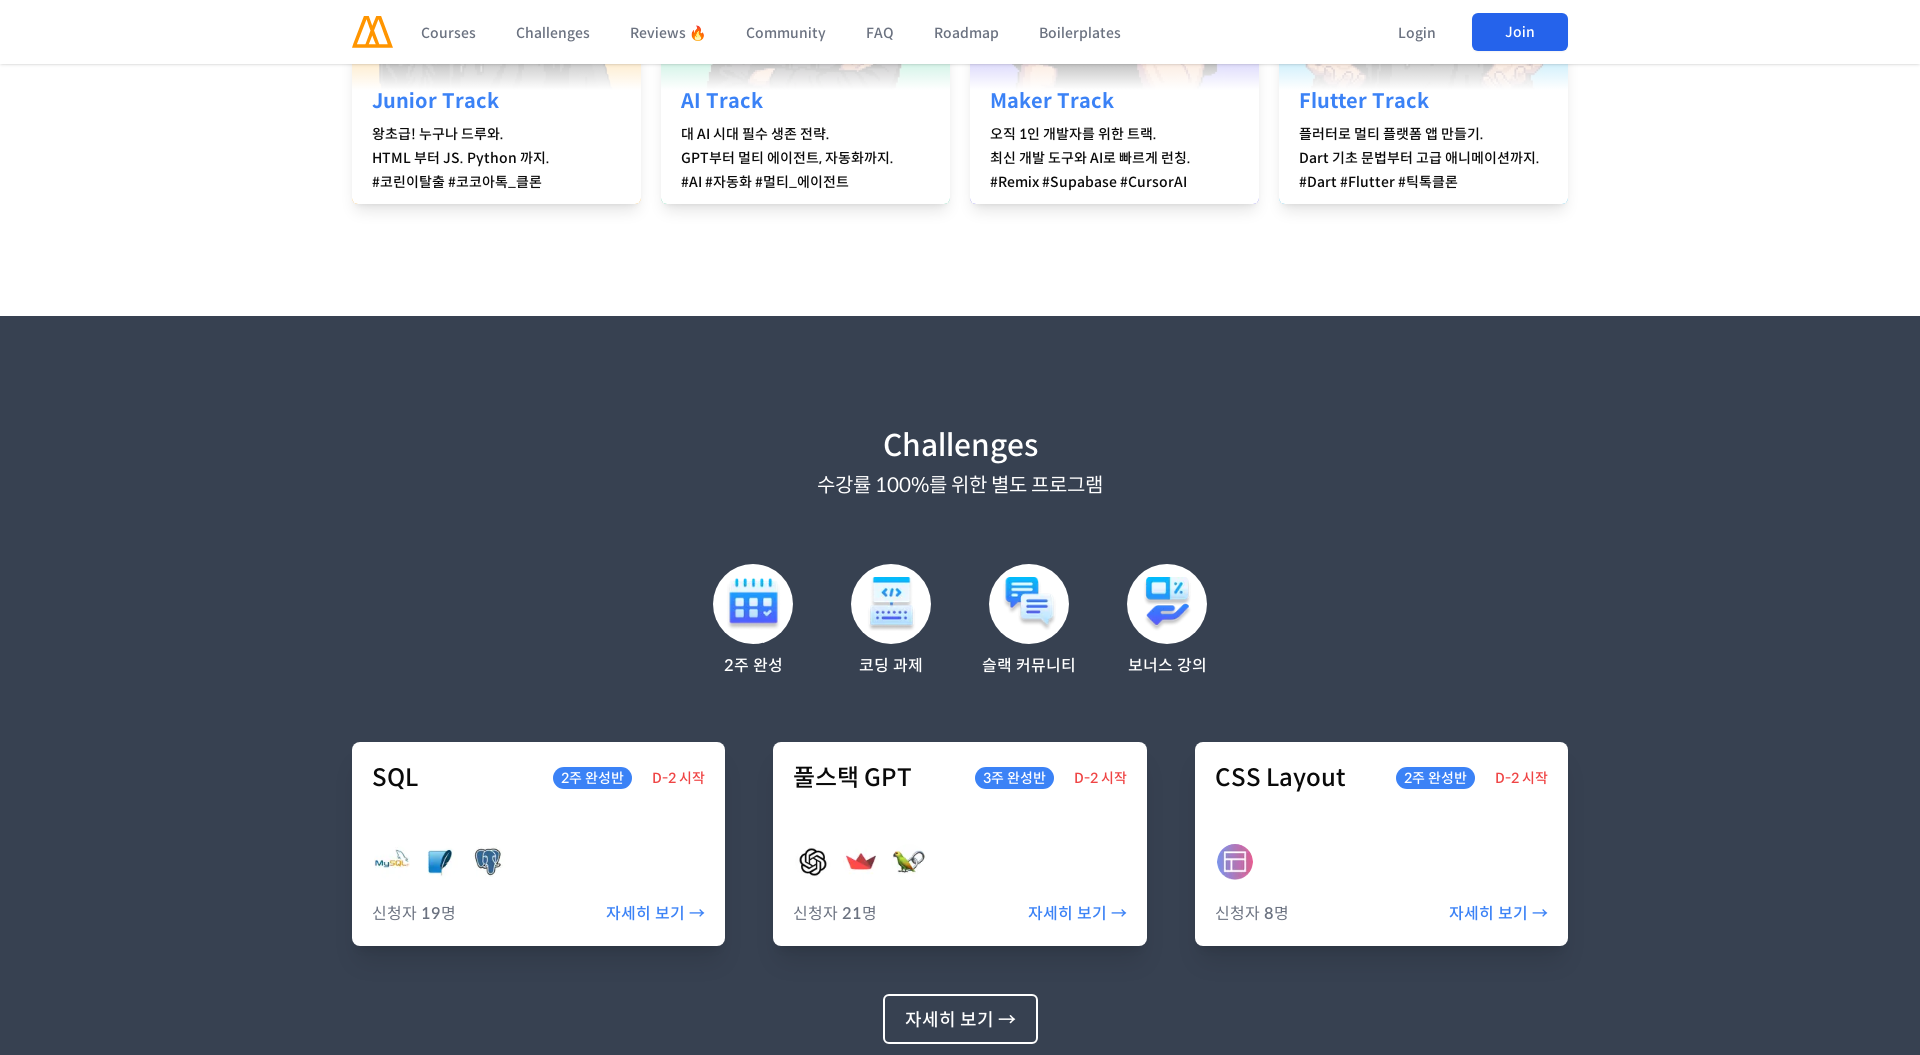

Scrolled to section 4/8 (position 4220px) at 1920px viewport width
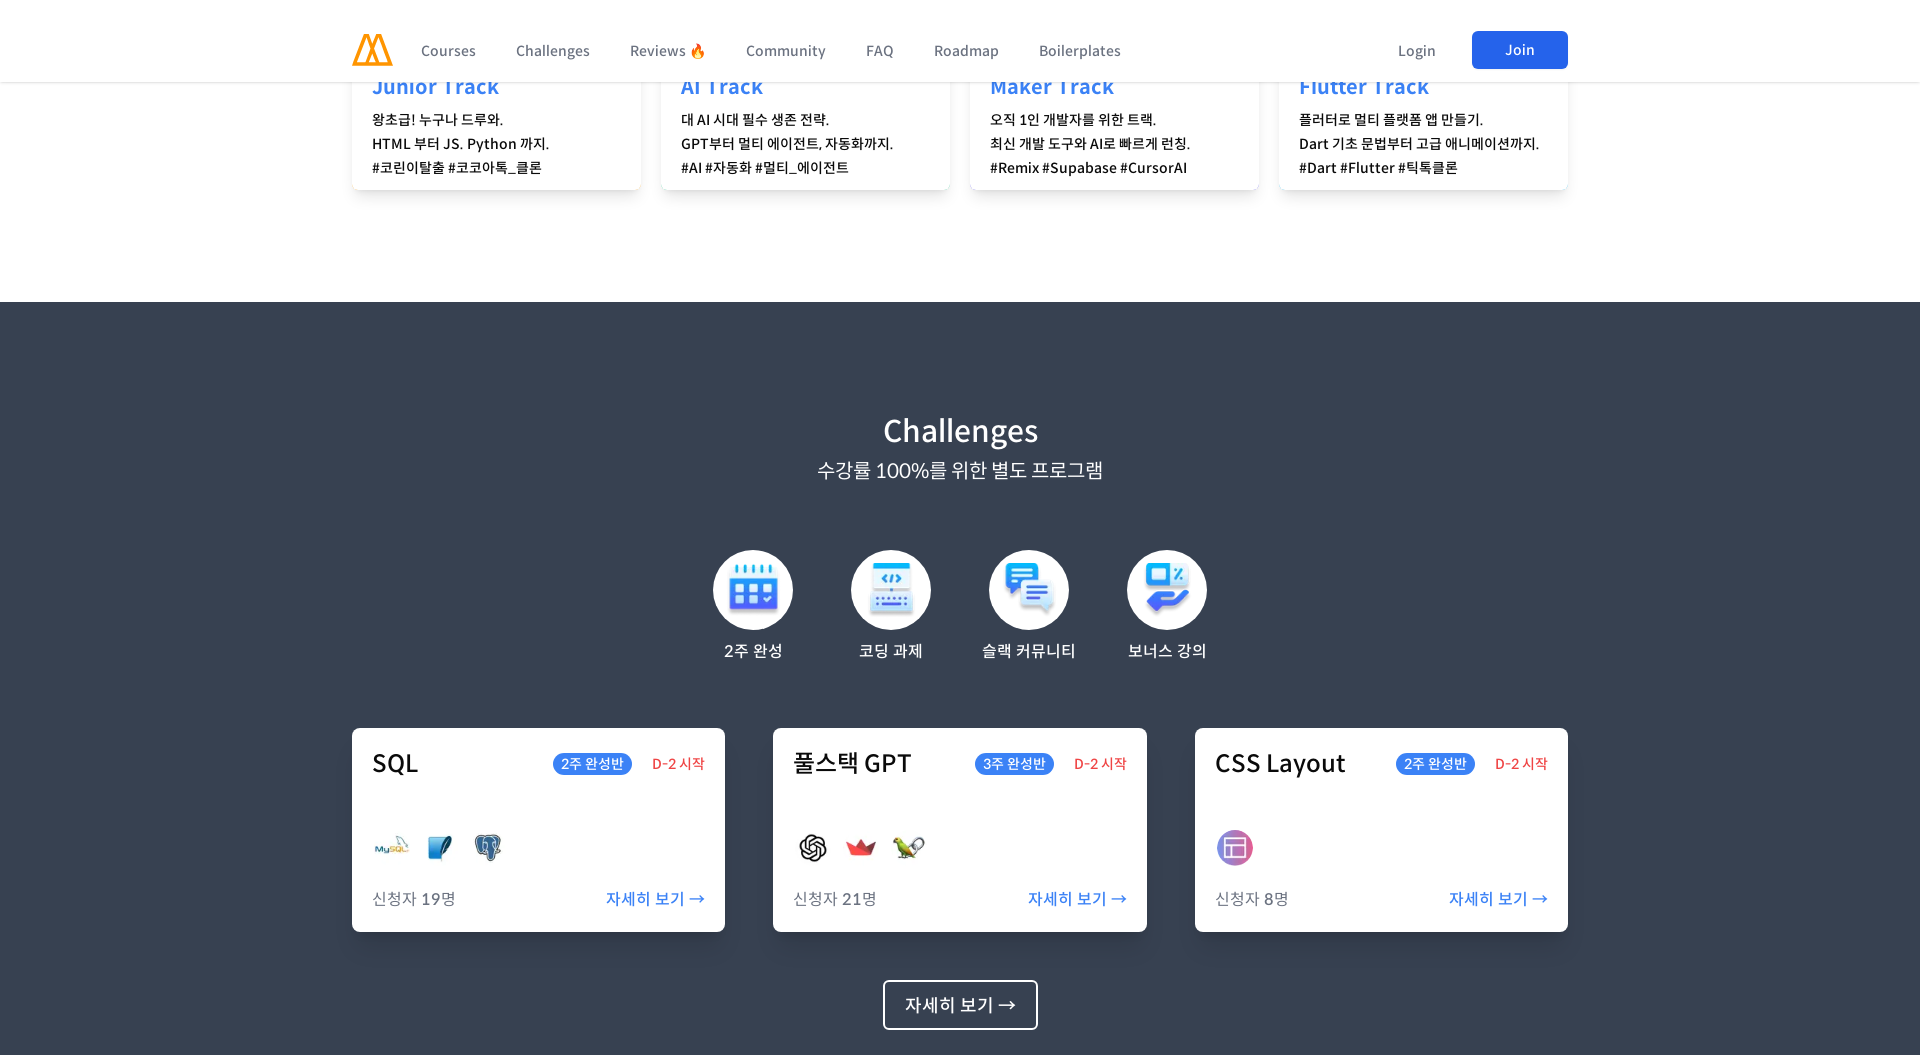

Waited 500ms for section 4/8 to render at 1920px viewport width
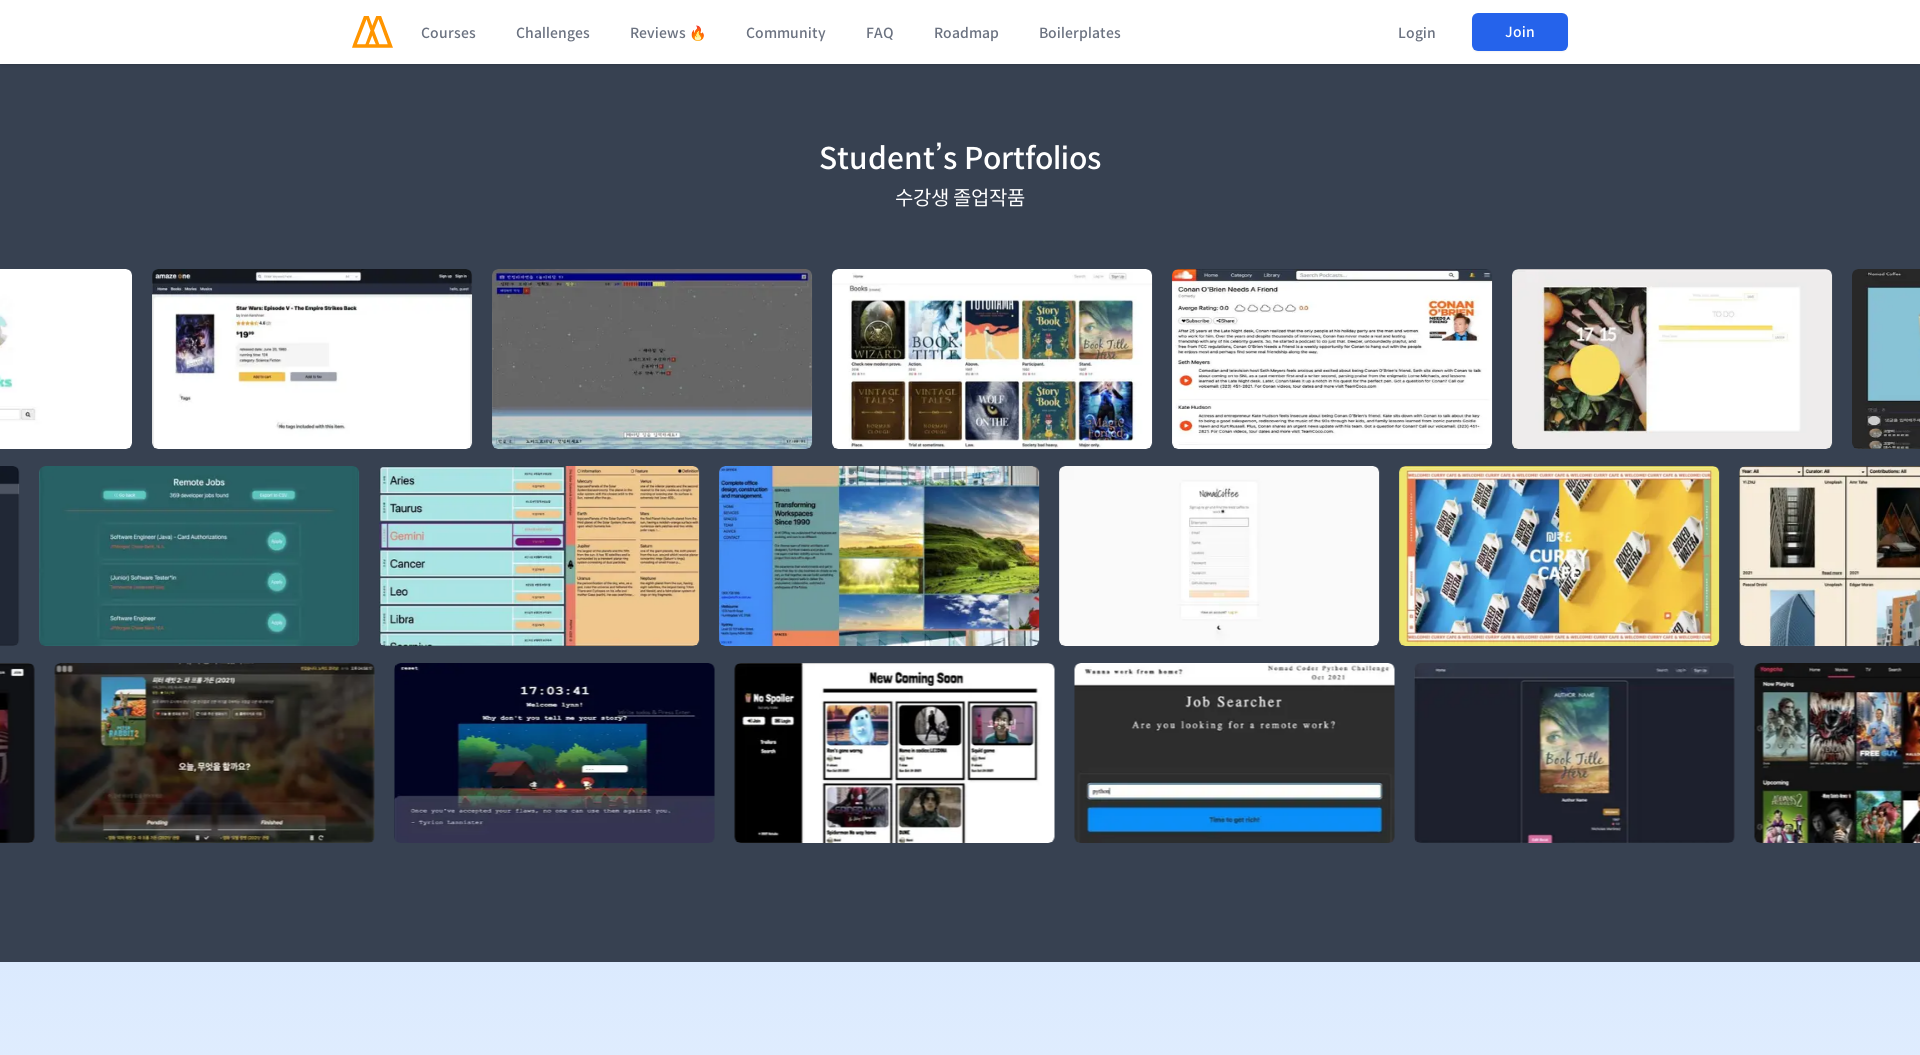

Scrolled to section 5/8 (position 5275px) at 1920px viewport width
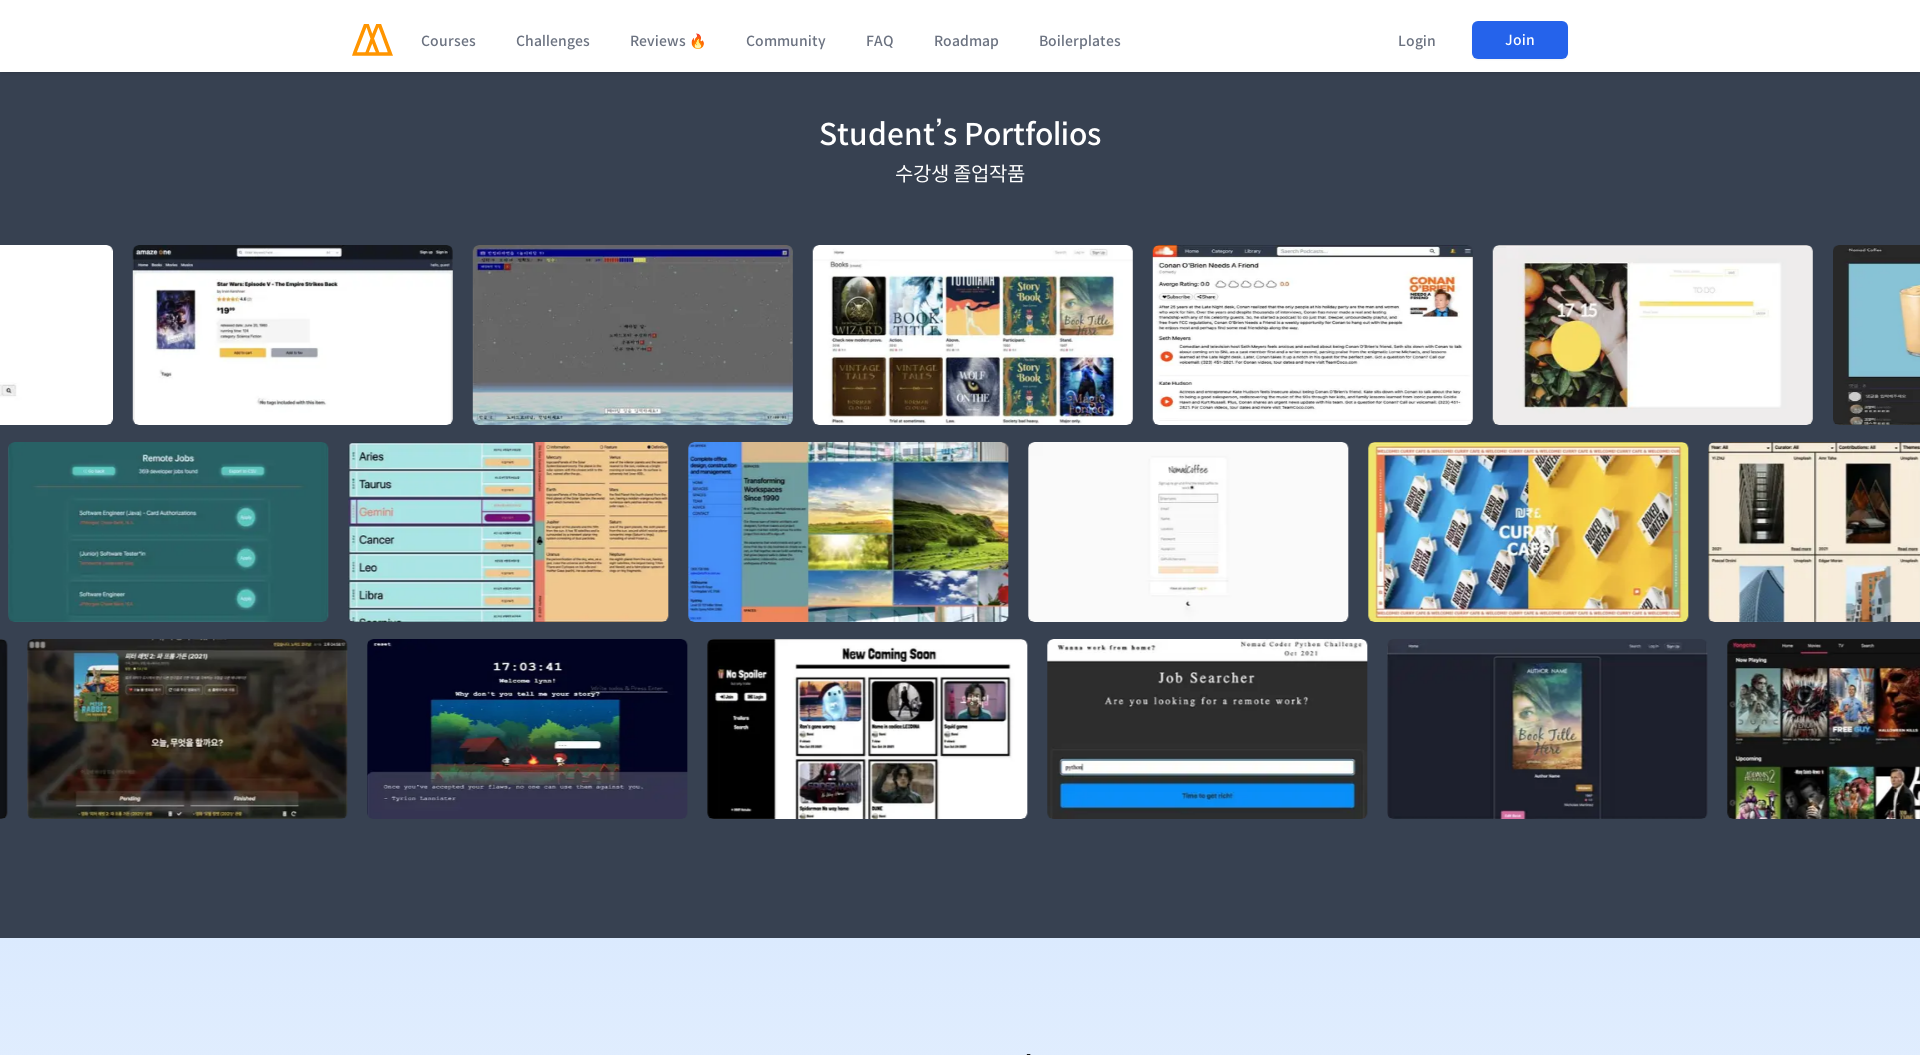

Waited 500ms for section 5/8 to render at 1920px viewport width
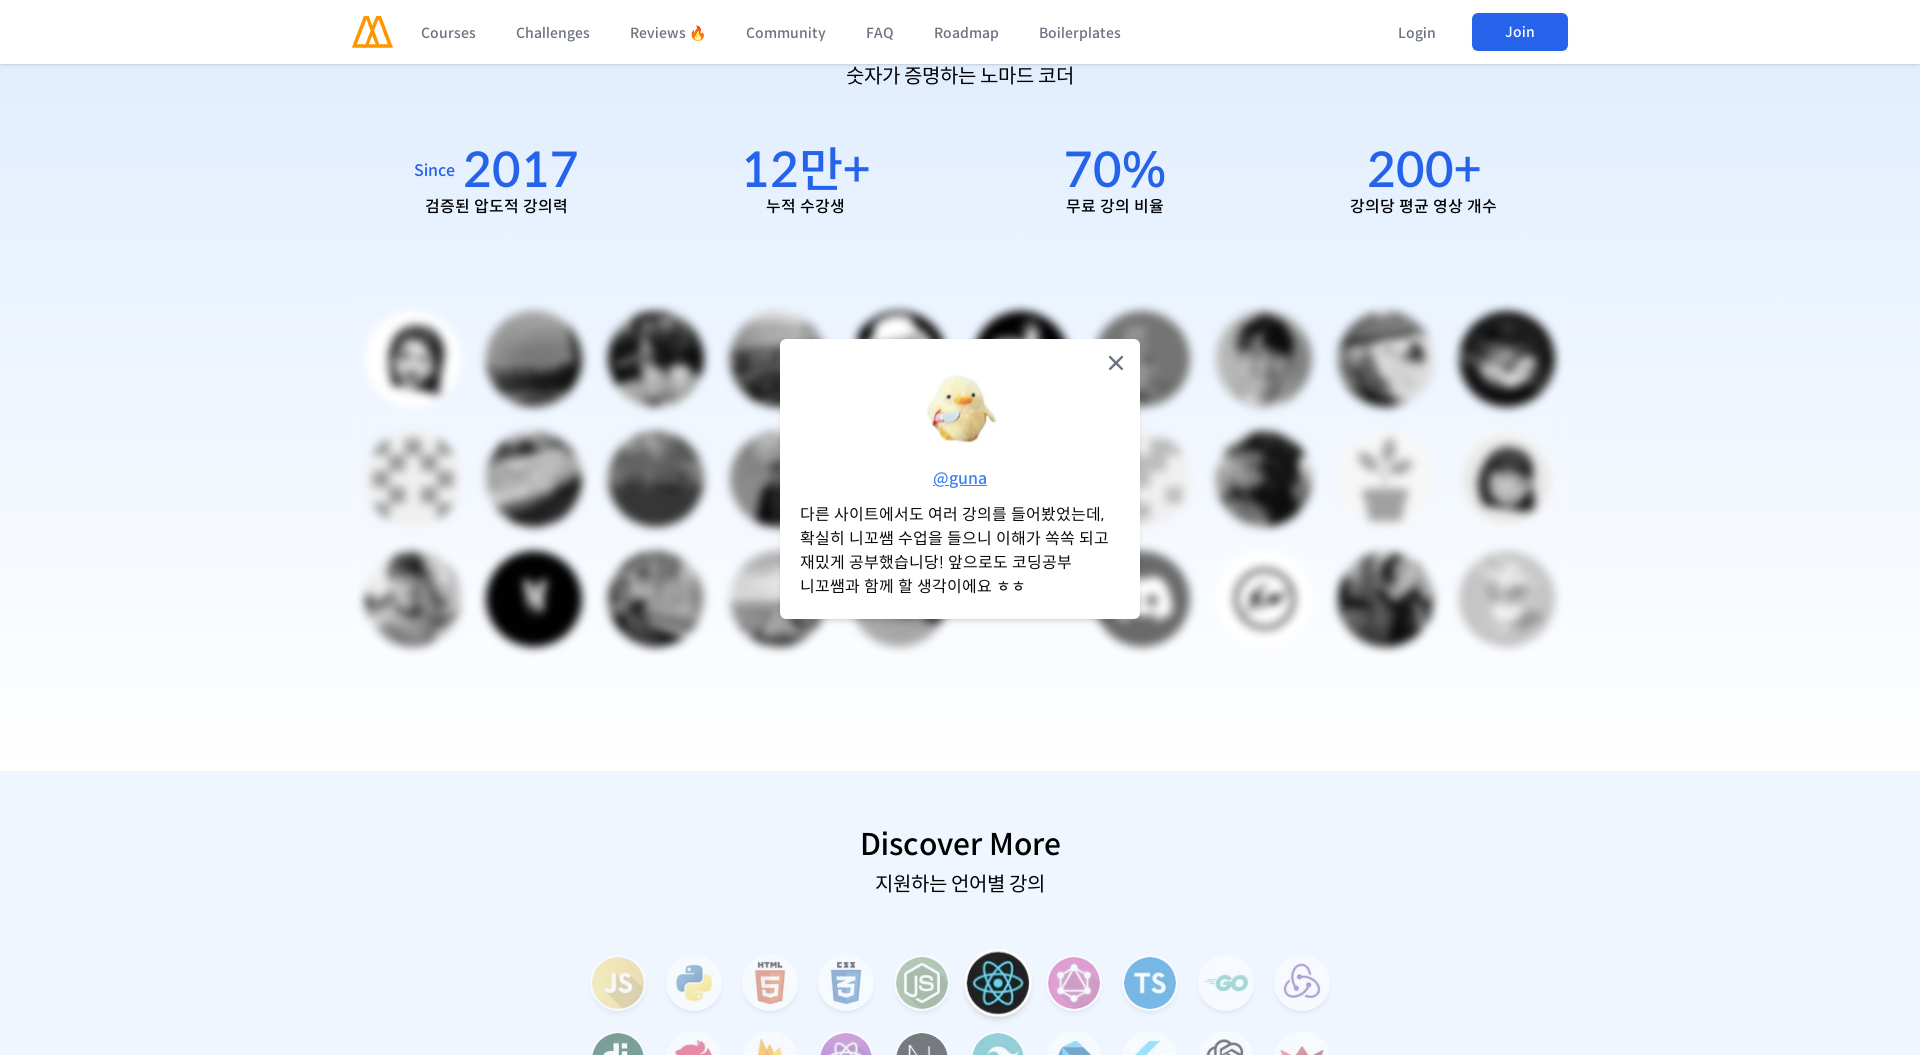

Scrolled to section 6/8 (position 6330px) at 1920px viewport width
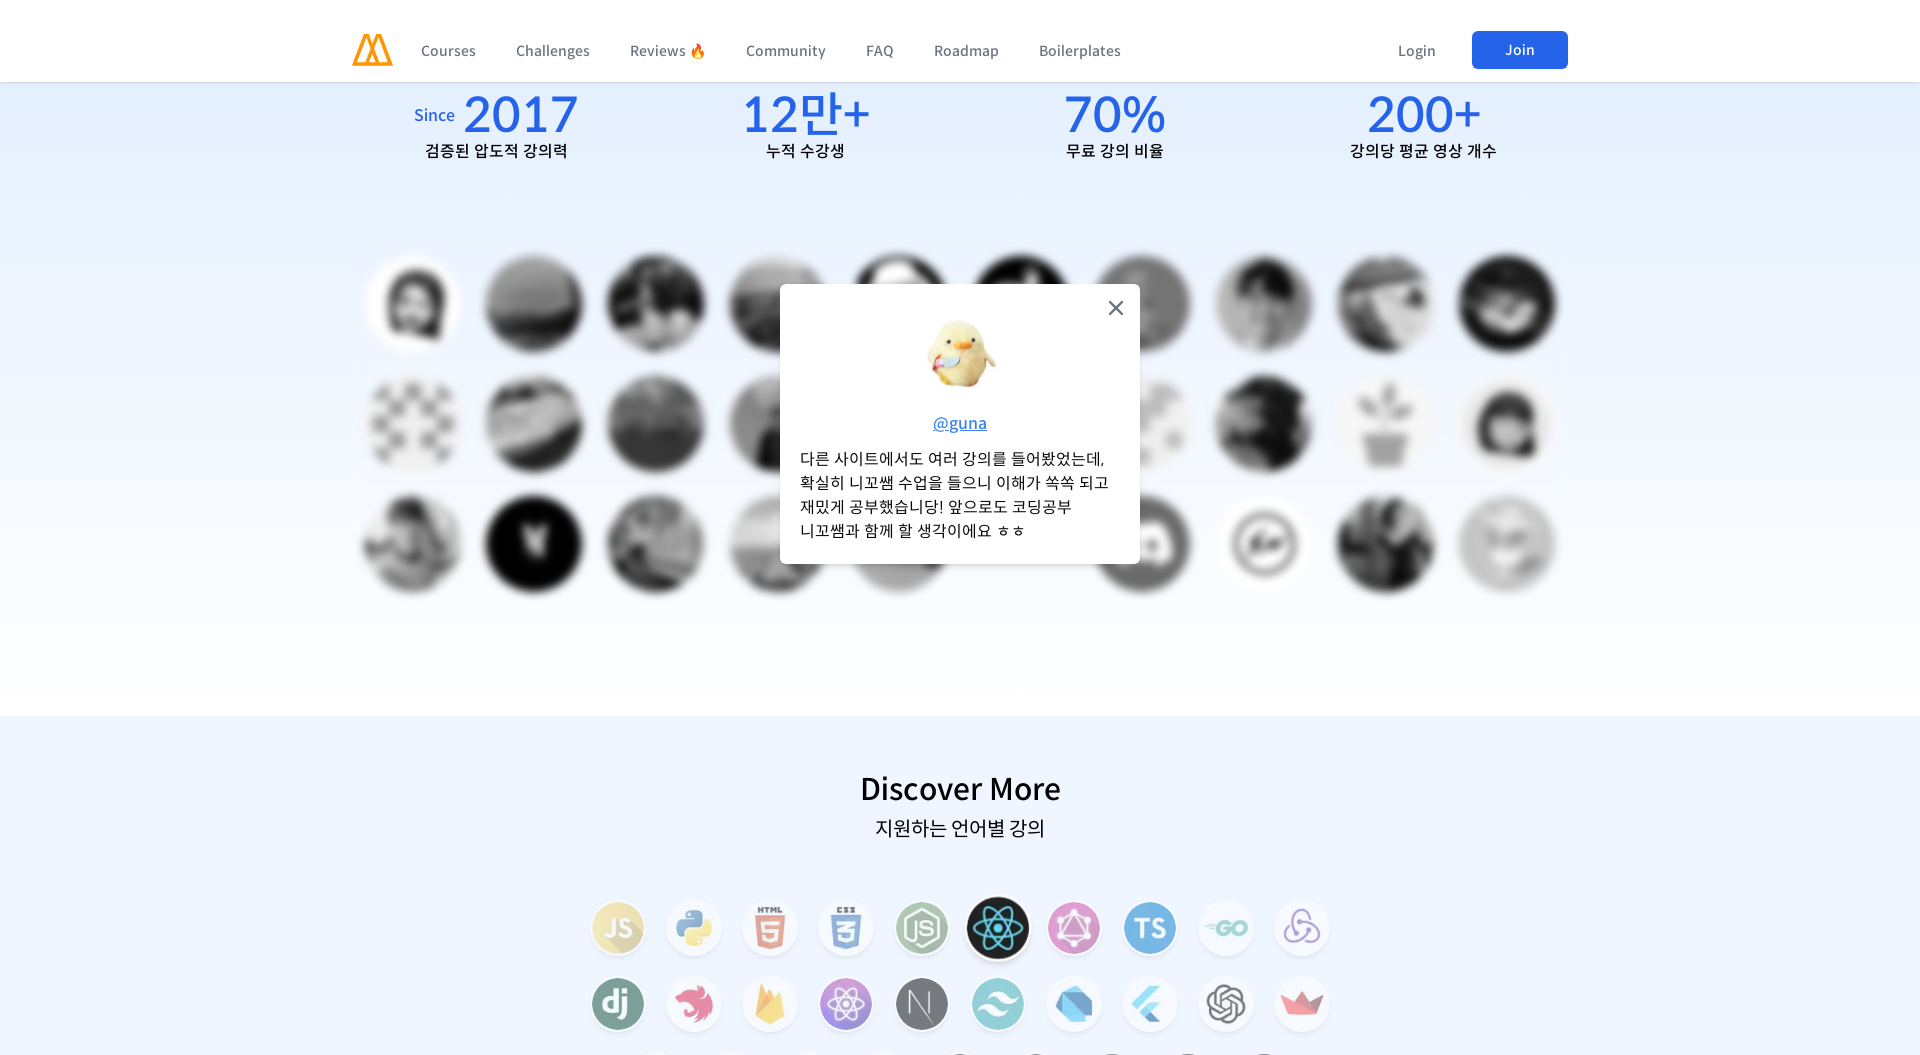

Waited 500ms for section 6/8 to render at 1920px viewport width
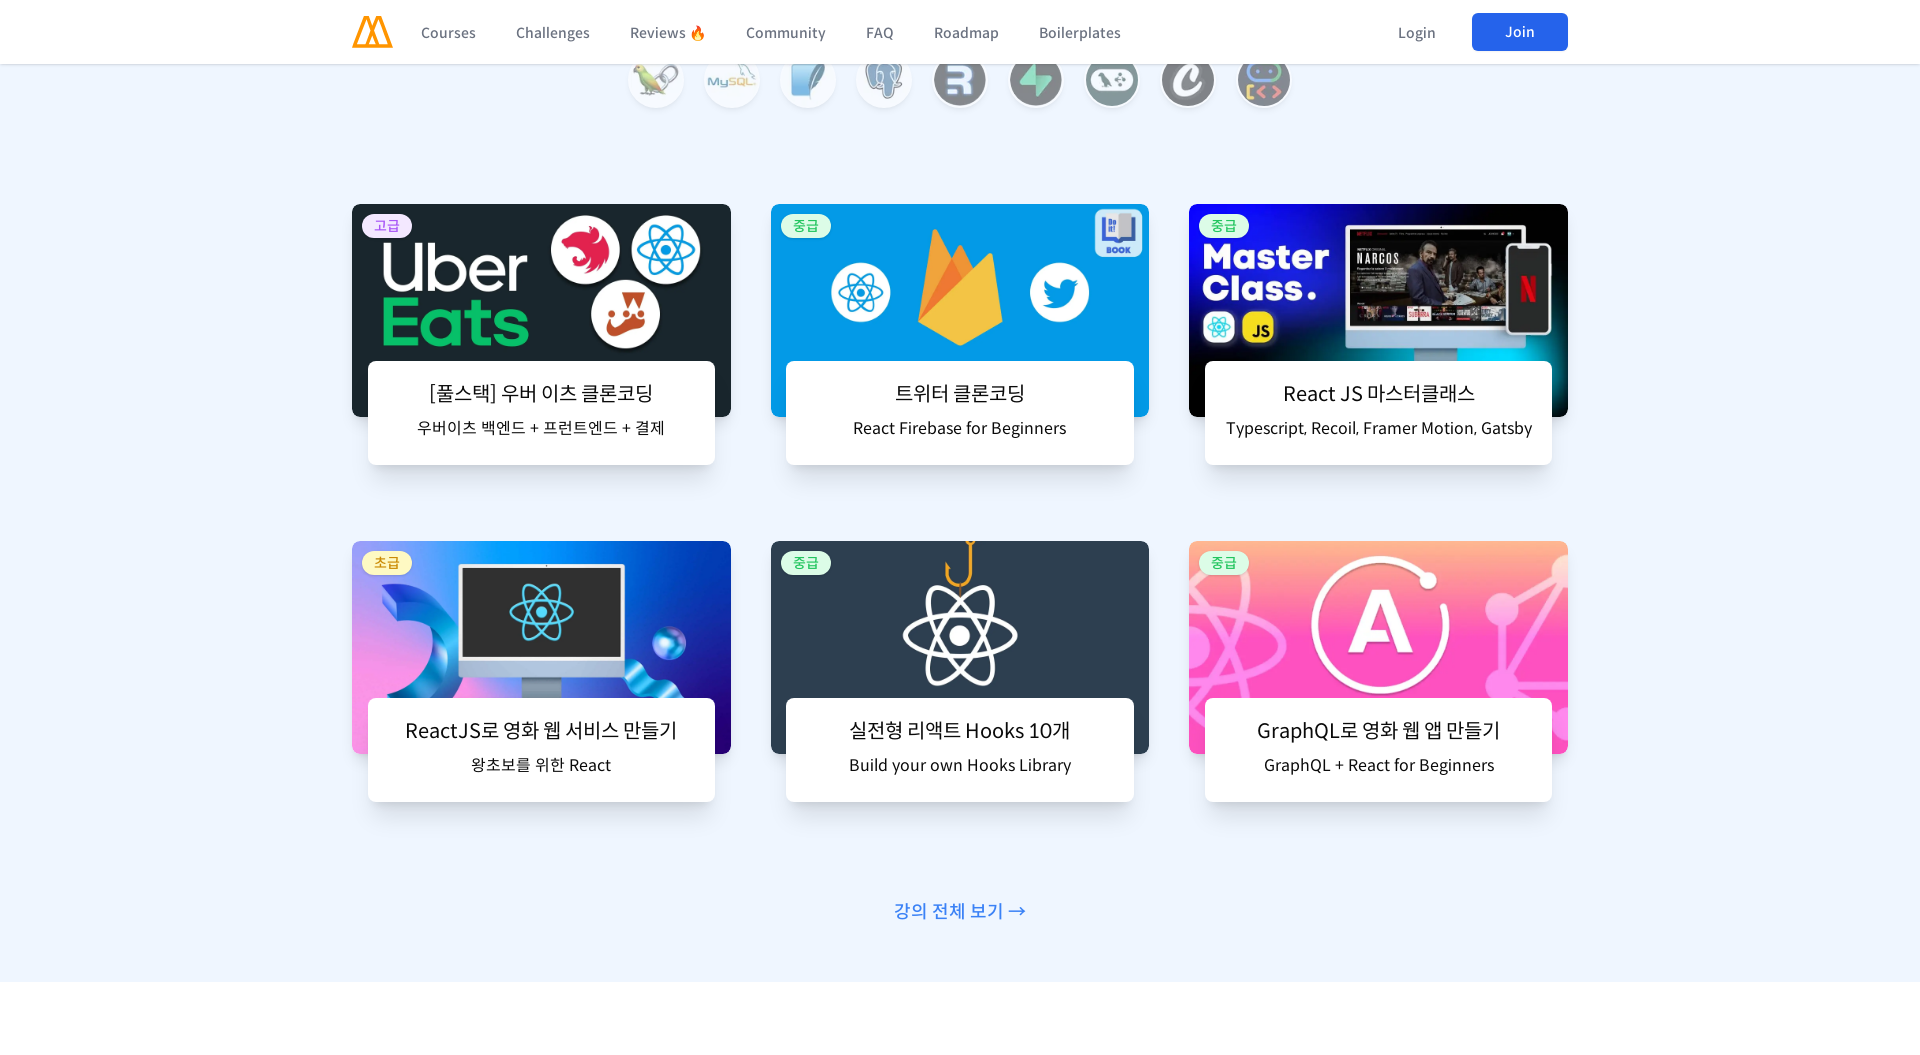

Scrolled to section 7/8 (position 7385px) at 1920px viewport width
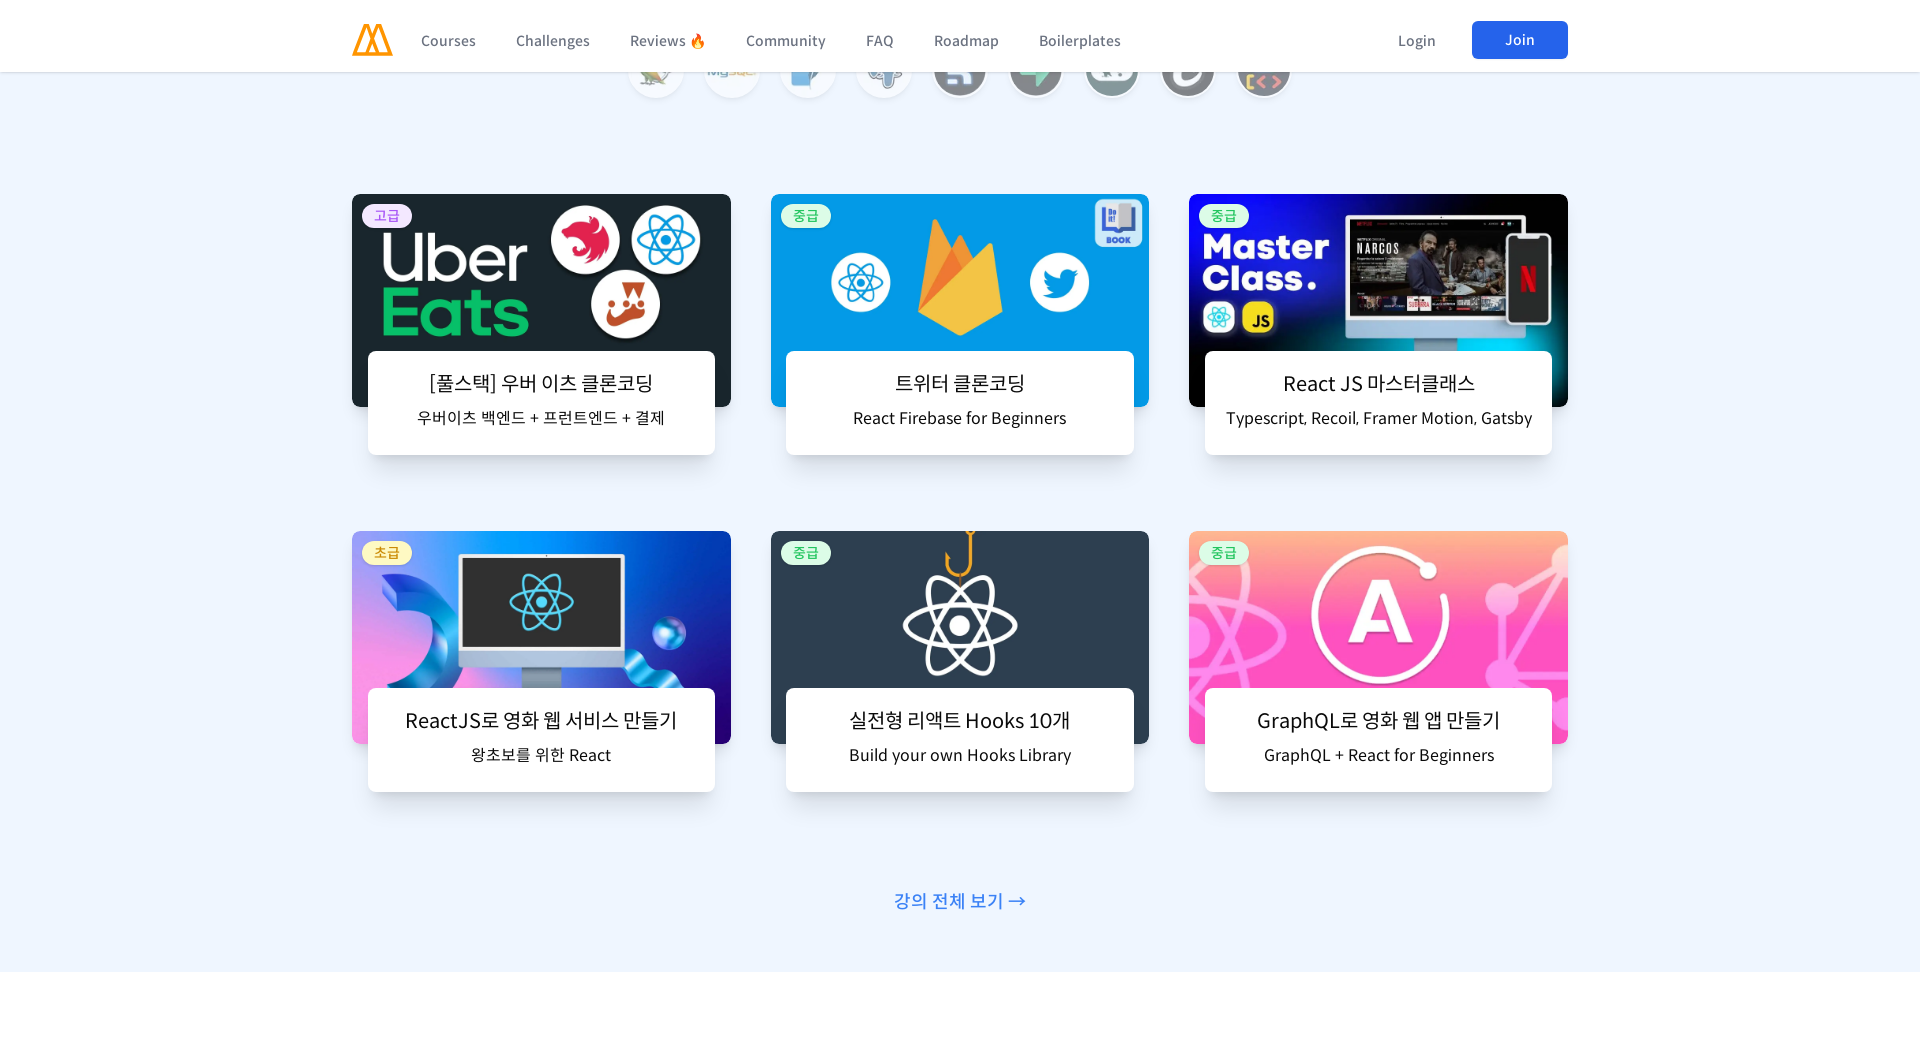

Waited 500ms for section 7/8 to render at 1920px viewport width
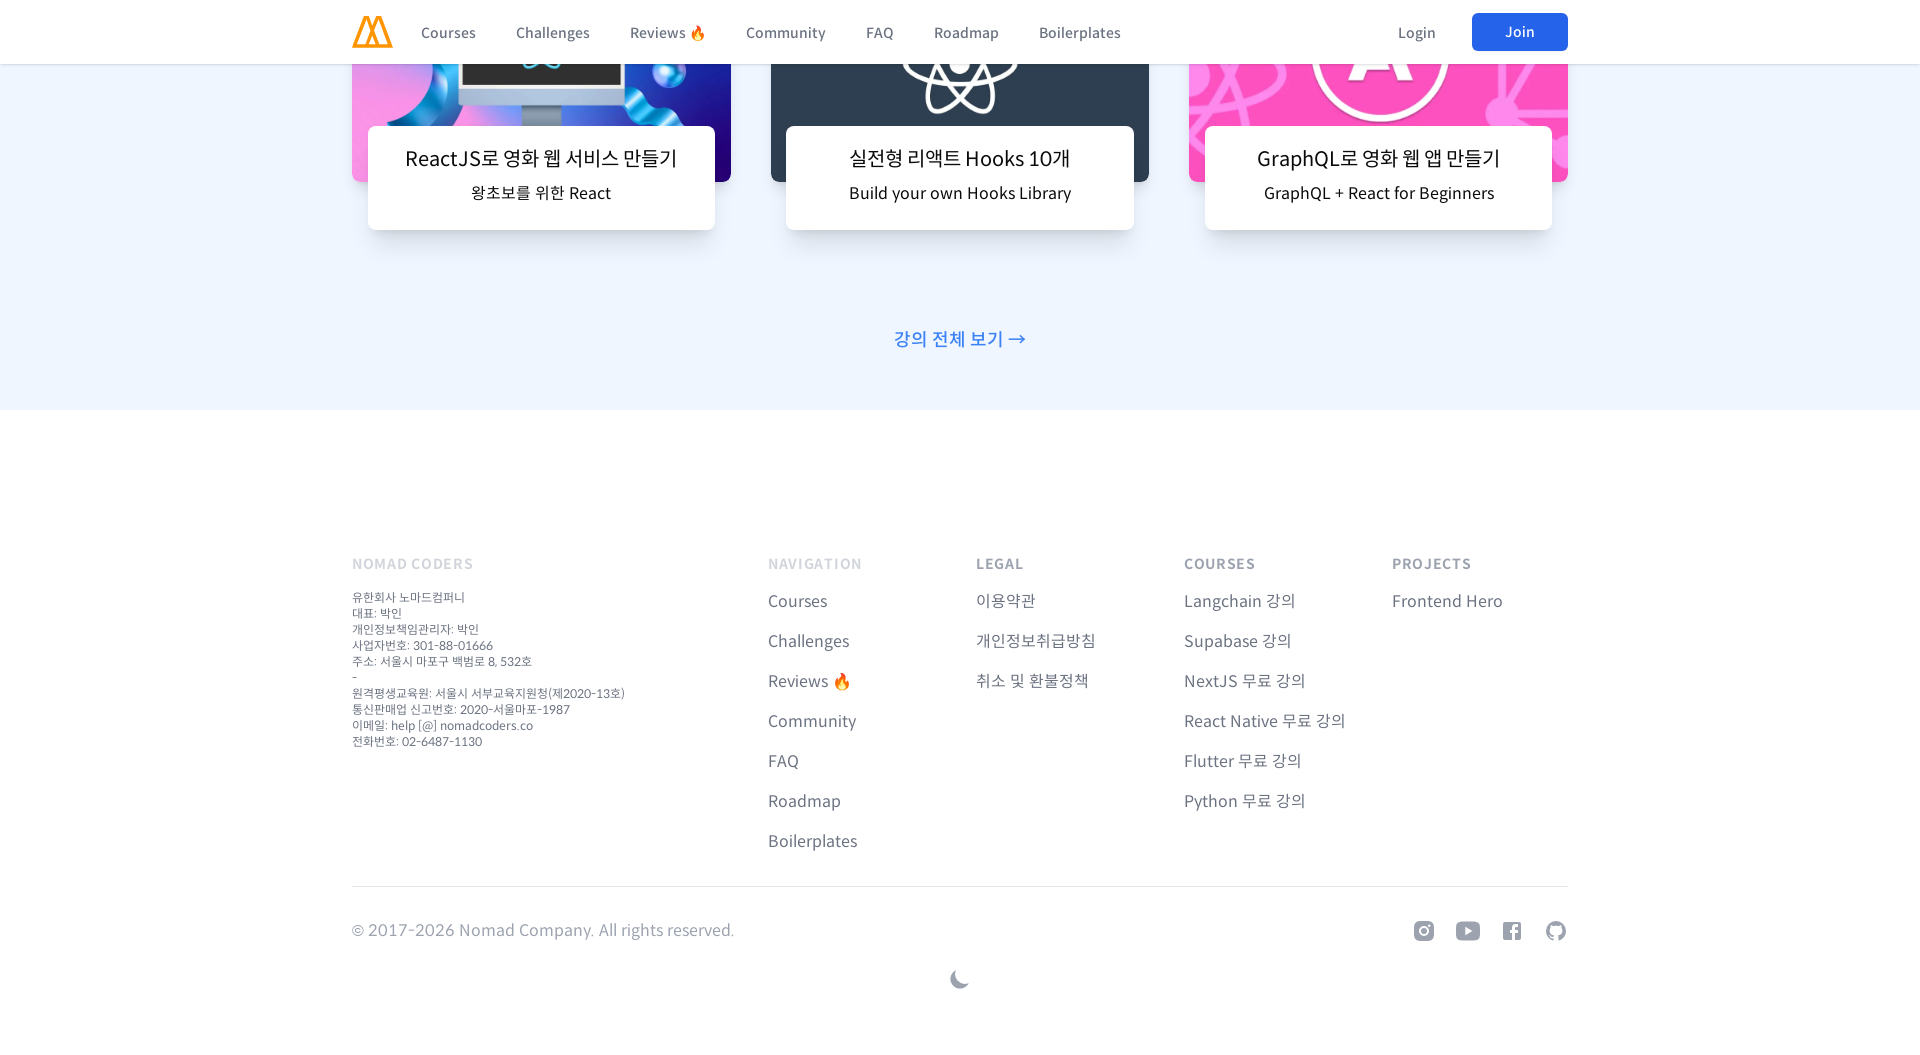

Scrolled to section 8/8 (position 8440px) at 1920px viewport width
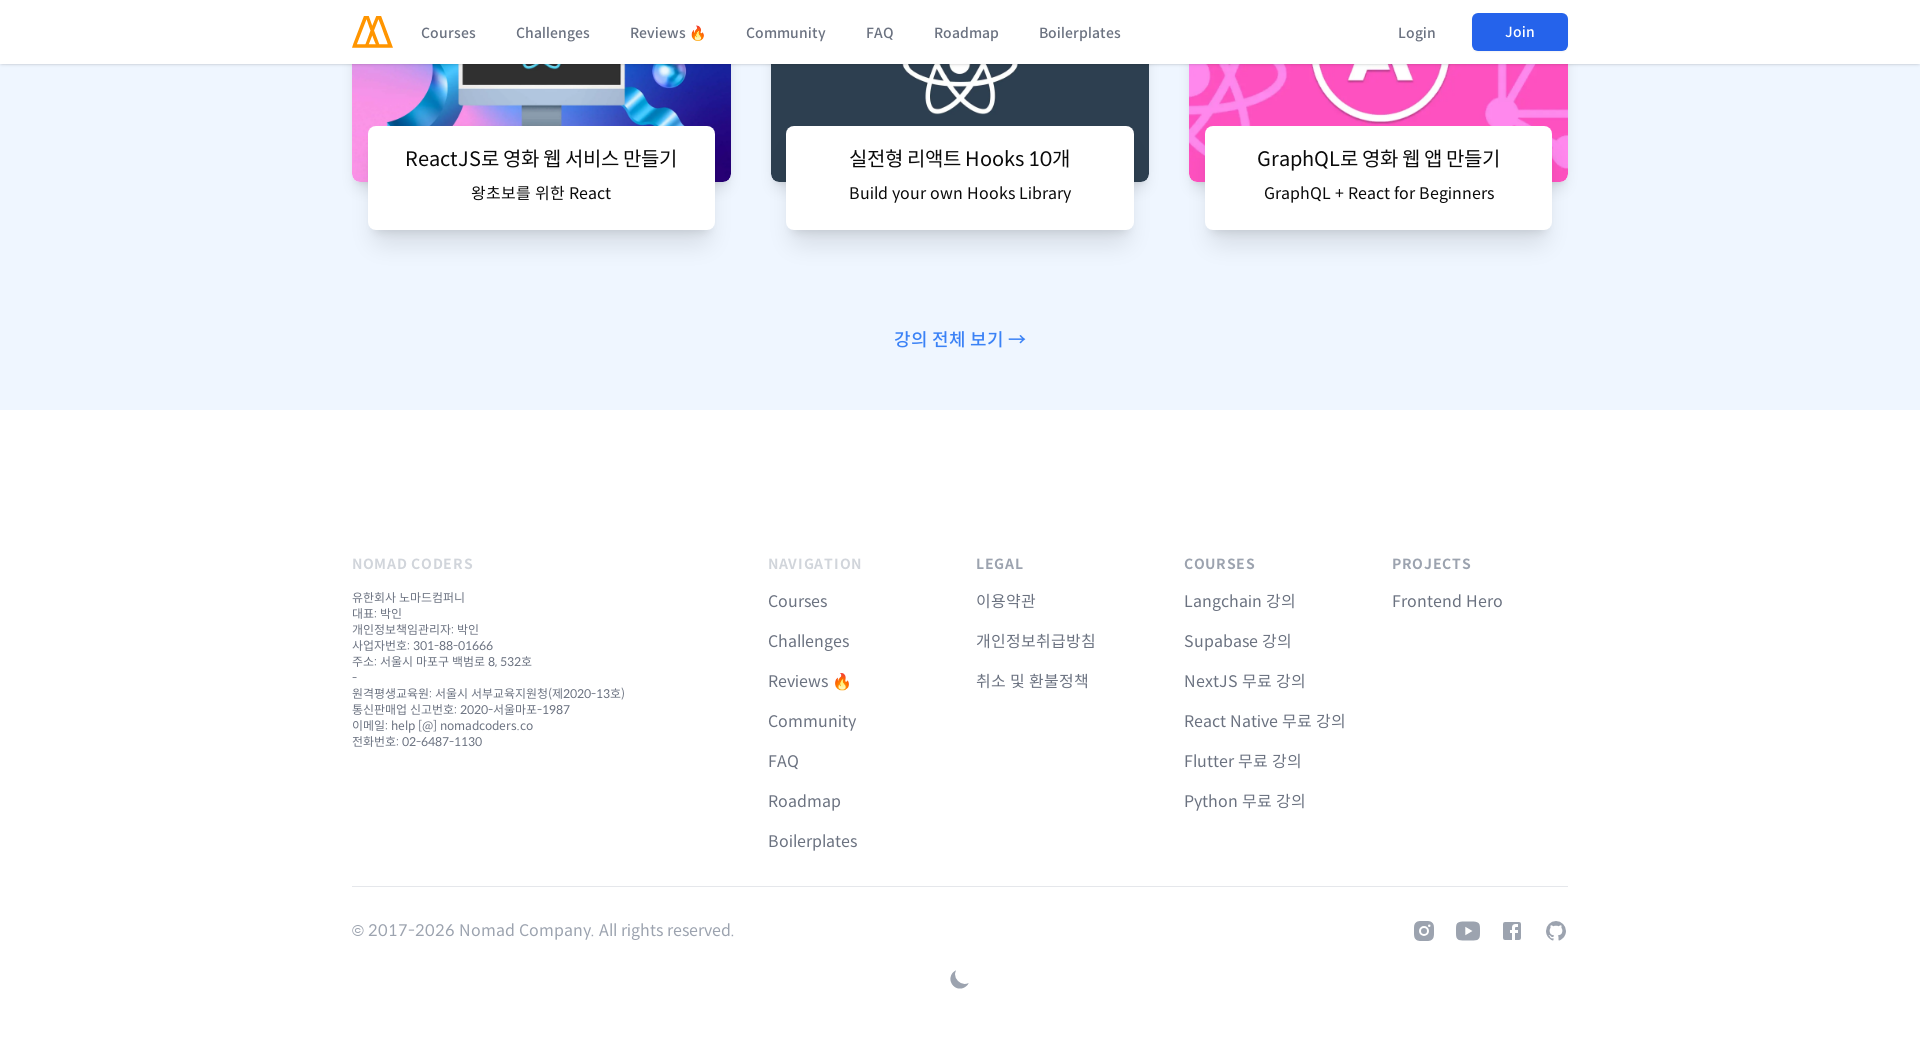

Waited 500ms for section 8/8 to render at 1920px viewport width
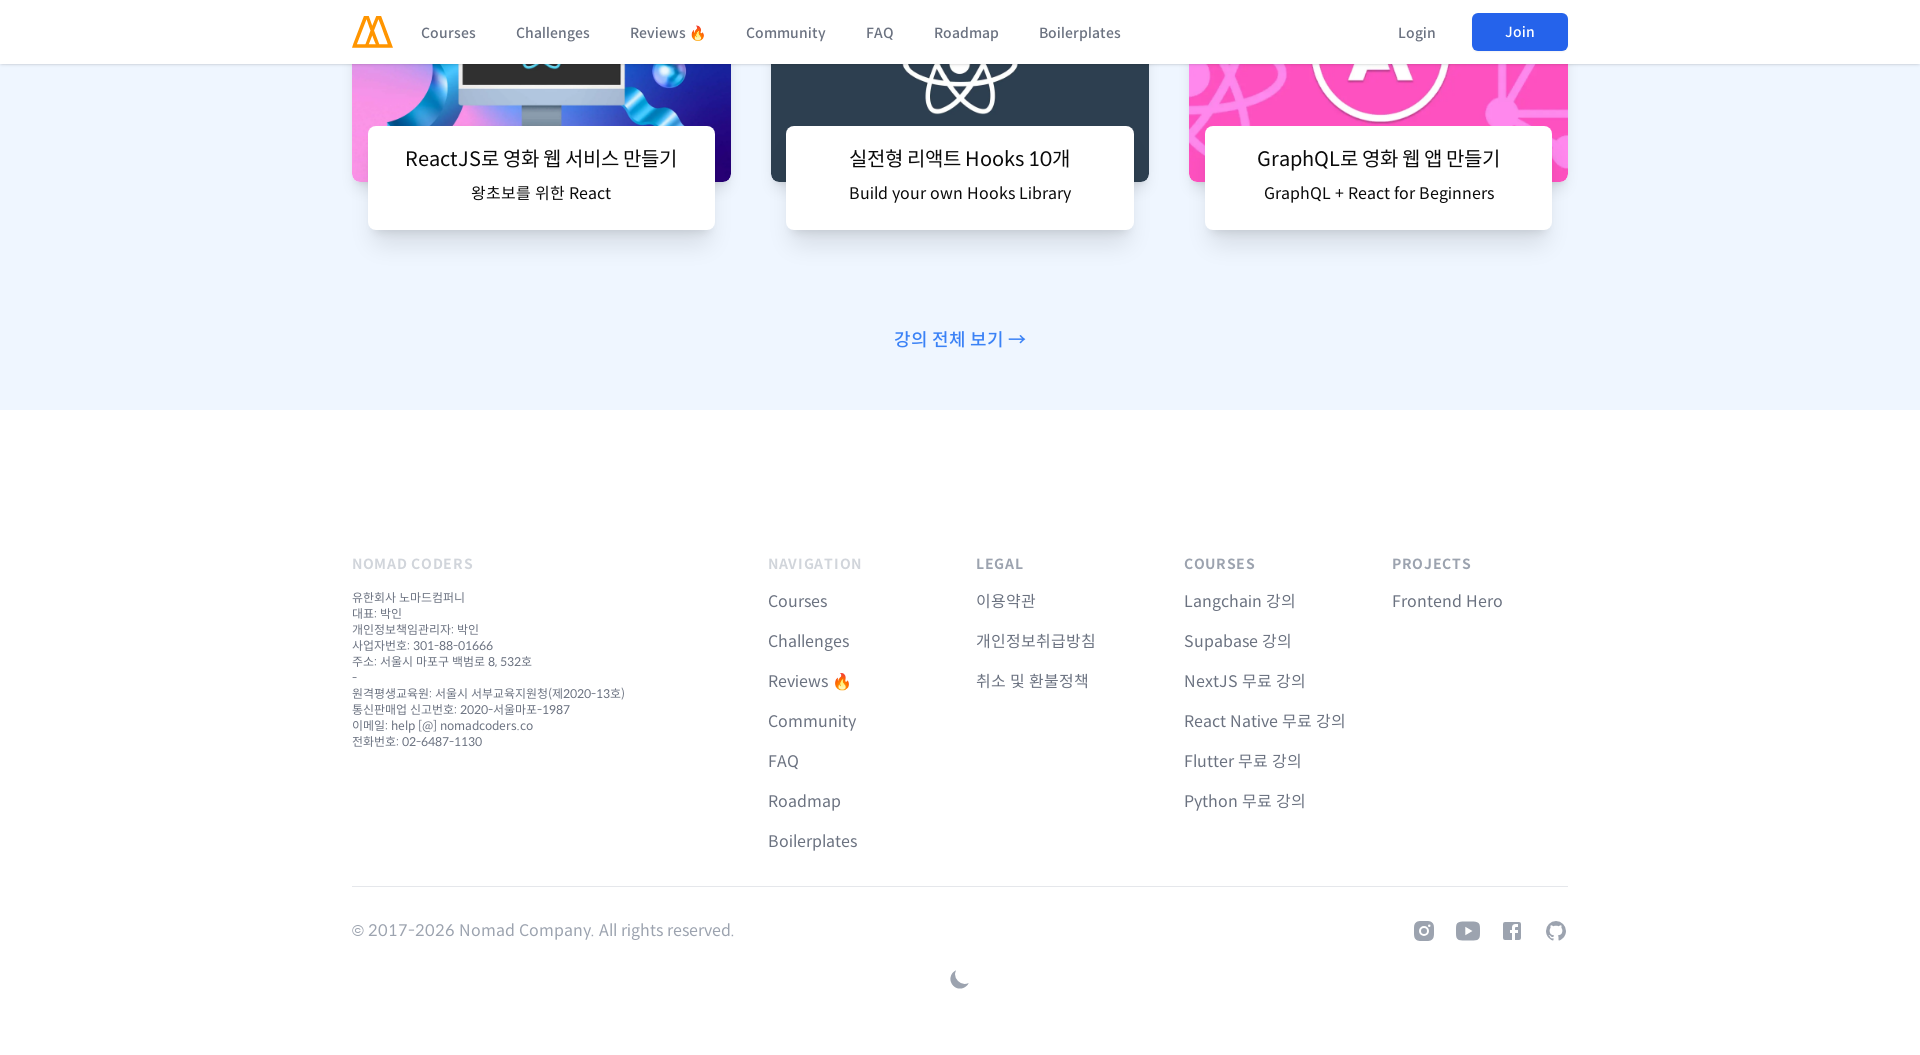

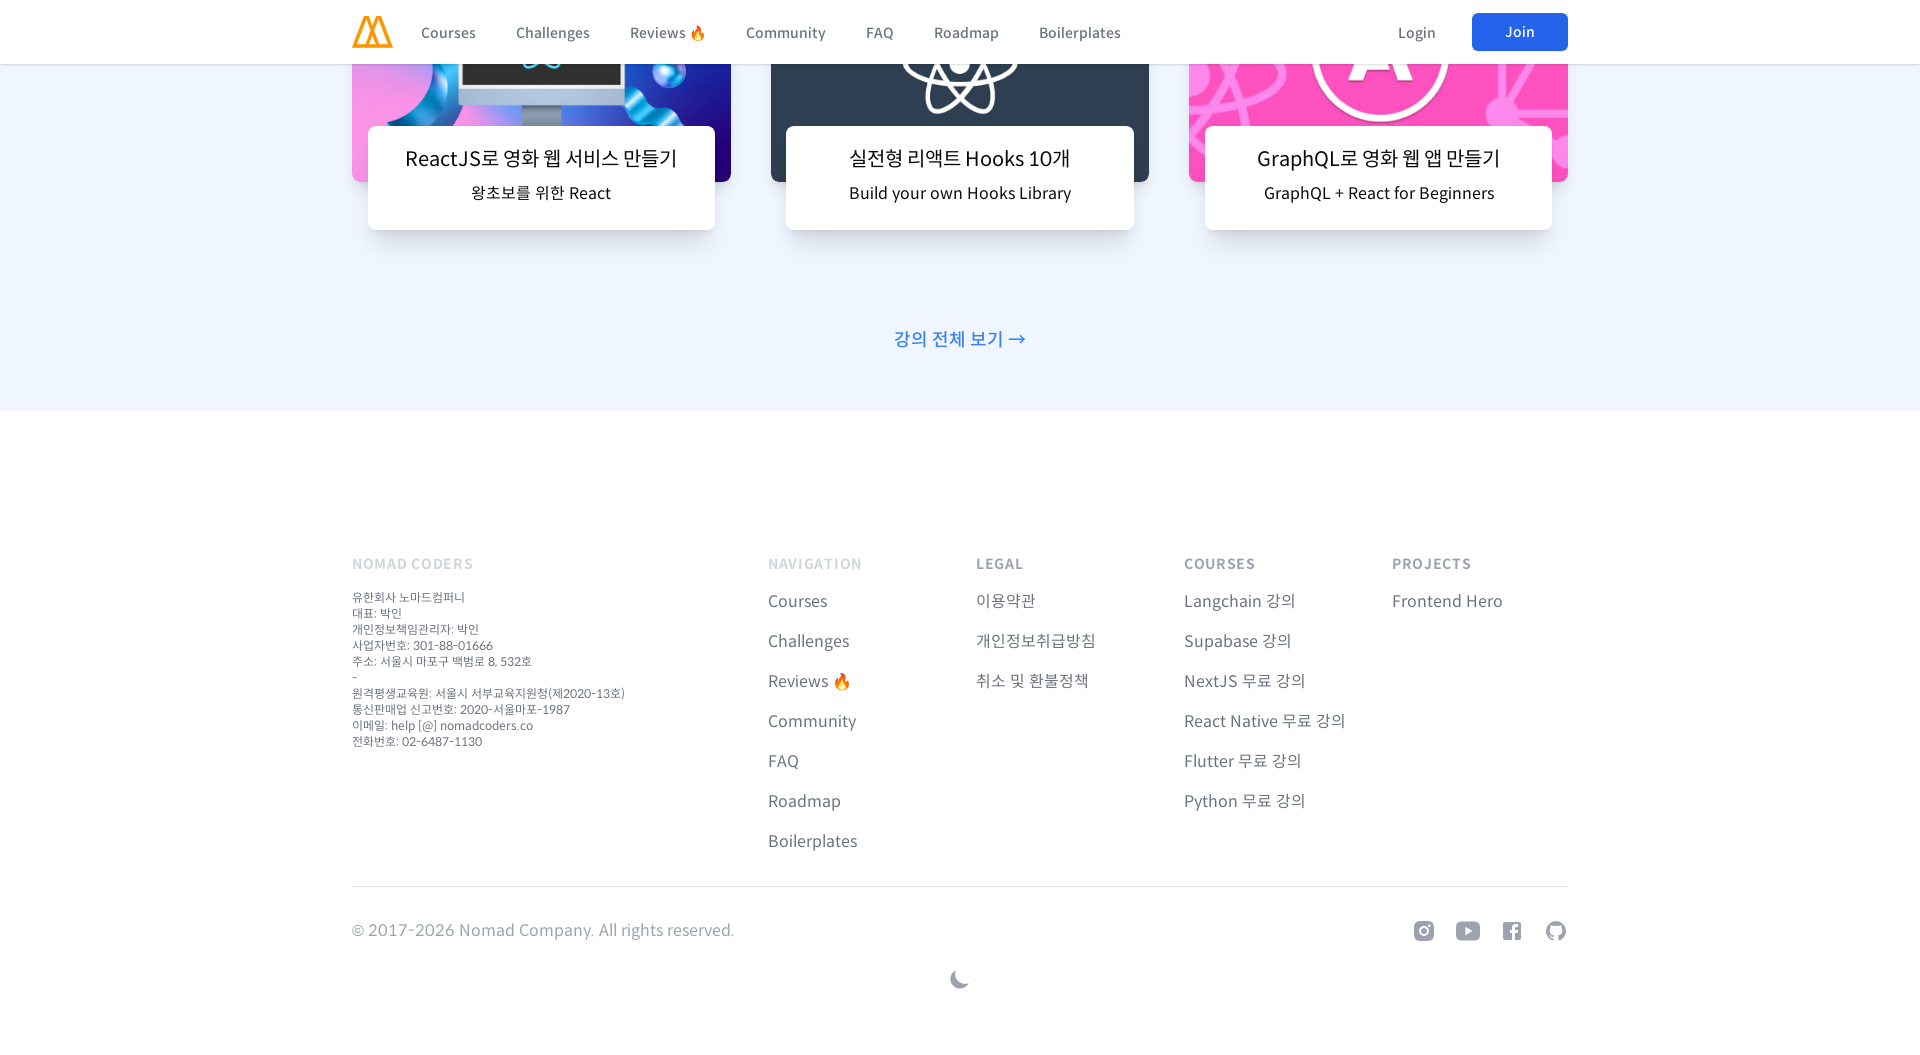